Tests filling a large form by entering text into all input fields and submitting the form by clicking the submit button

Starting URL: http://suninjuly.github.io/huge_form.html

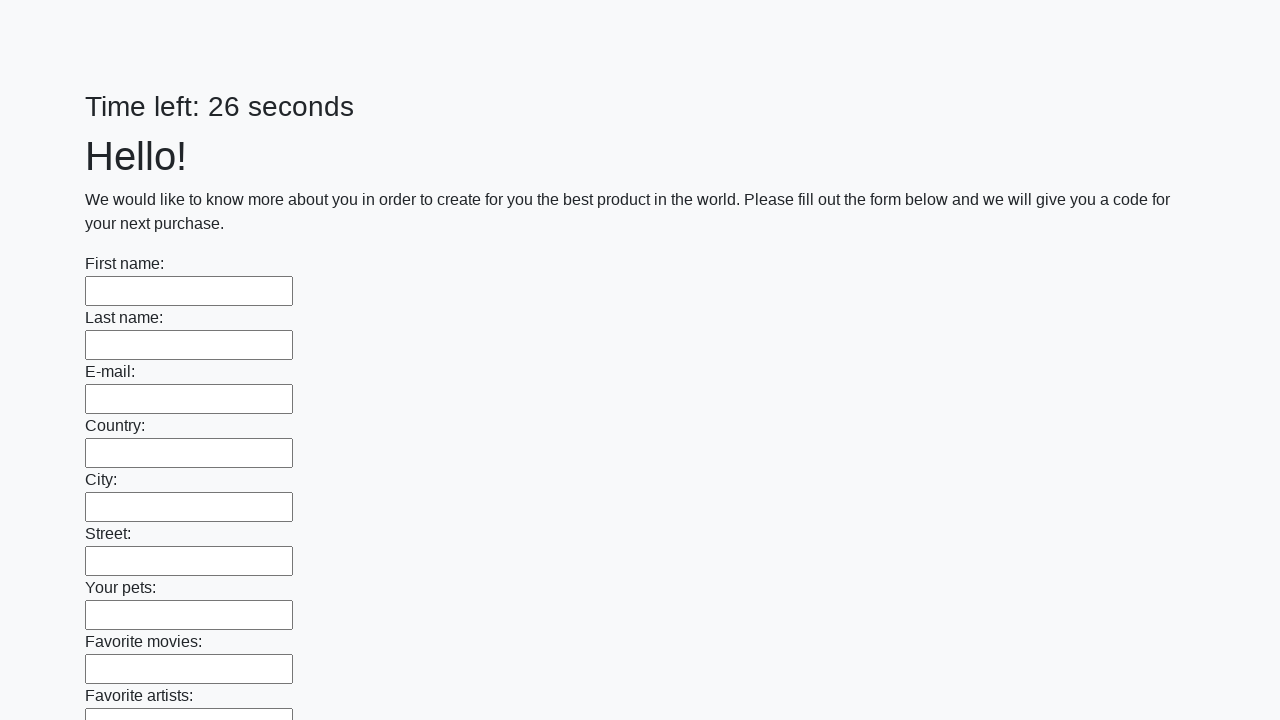

Navigated to huge form page
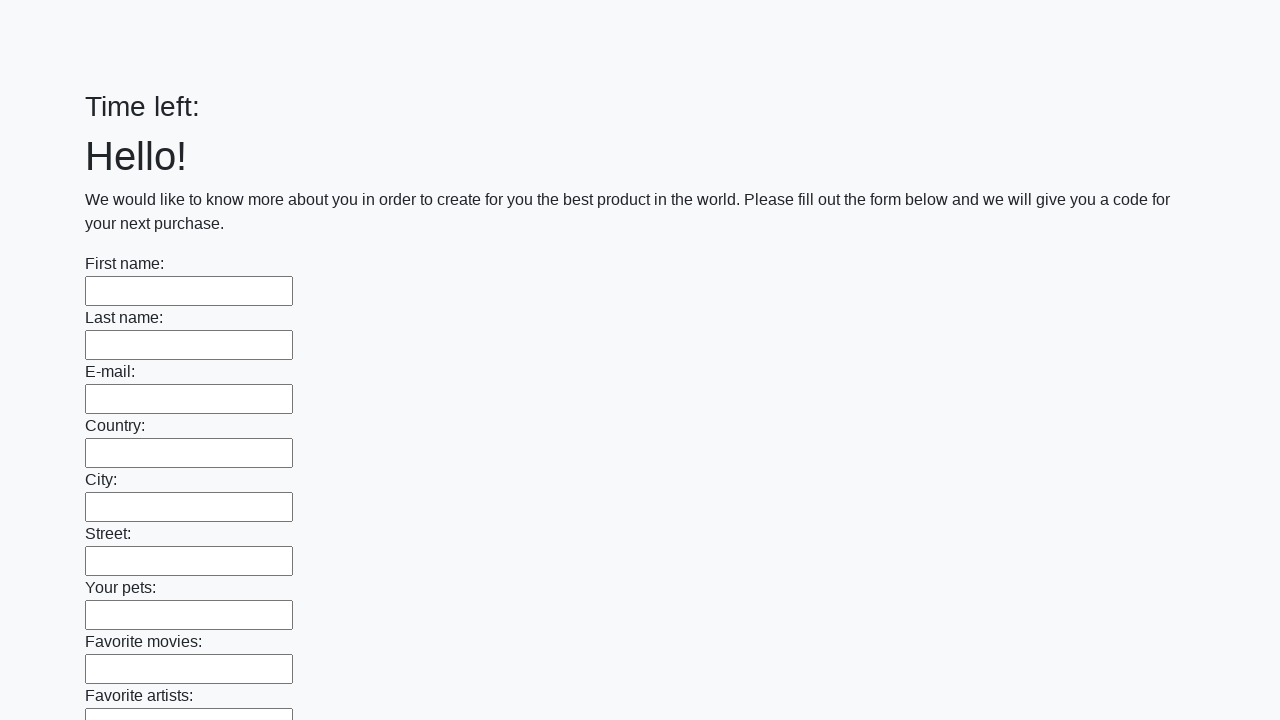

Located all input fields on the form
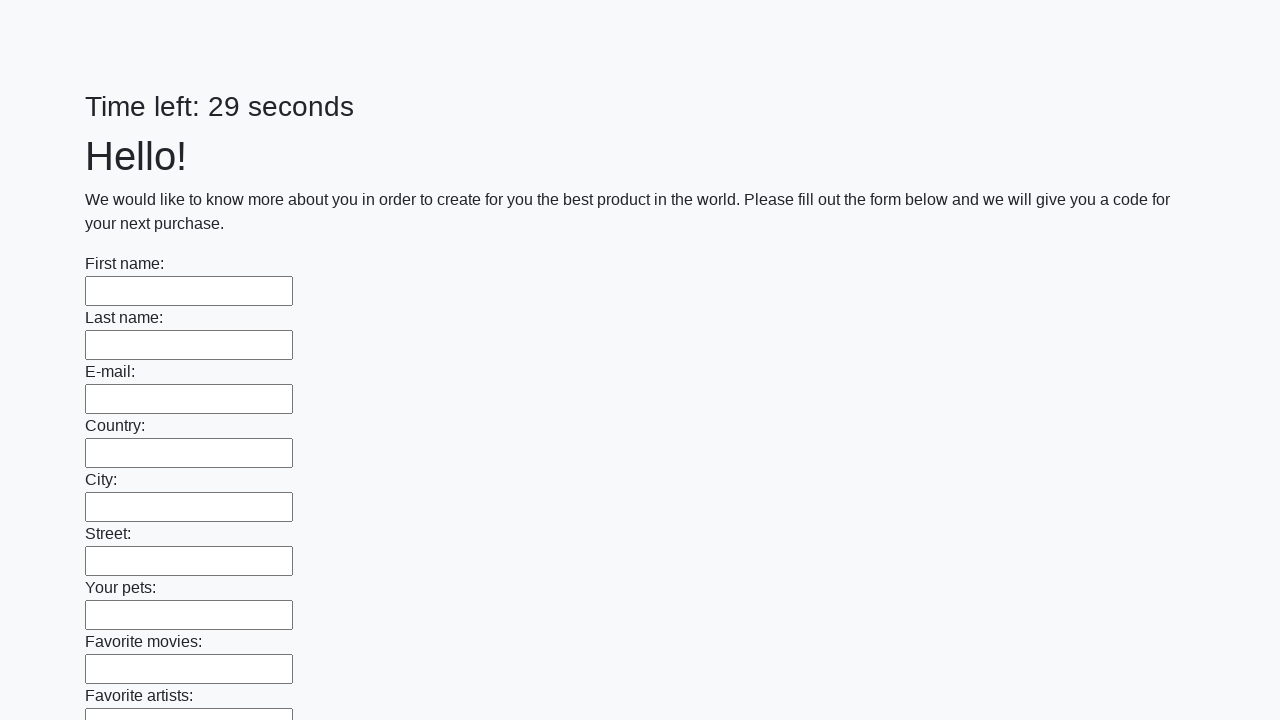

Filled input field with text 'Мой ответ' on input >> nth=0
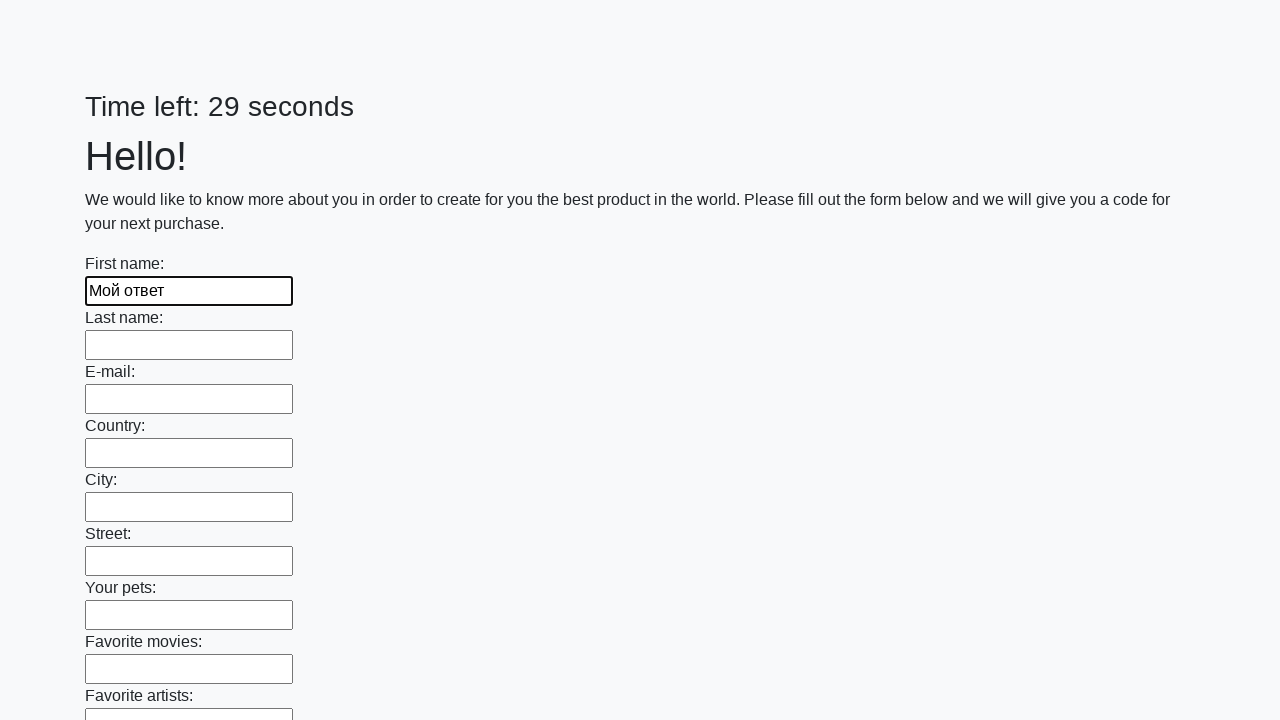

Filled input field with text 'Мой ответ' on input >> nth=1
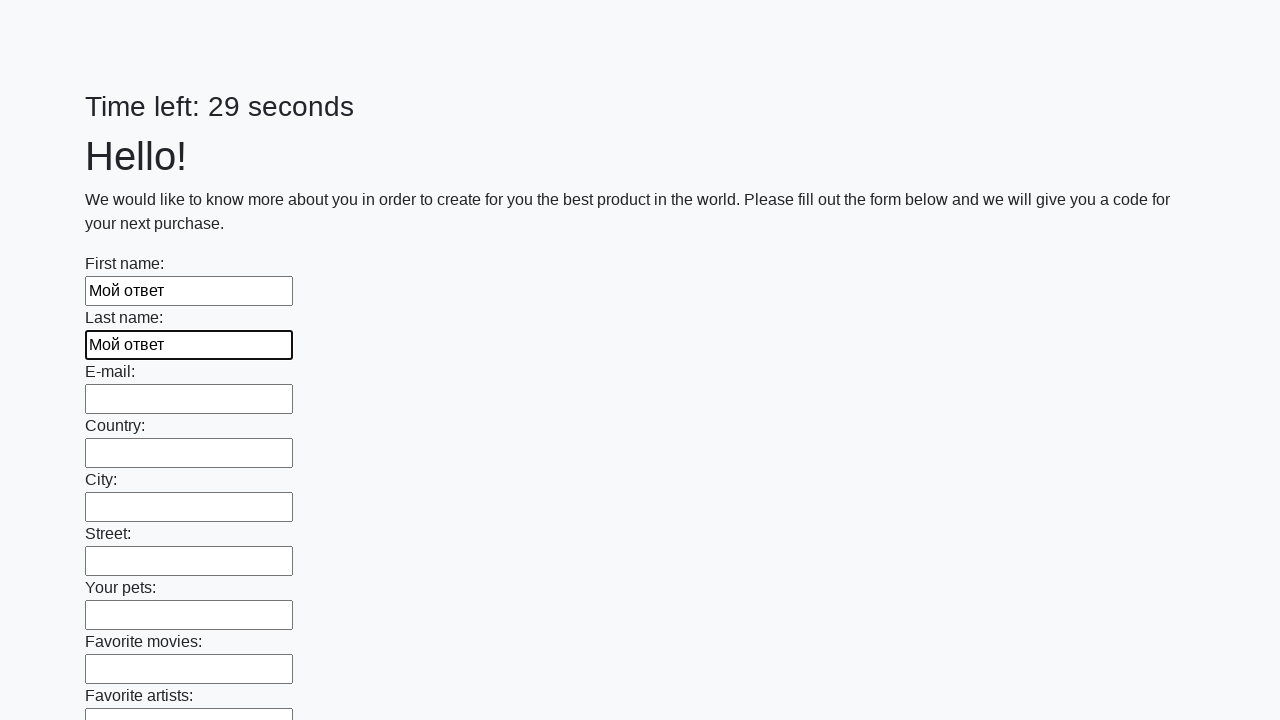

Filled input field with text 'Мой ответ' on input >> nth=2
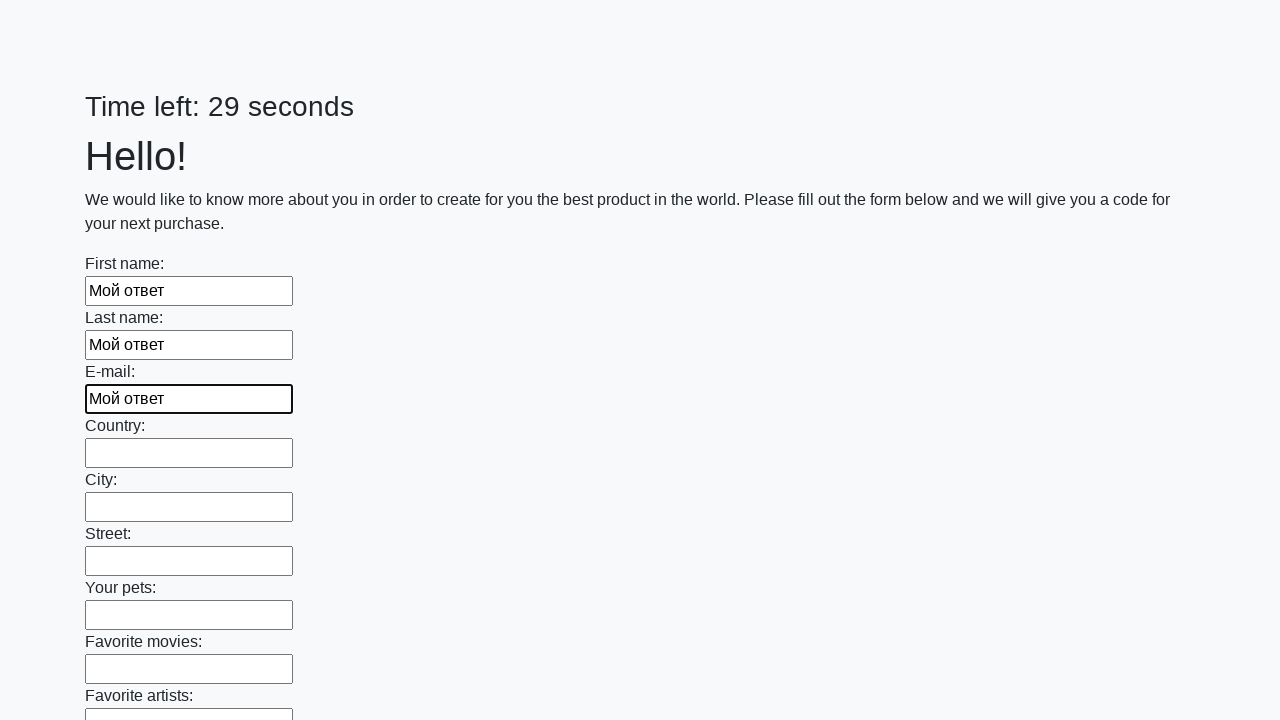

Filled input field with text 'Мой ответ' on input >> nth=3
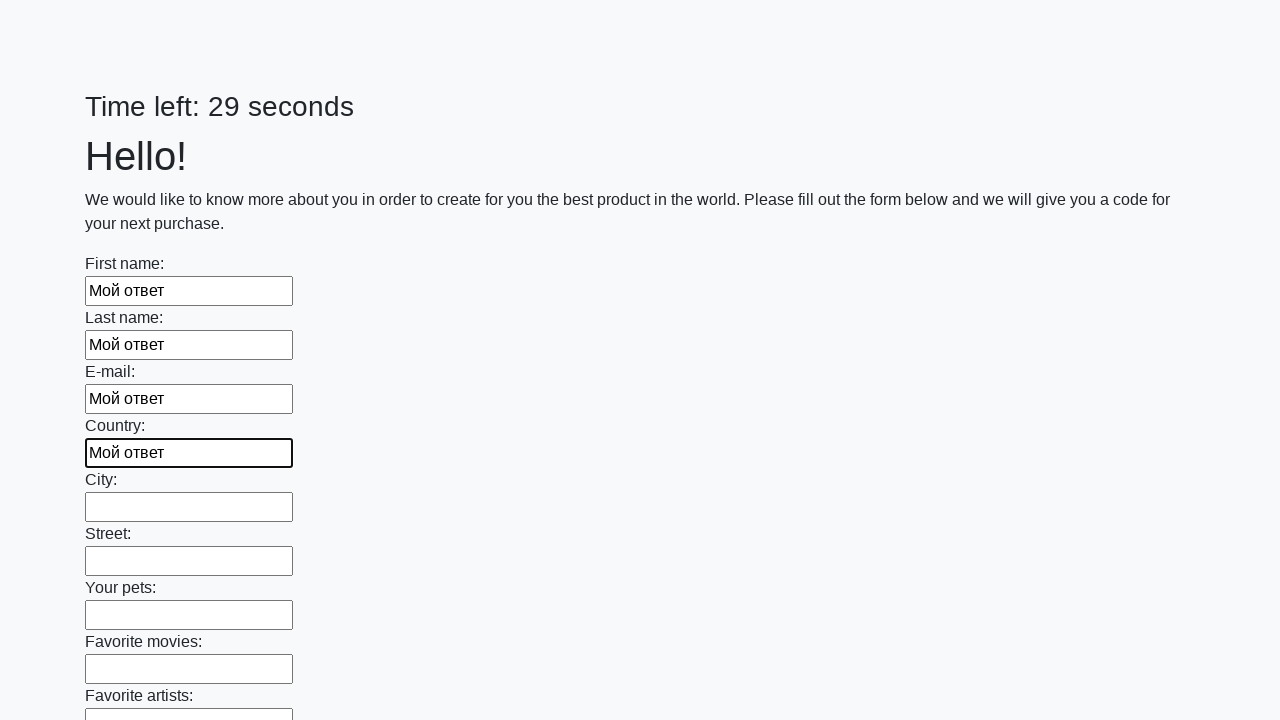

Filled input field with text 'Мой ответ' on input >> nth=4
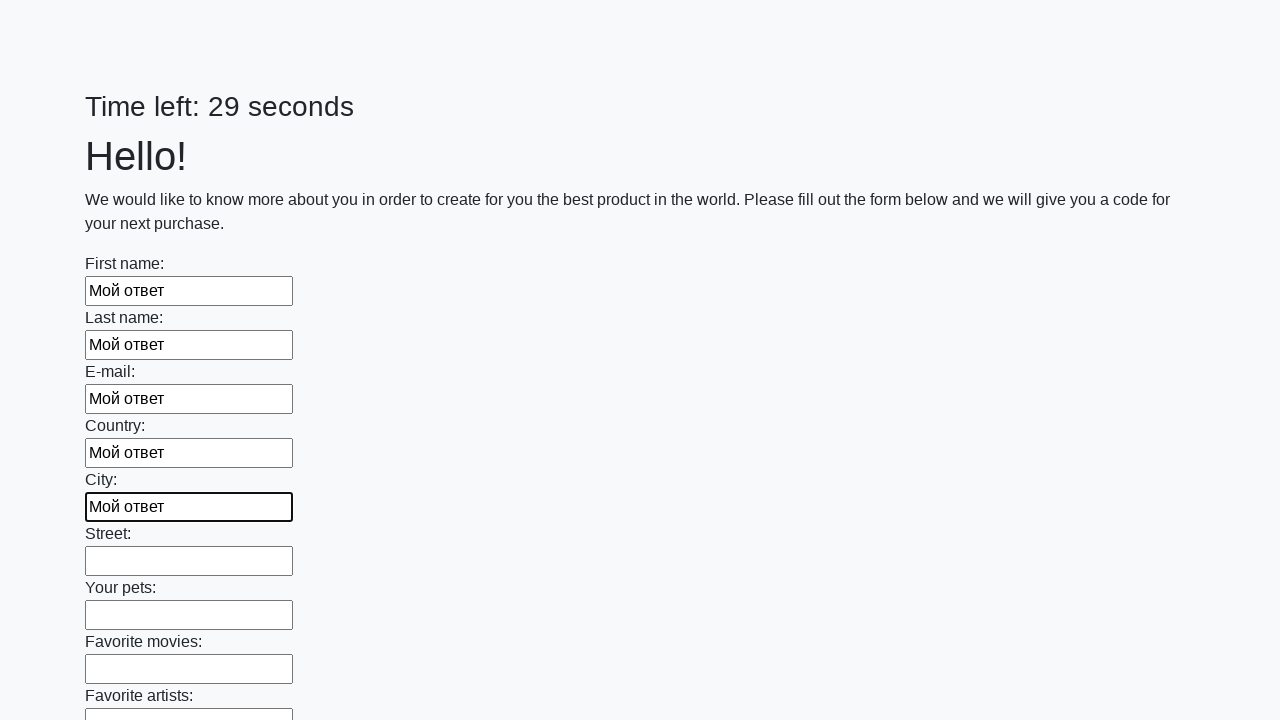

Filled input field with text 'Мой ответ' on input >> nth=5
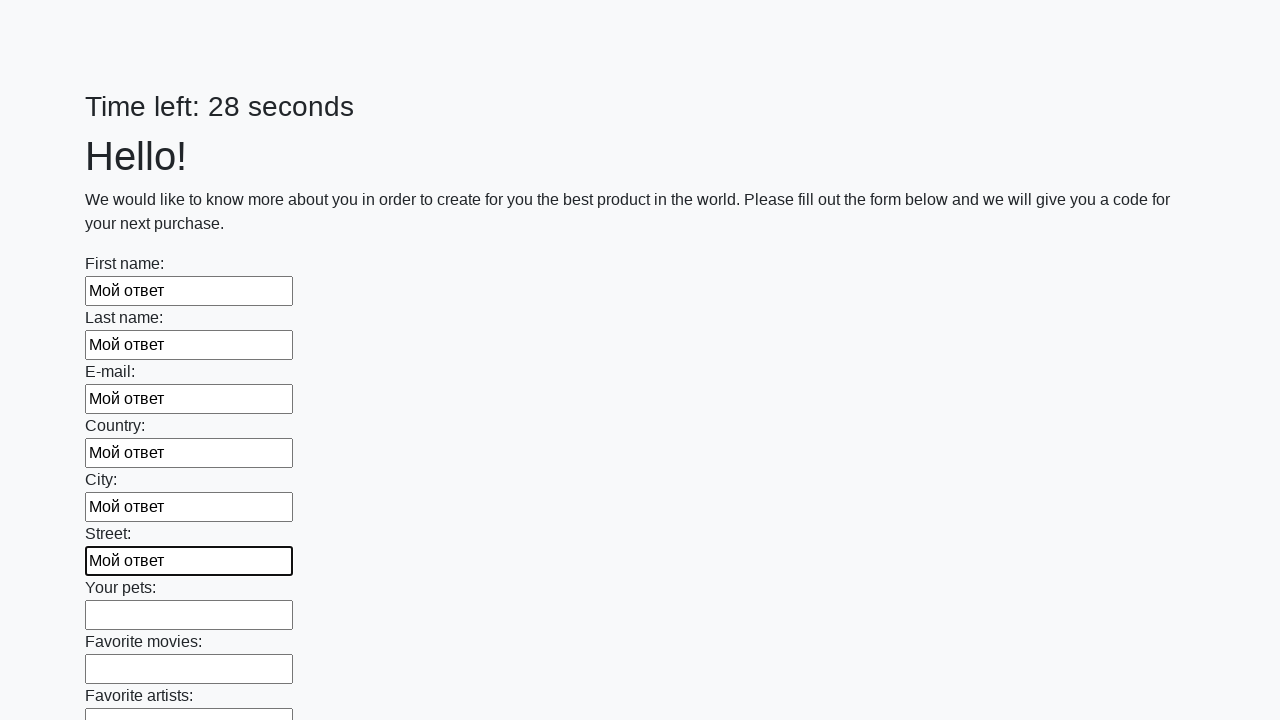

Filled input field with text 'Мой ответ' on input >> nth=6
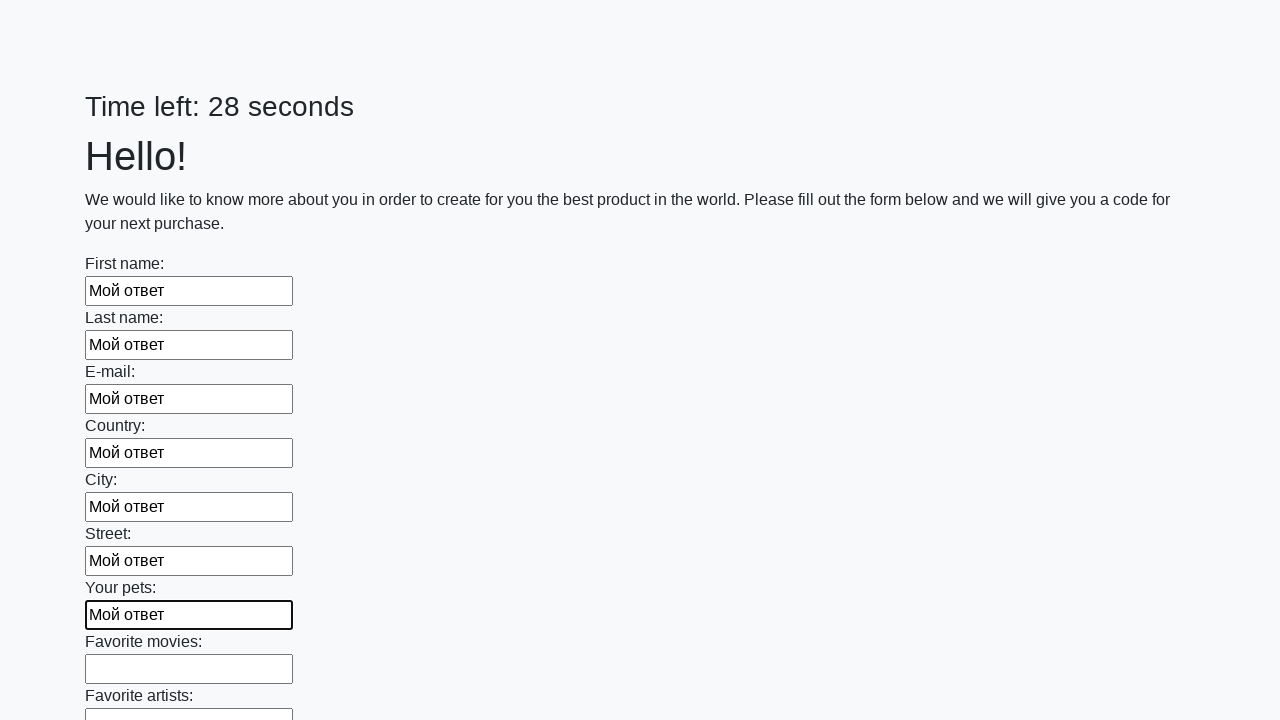

Filled input field with text 'Мой ответ' on input >> nth=7
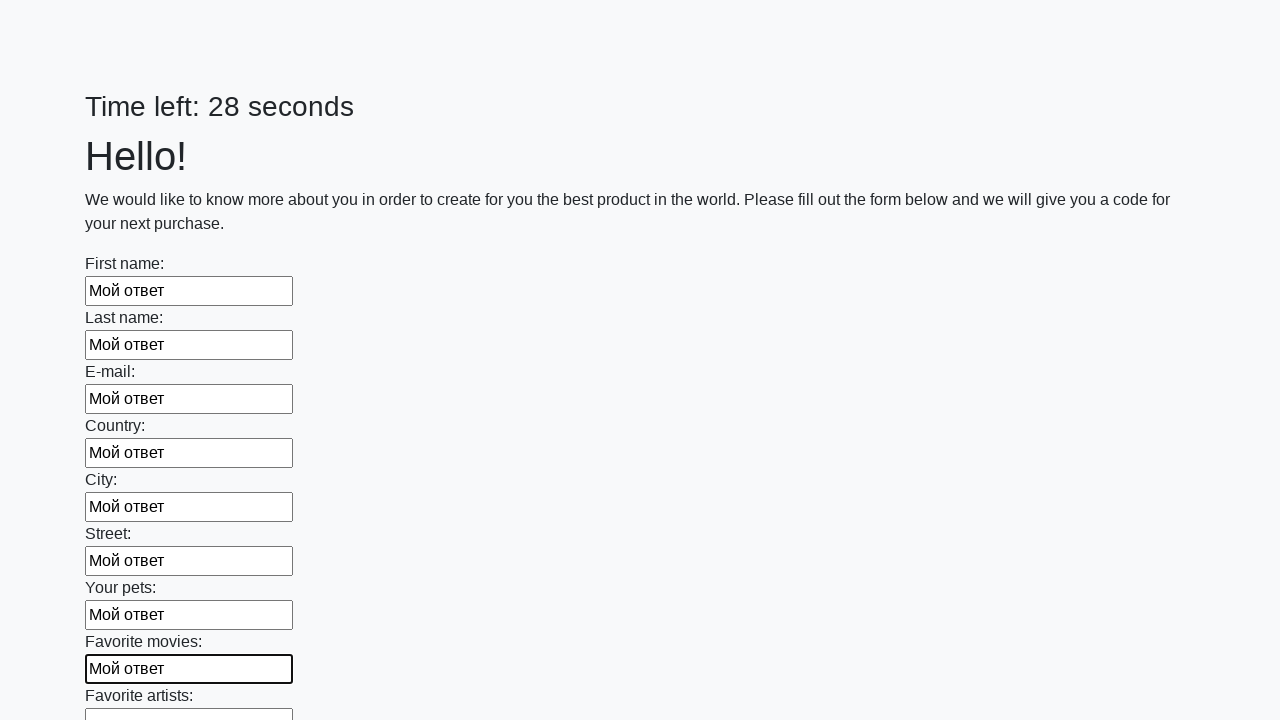

Filled input field with text 'Мой ответ' on input >> nth=8
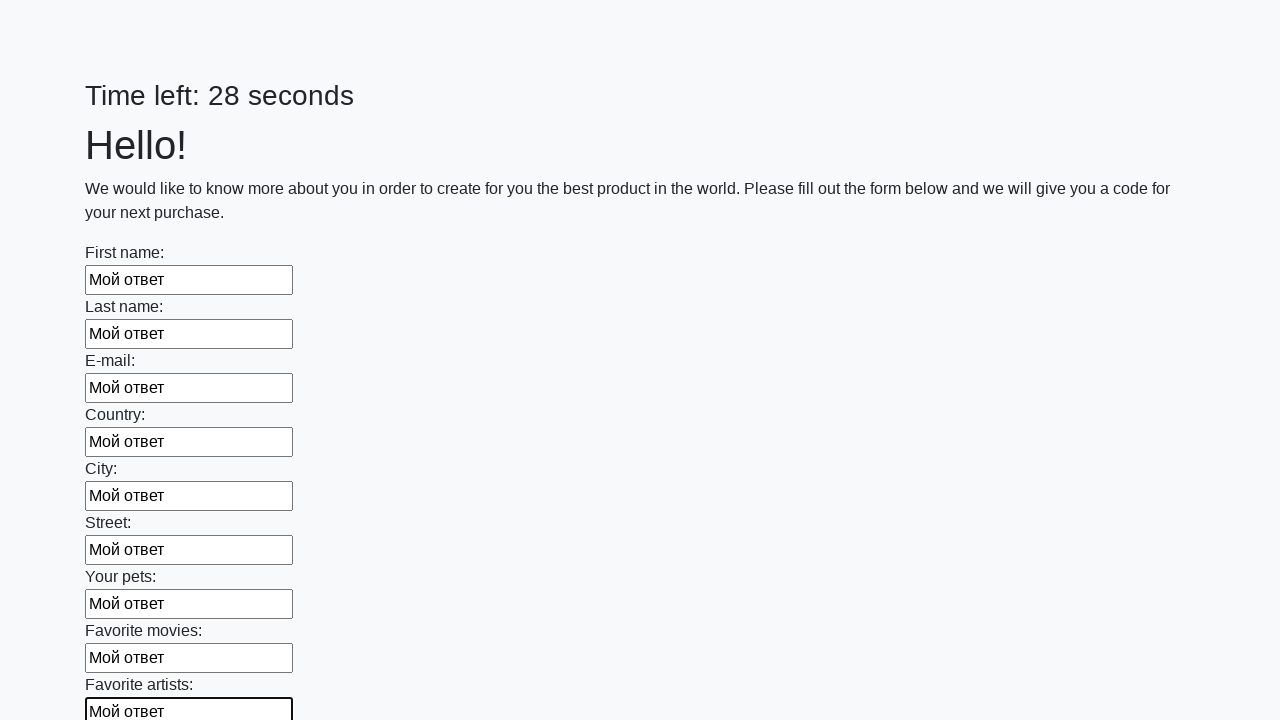

Filled input field with text 'Мой ответ' on input >> nth=9
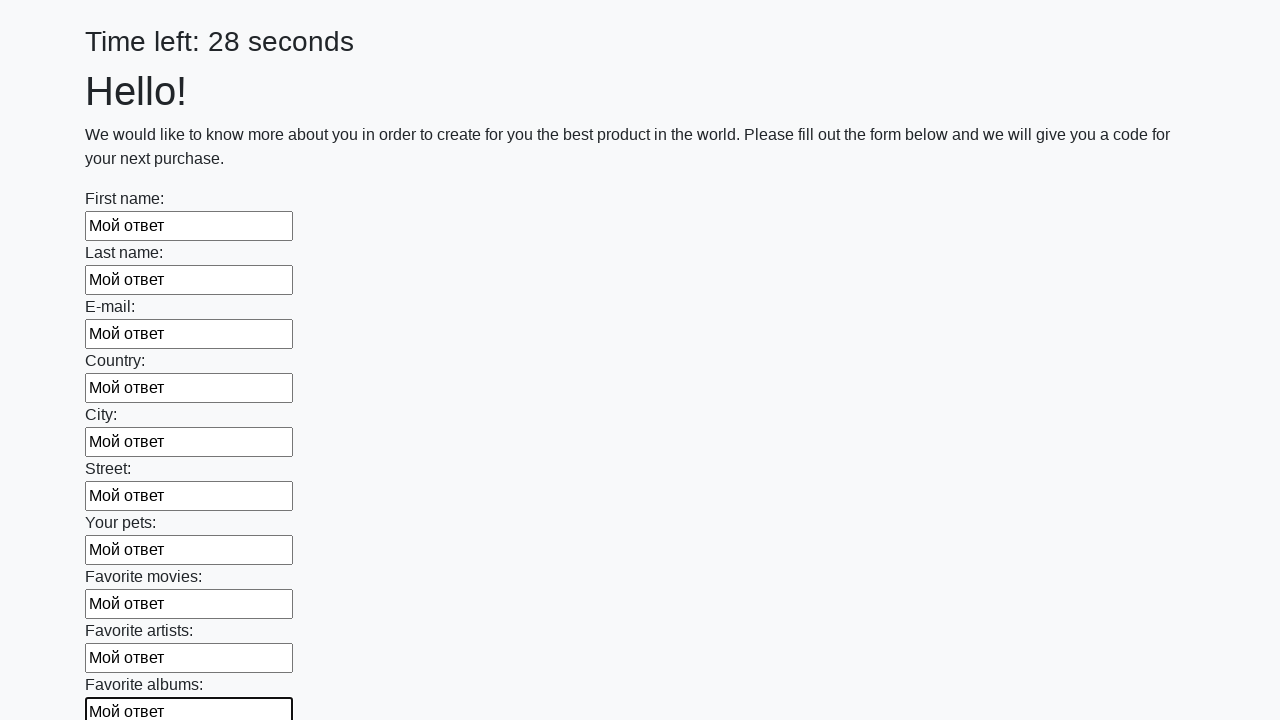

Filled input field with text 'Мой ответ' on input >> nth=10
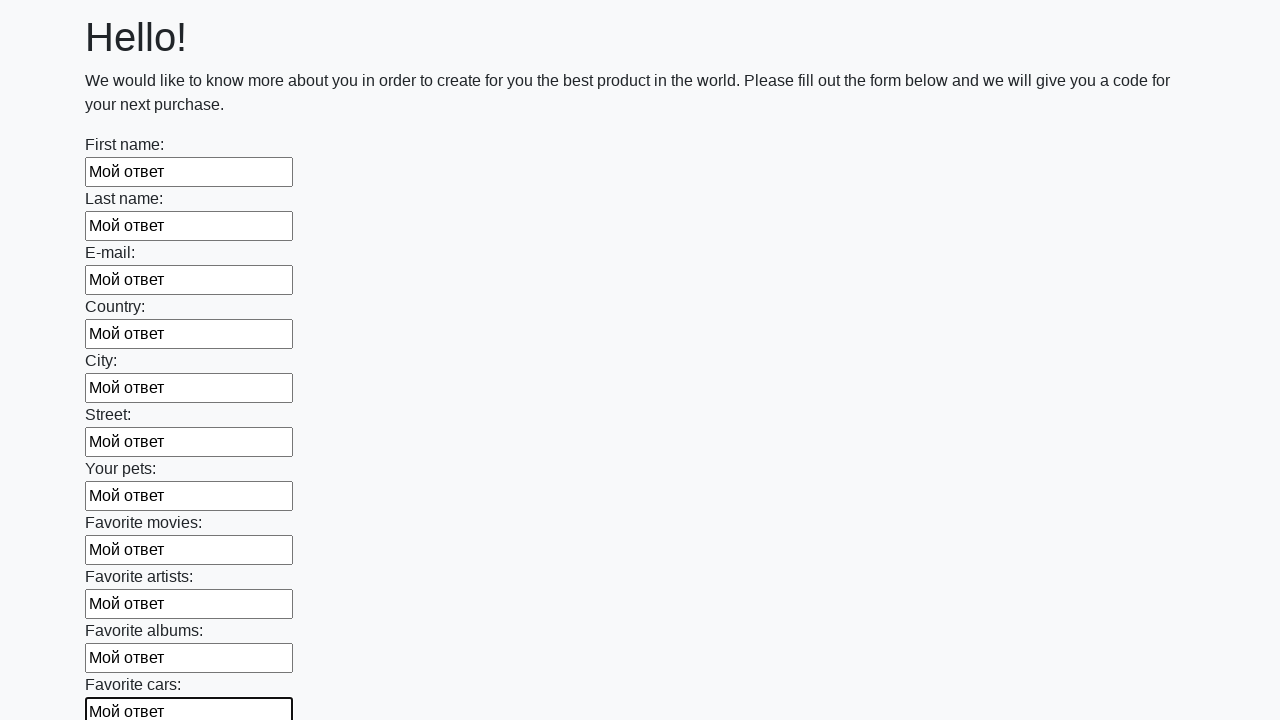

Filled input field with text 'Мой ответ' on input >> nth=11
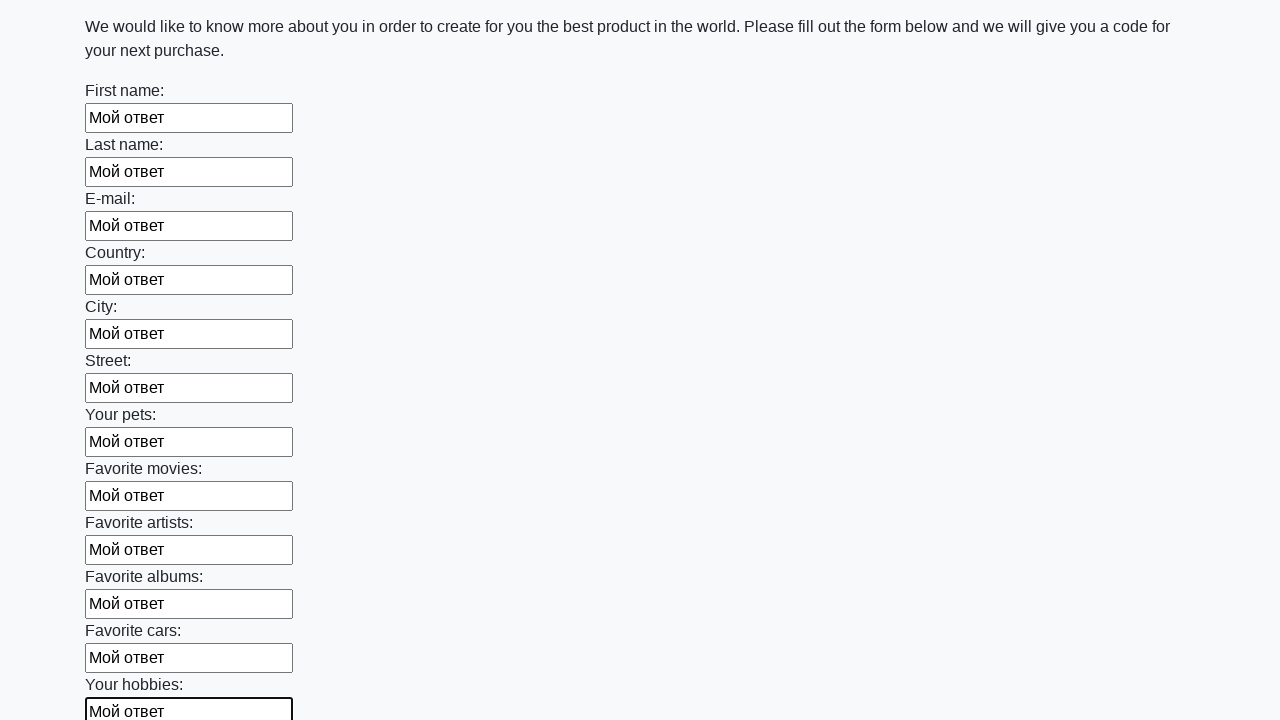

Filled input field with text 'Мой ответ' on input >> nth=12
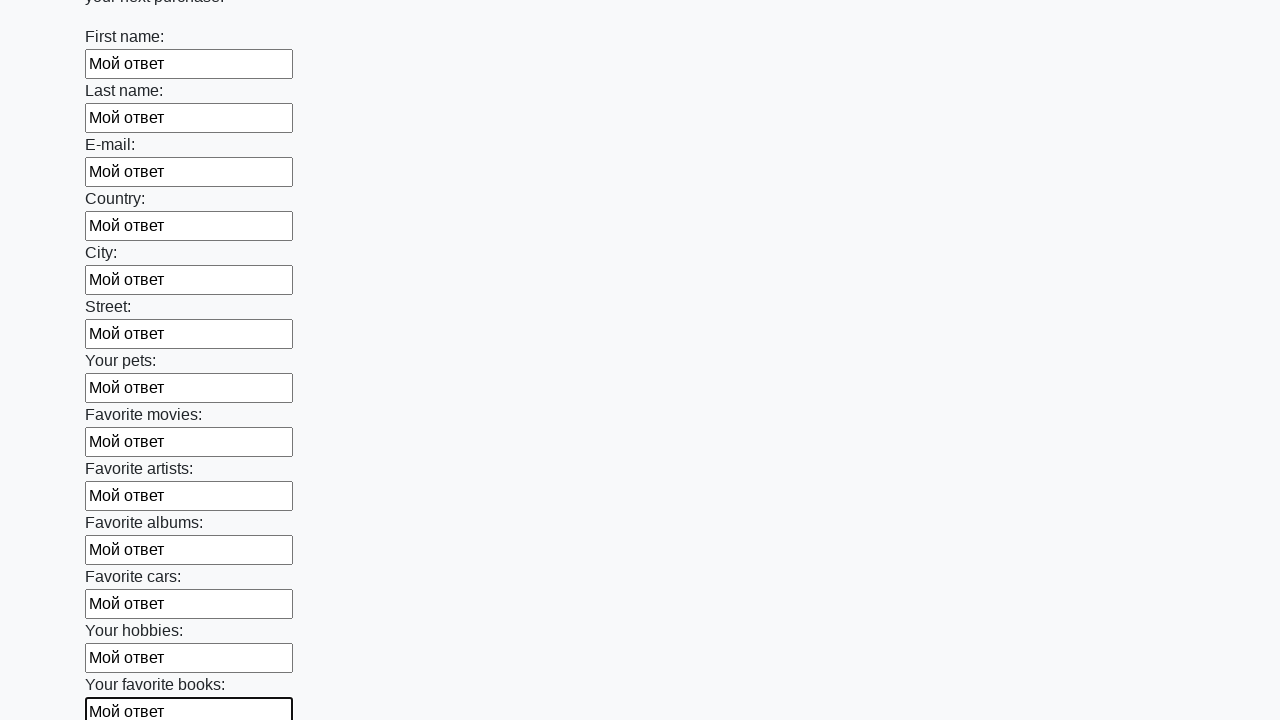

Filled input field with text 'Мой ответ' on input >> nth=13
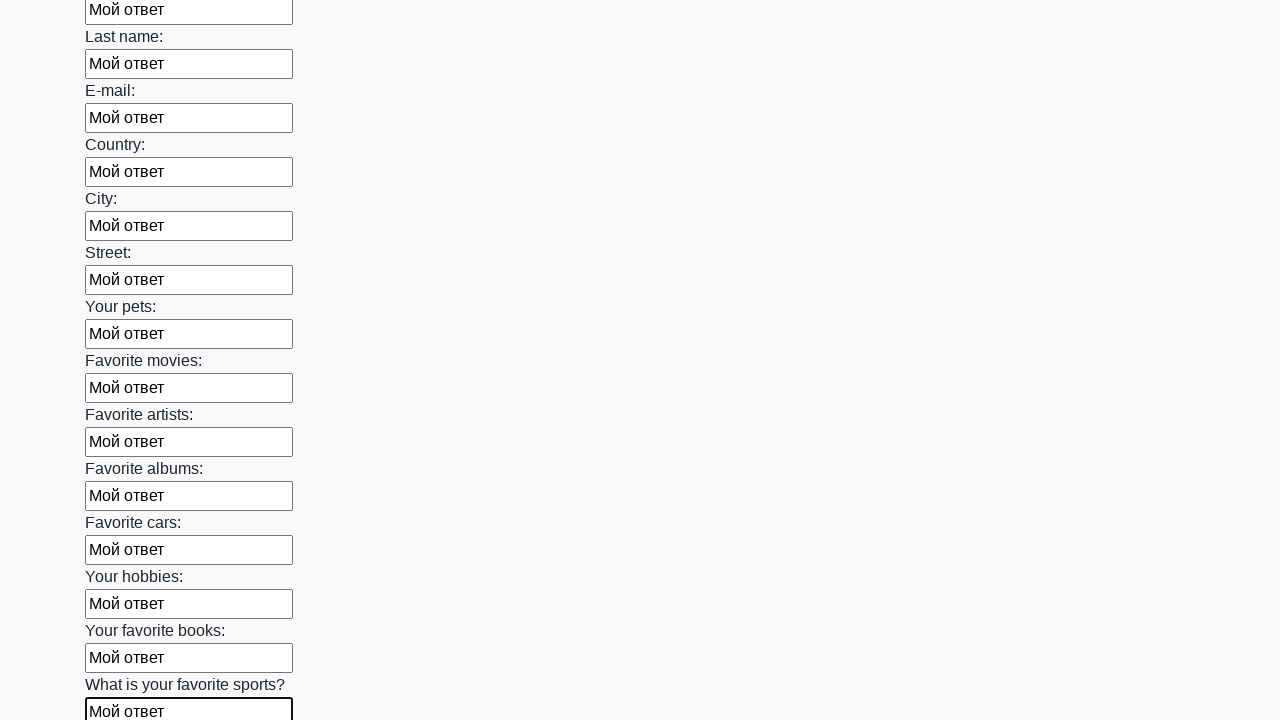

Filled input field with text 'Мой ответ' on input >> nth=14
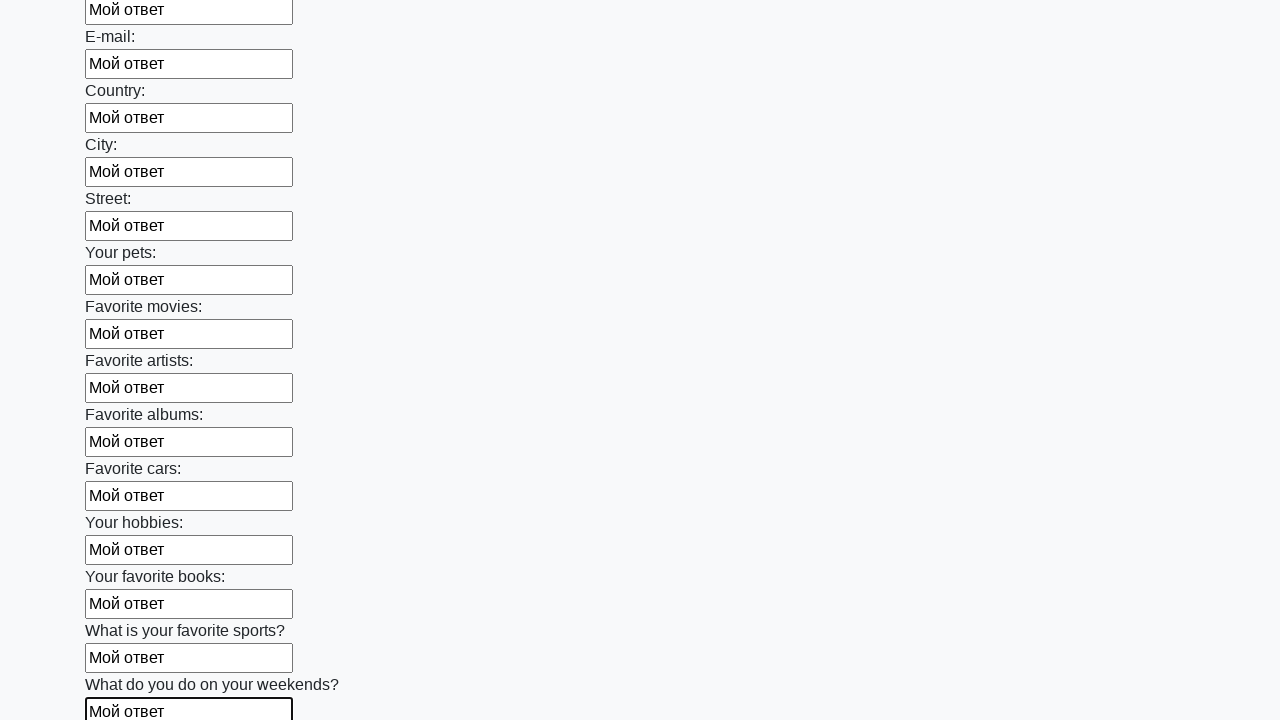

Filled input field with text 'Мой ответ' on input >> nth=15
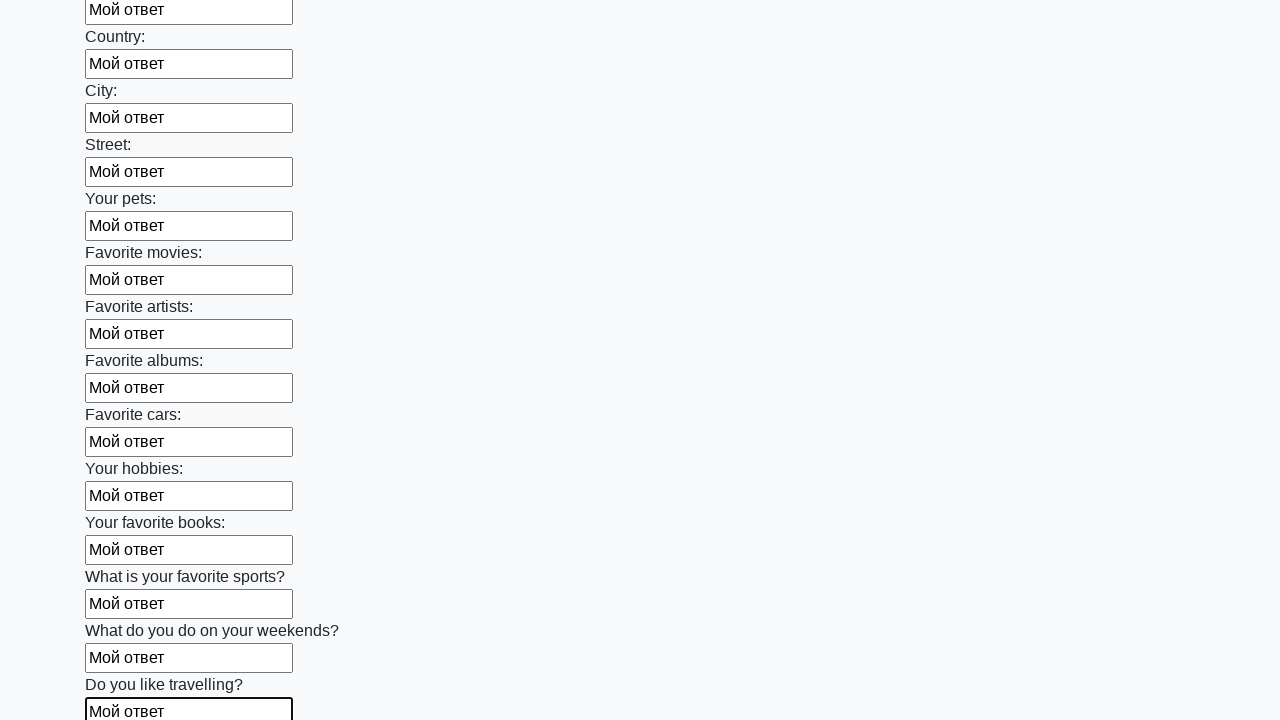

Filled input field with text 'Мой ответ' on input >> nth=16
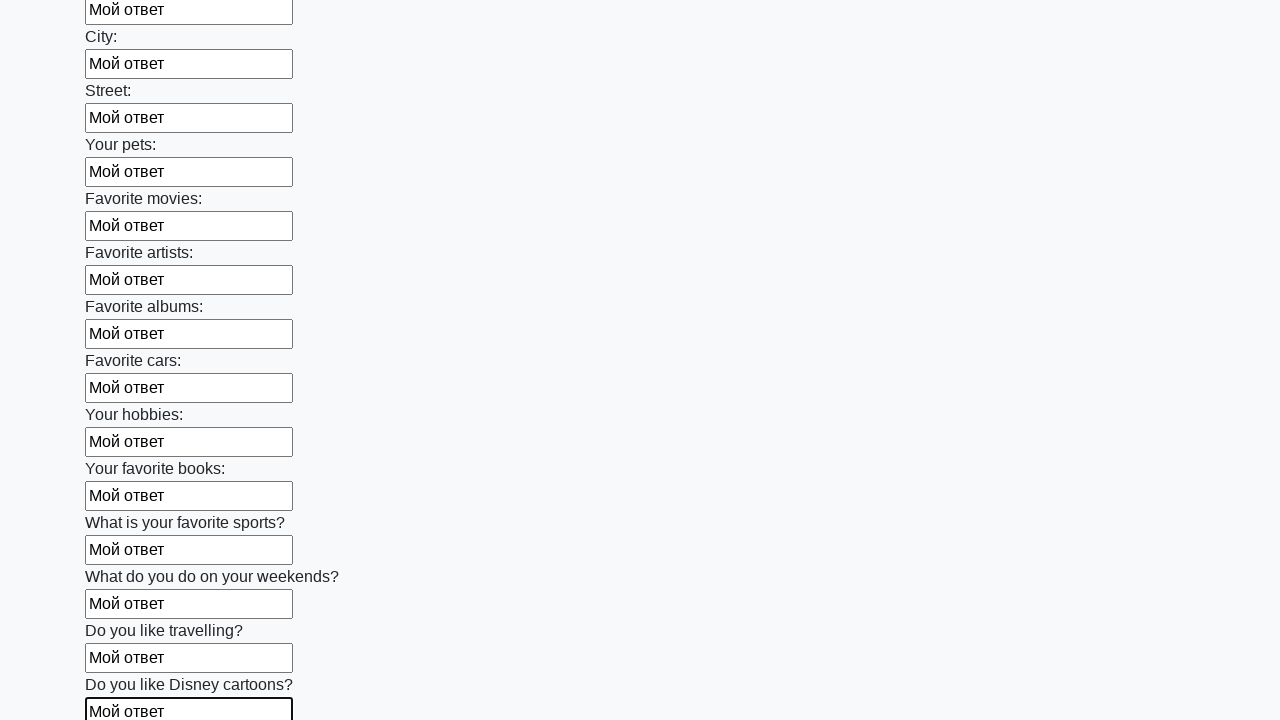

Filled input field with text 'Мой ответ' on input >> nth=17
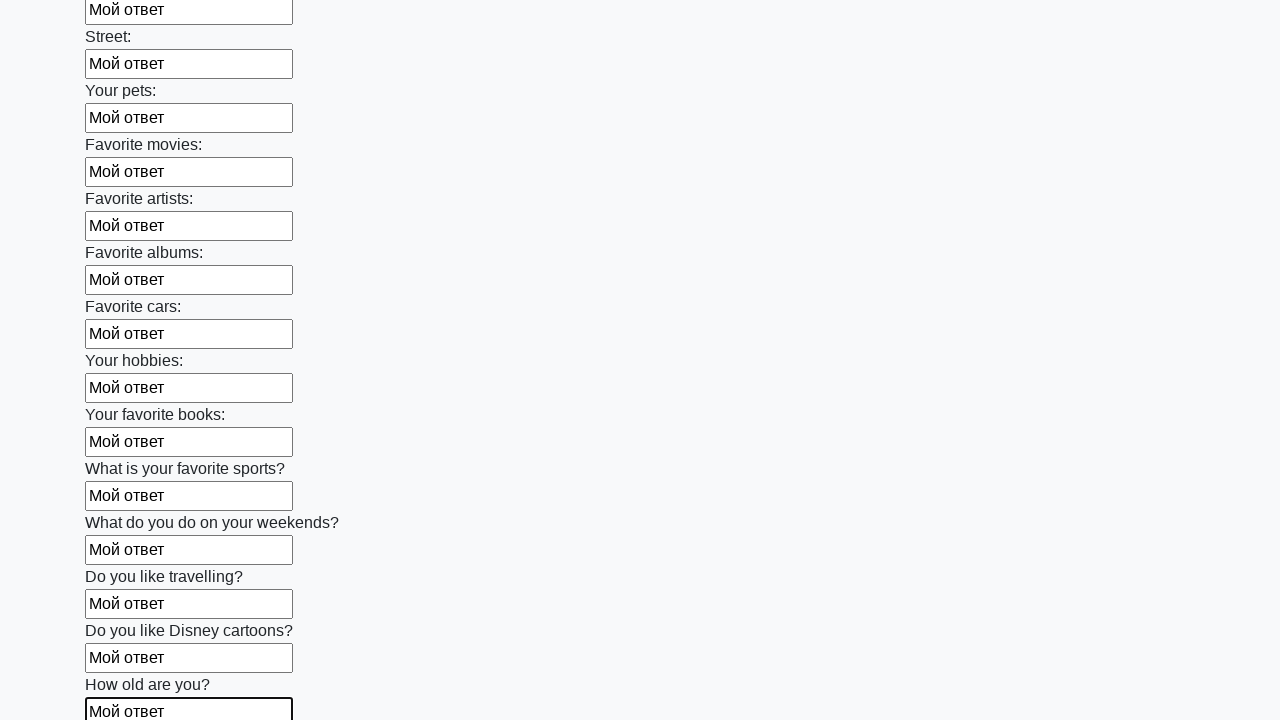

Filled input field with text 'Мой ответ' on input >> nth=18
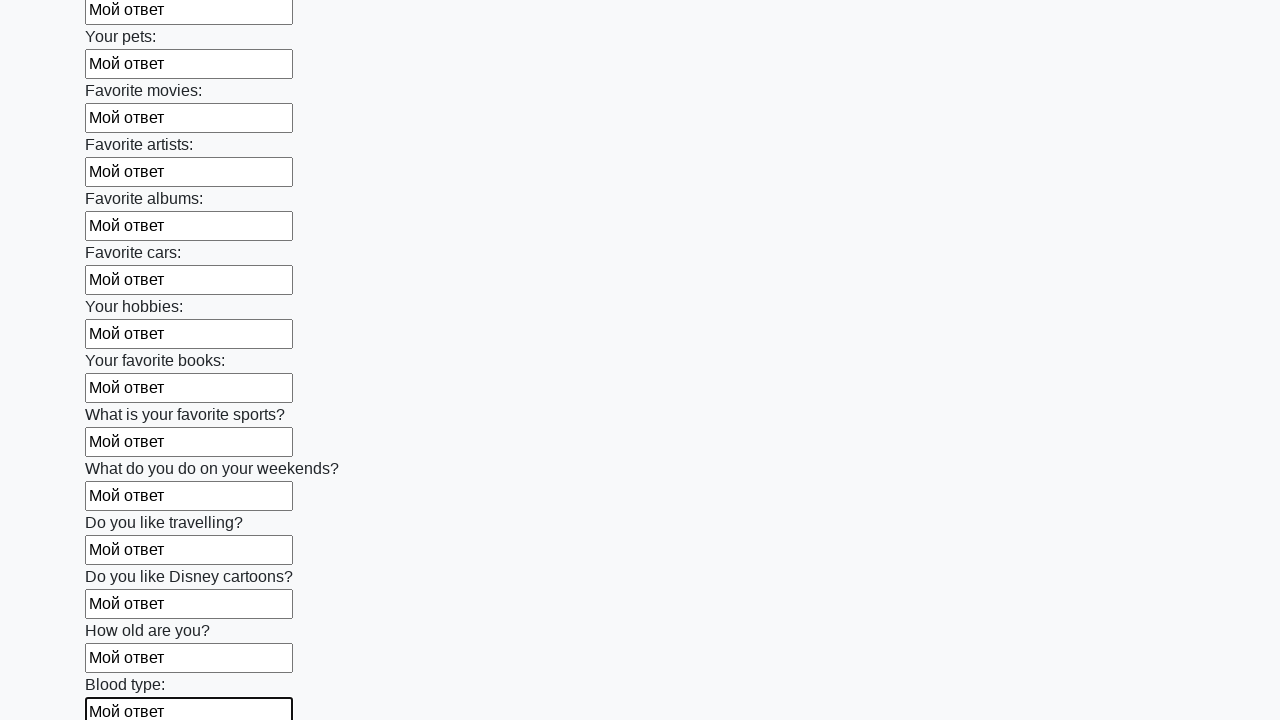

Filled input field with text 'Мой ответ' on input >> nth=19
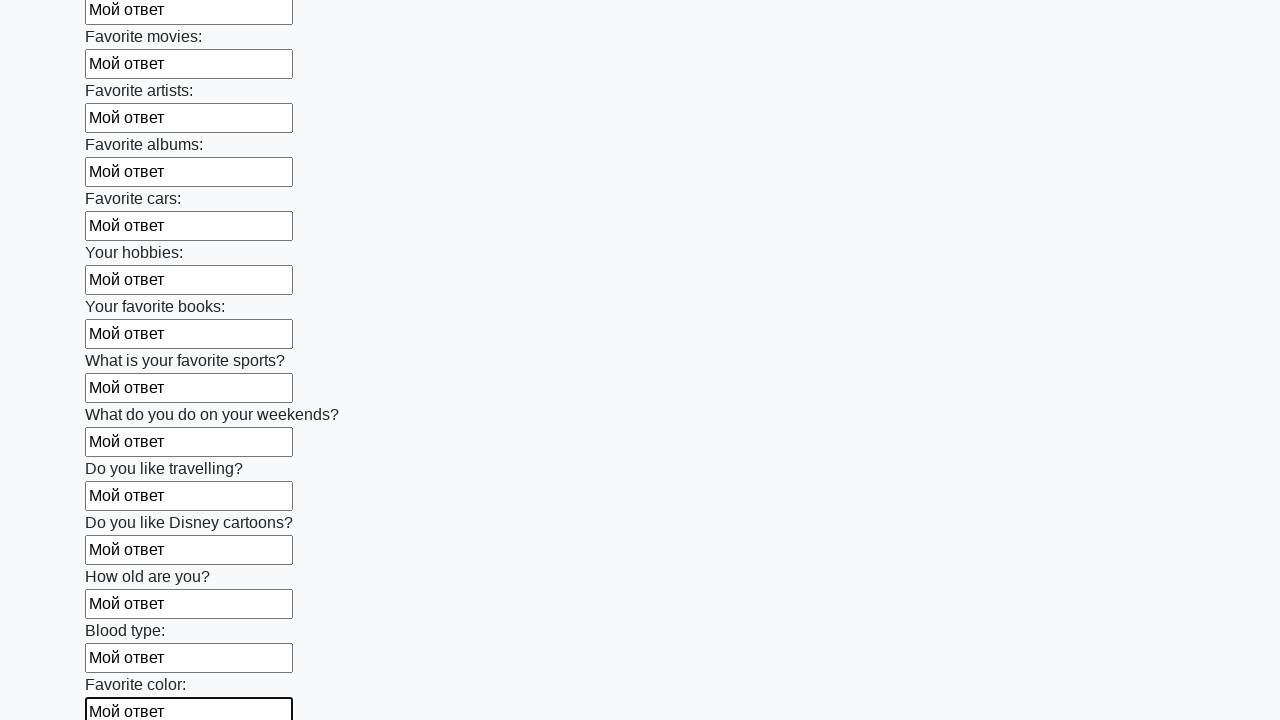

Filled input field with text 'Мой ответ' on input >> nth=20
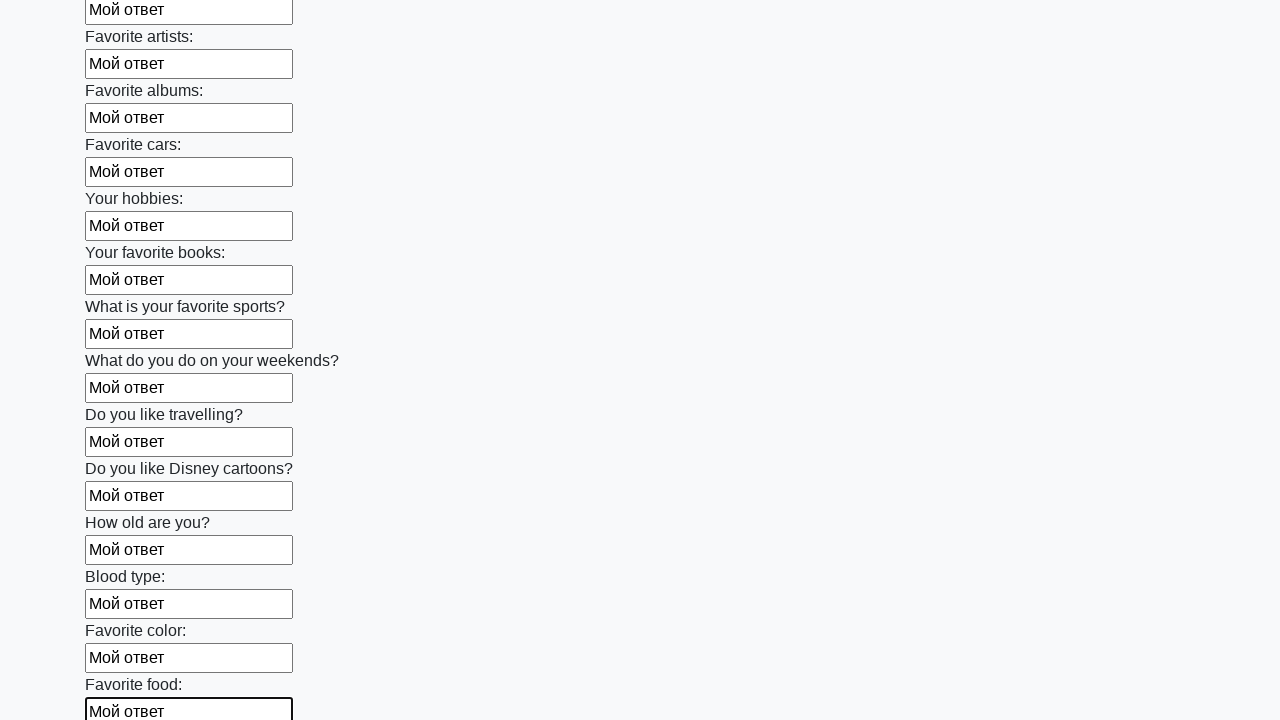

Filled input field with text 'Мой ответ' on input >> nth=21
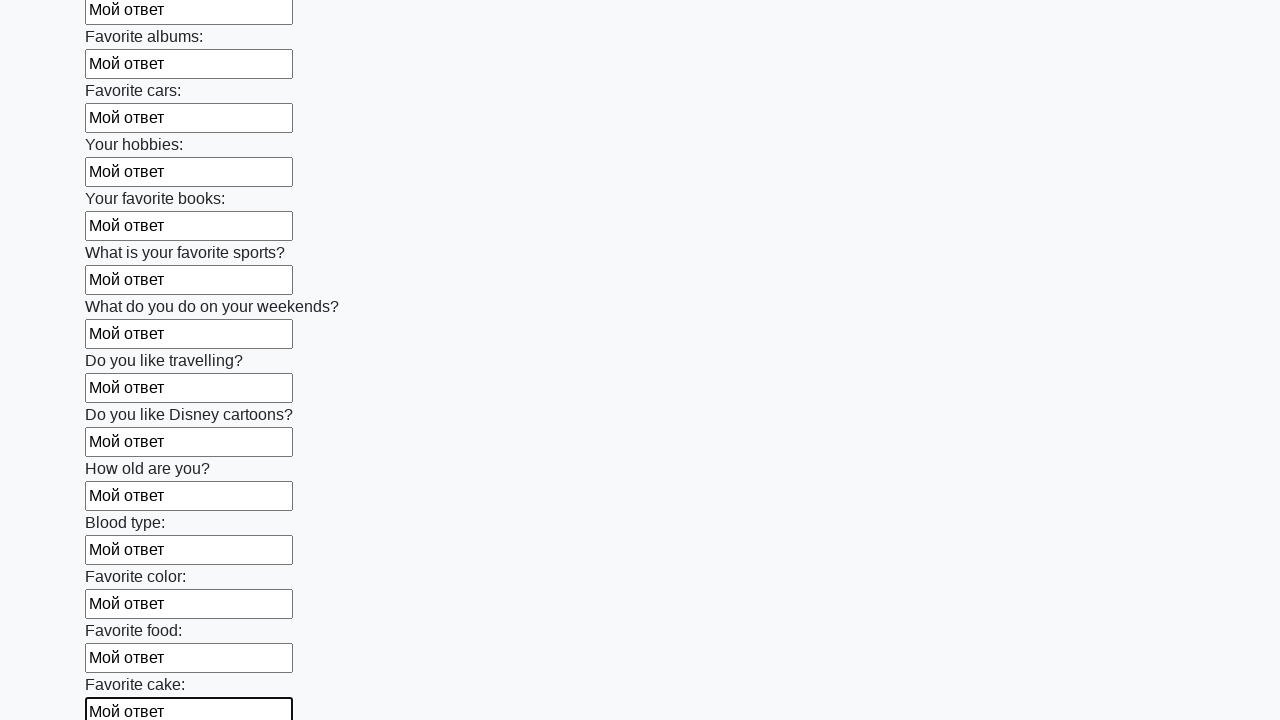

Filled input field with text 'Мой ответ' on input >> nth=22
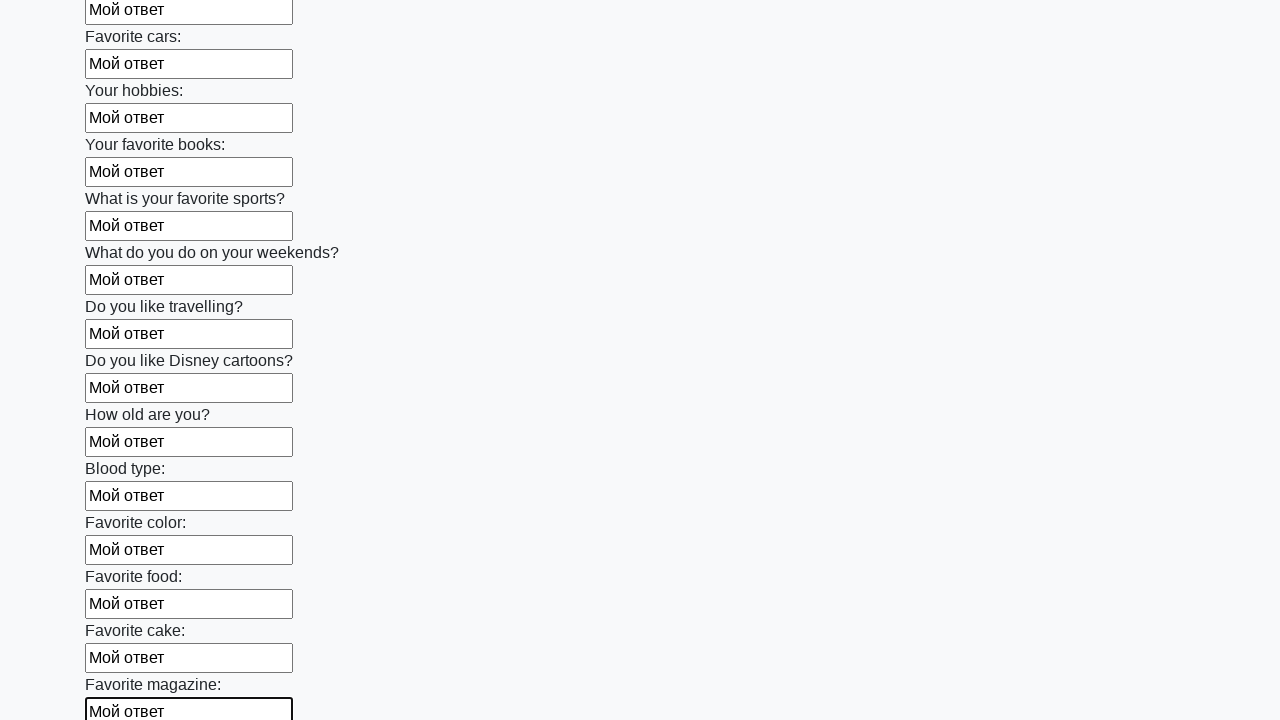

Filled input field with text 'Мой ответ' on input >> nth=23
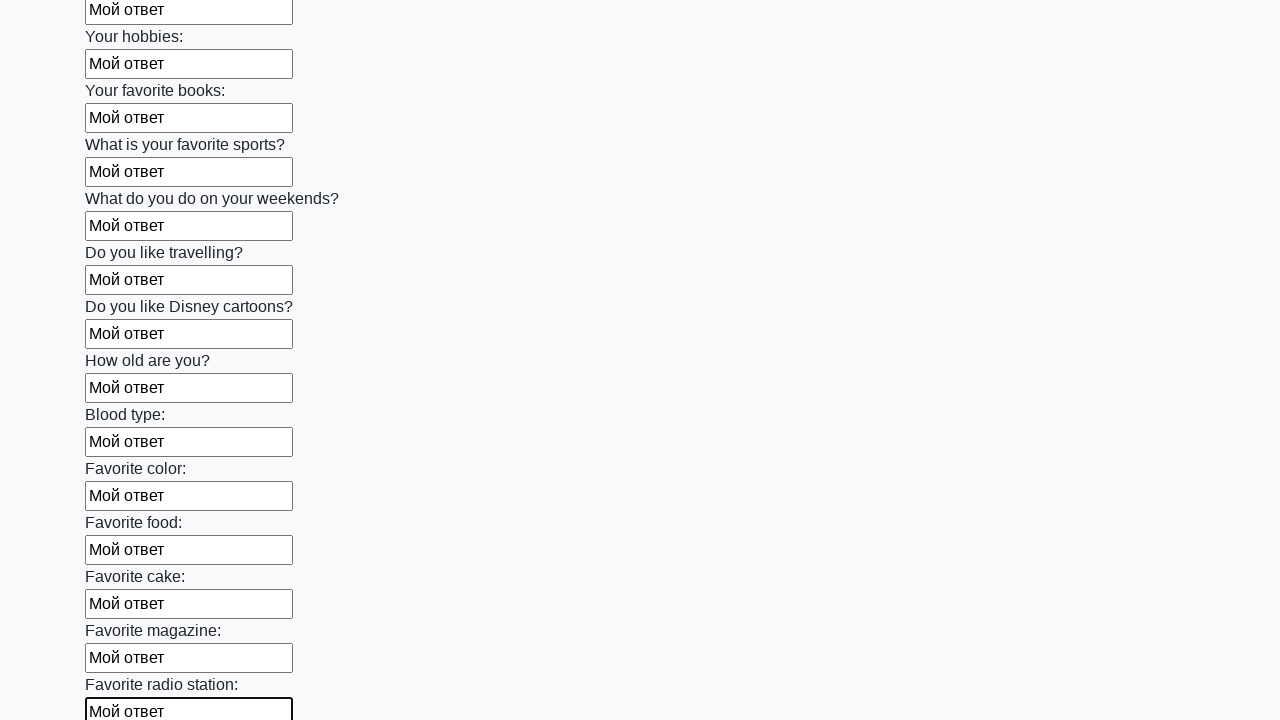

Filled input field with text 'Мой ответ' on input >> nth=24
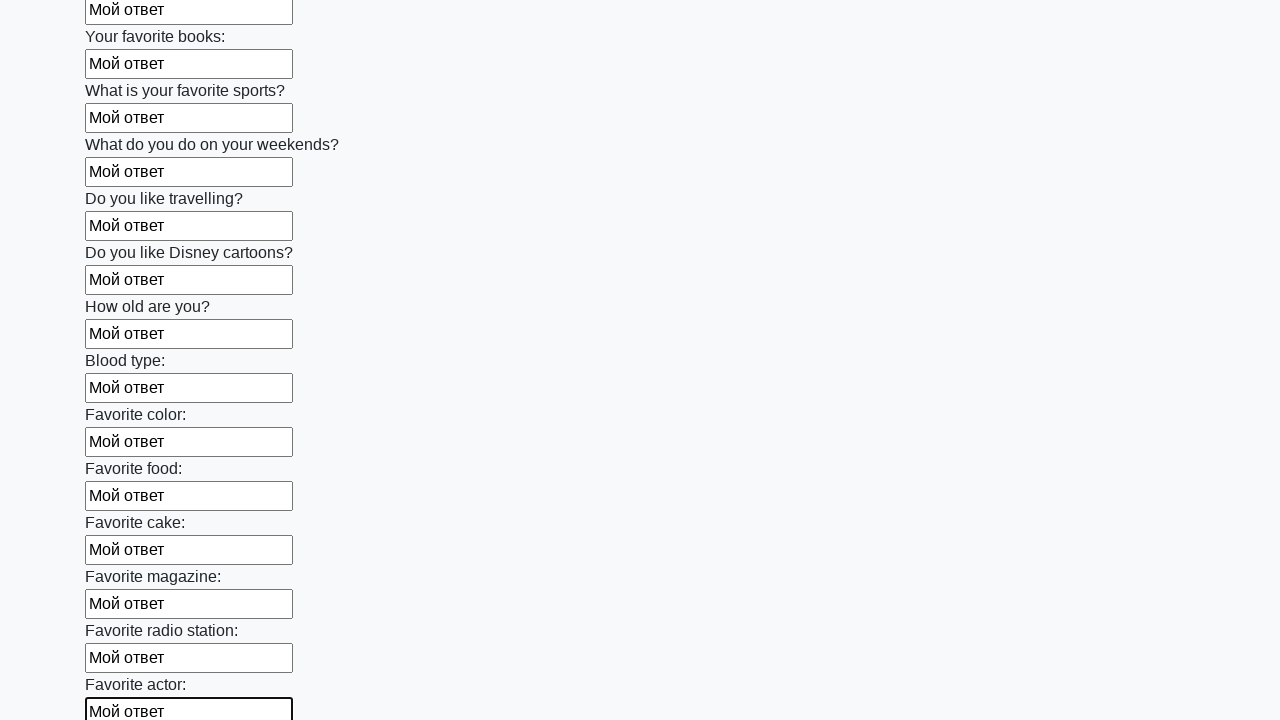

Filled input field with text 'Мой ответ' on input >> nth=25
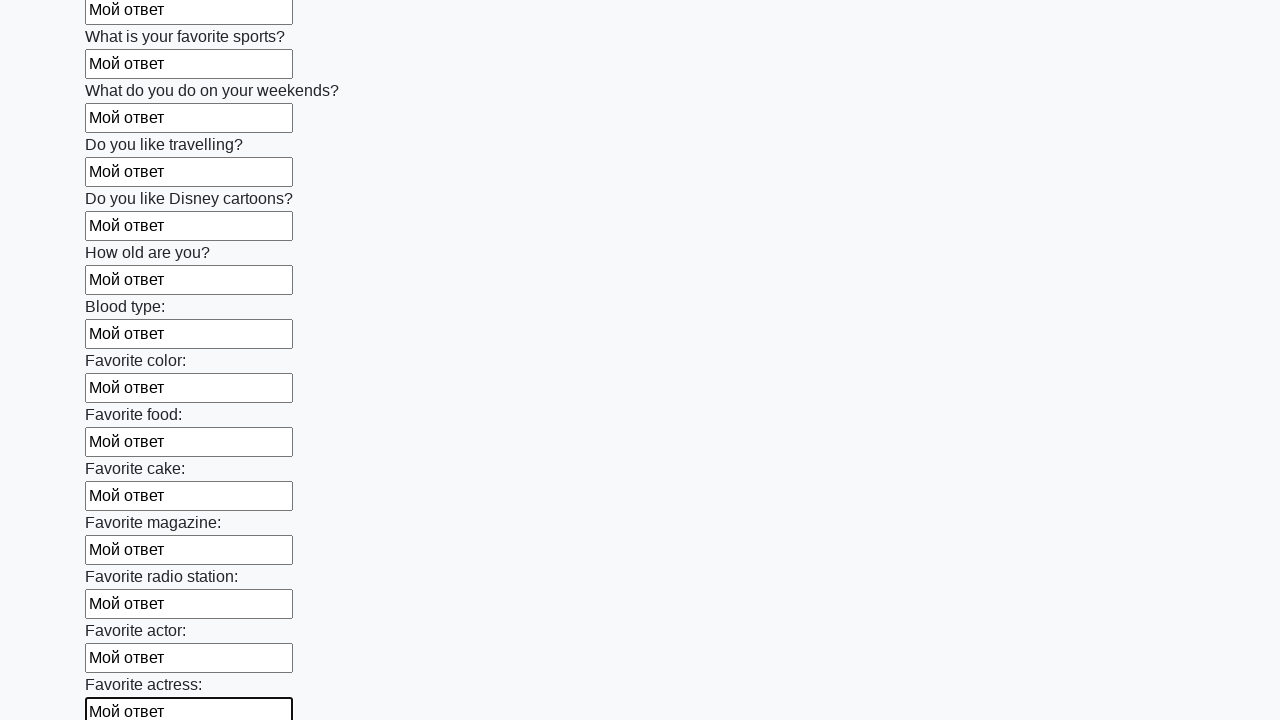

Filled input field with text 'Мой ответ' on input >> nth=26
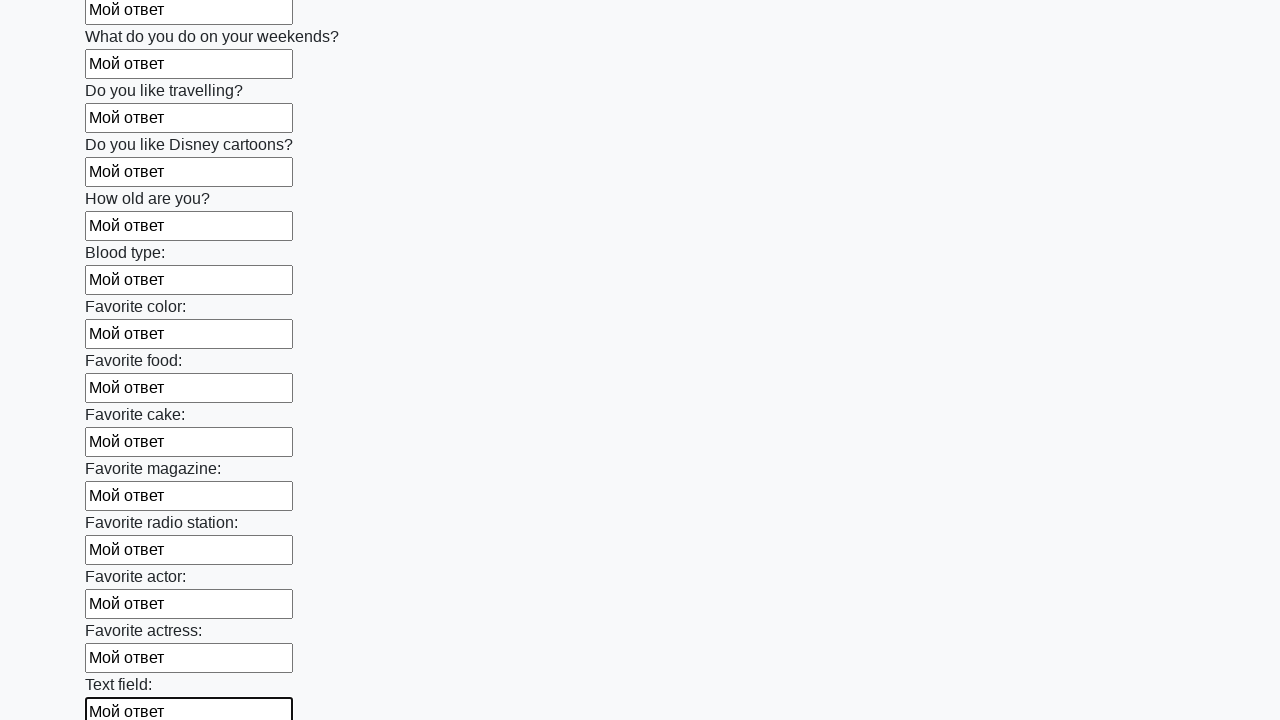

Filled input field with text 'Мой ответ' on input >> nth=27
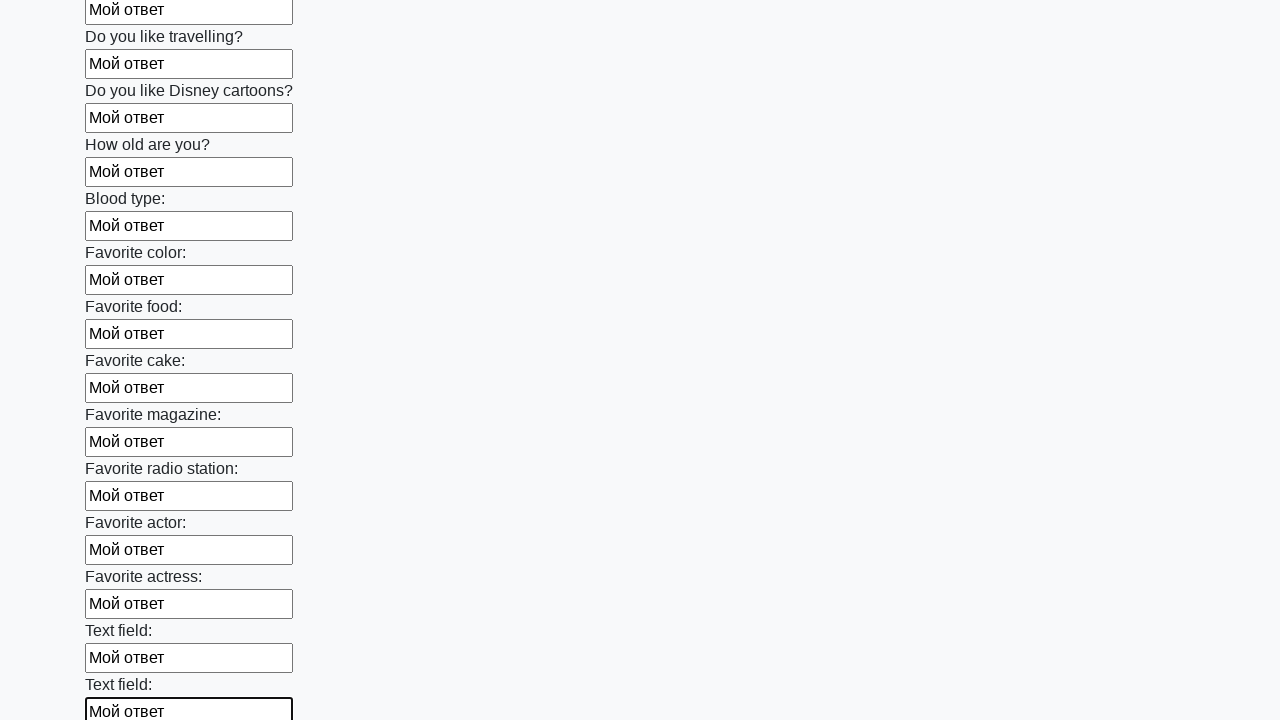

Filled input field with text 'Мой ответ' on input >> nth=28
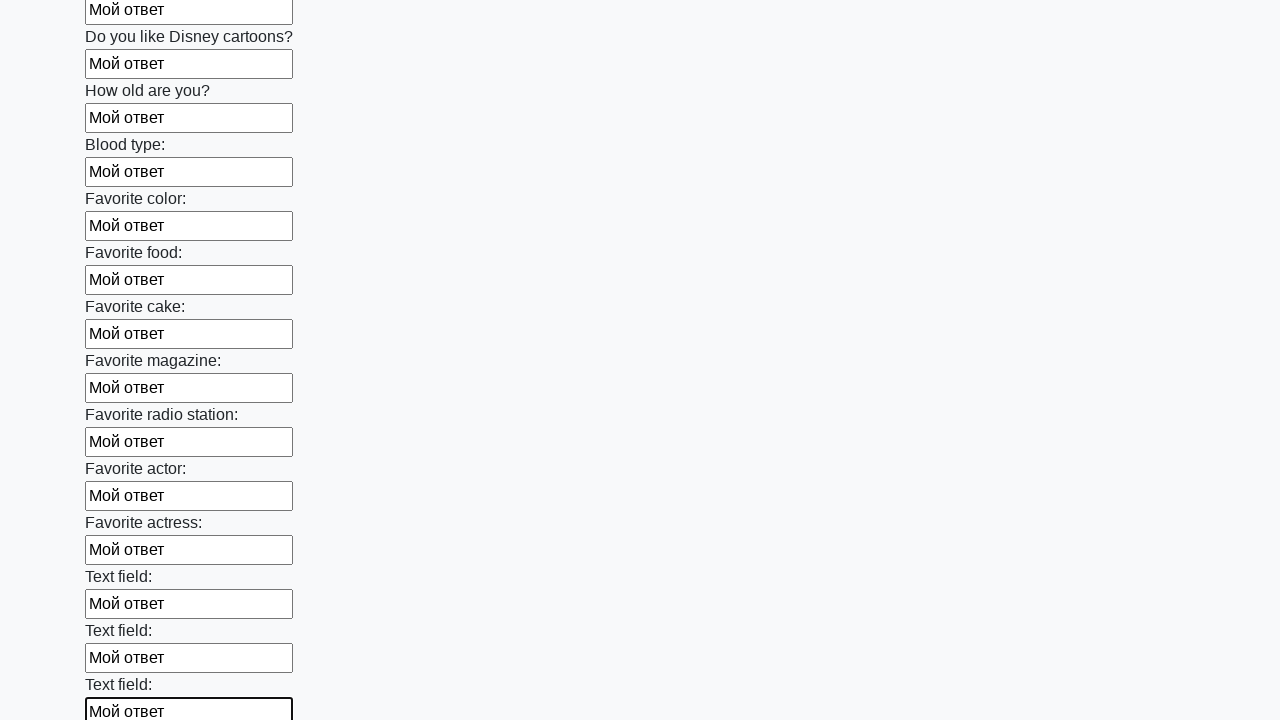

Filled input field with text 'Мой ответ' on input >> nth=29
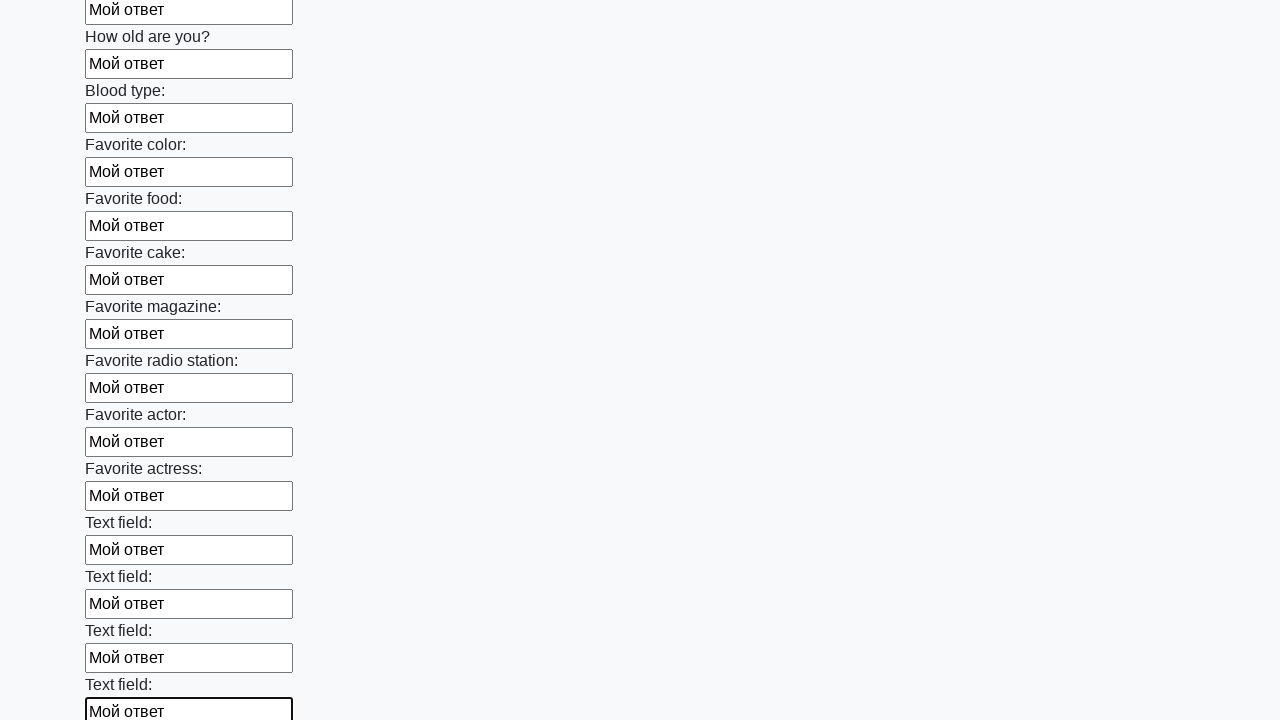

Filled input field with text 'Мой ответ' on input >> nth=30
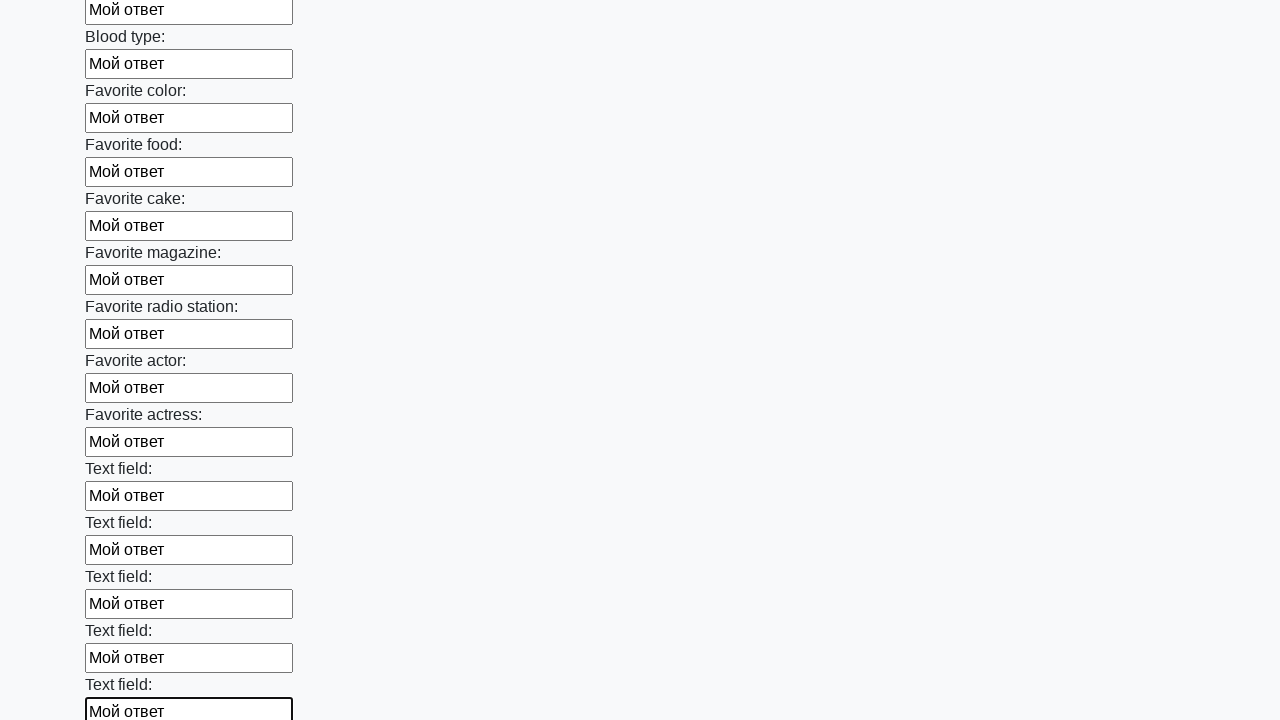

Filled input field with text 'Мой ответ' on input >> nth=31
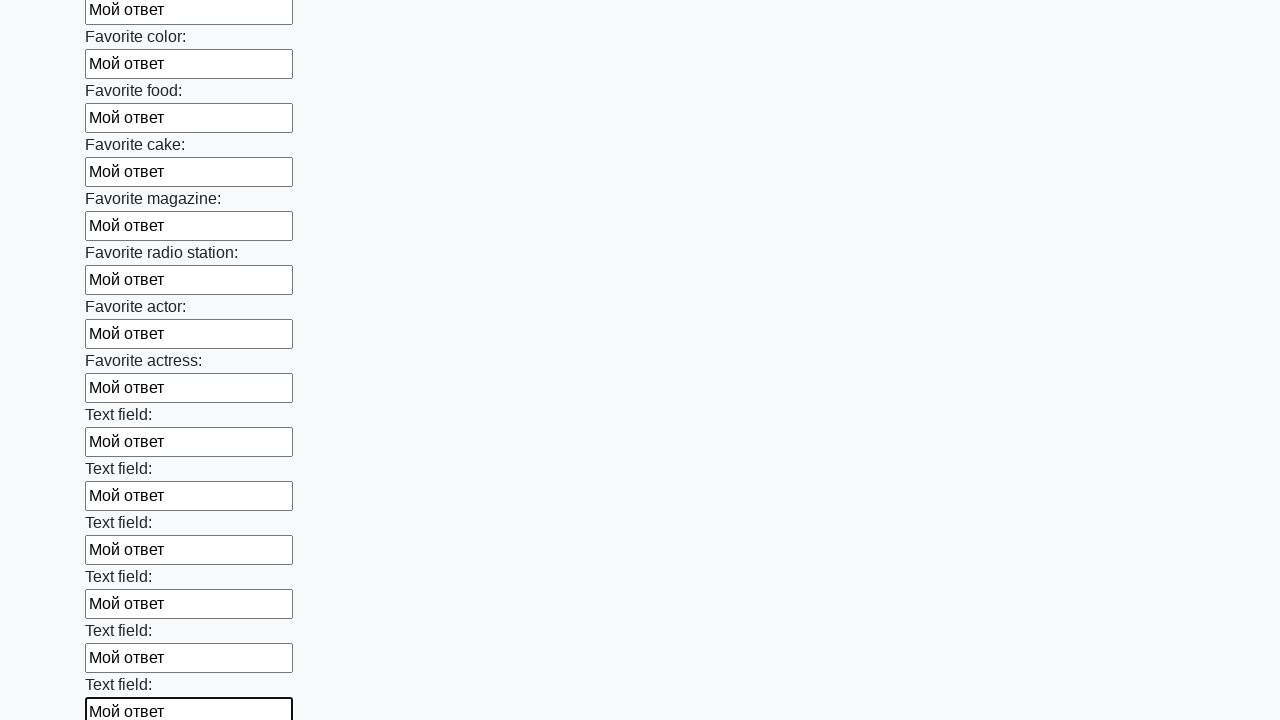

Filled input field with text 'Мой ответ' on input >> nth=32
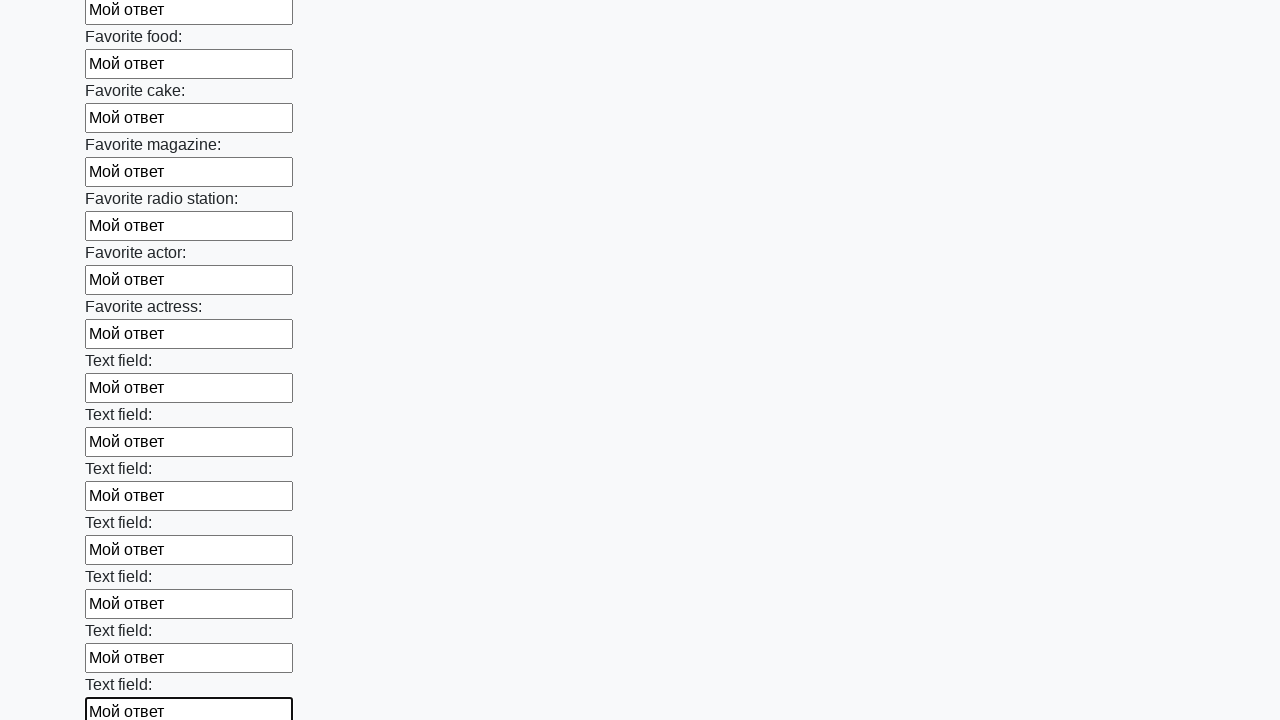

Filled input field with text 'Мой ответ' on input >> nth=33
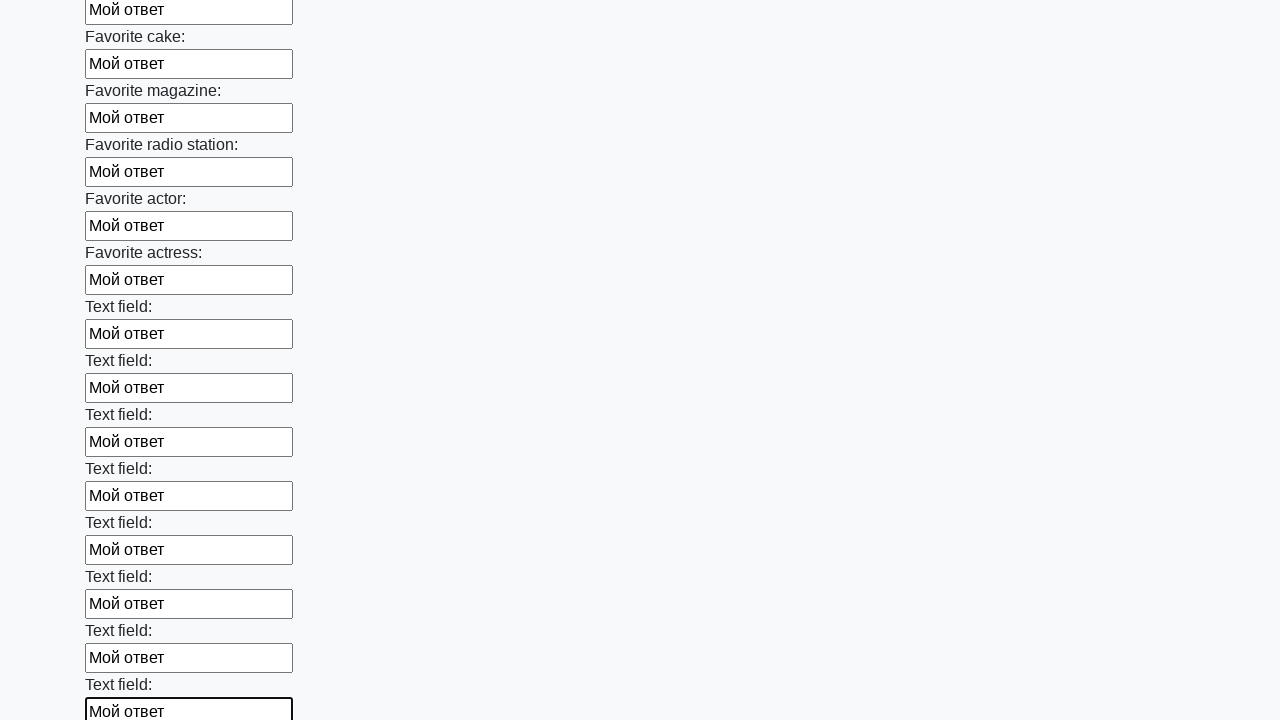

Filled input field with text 'Мой ответ' on input >> nth=34
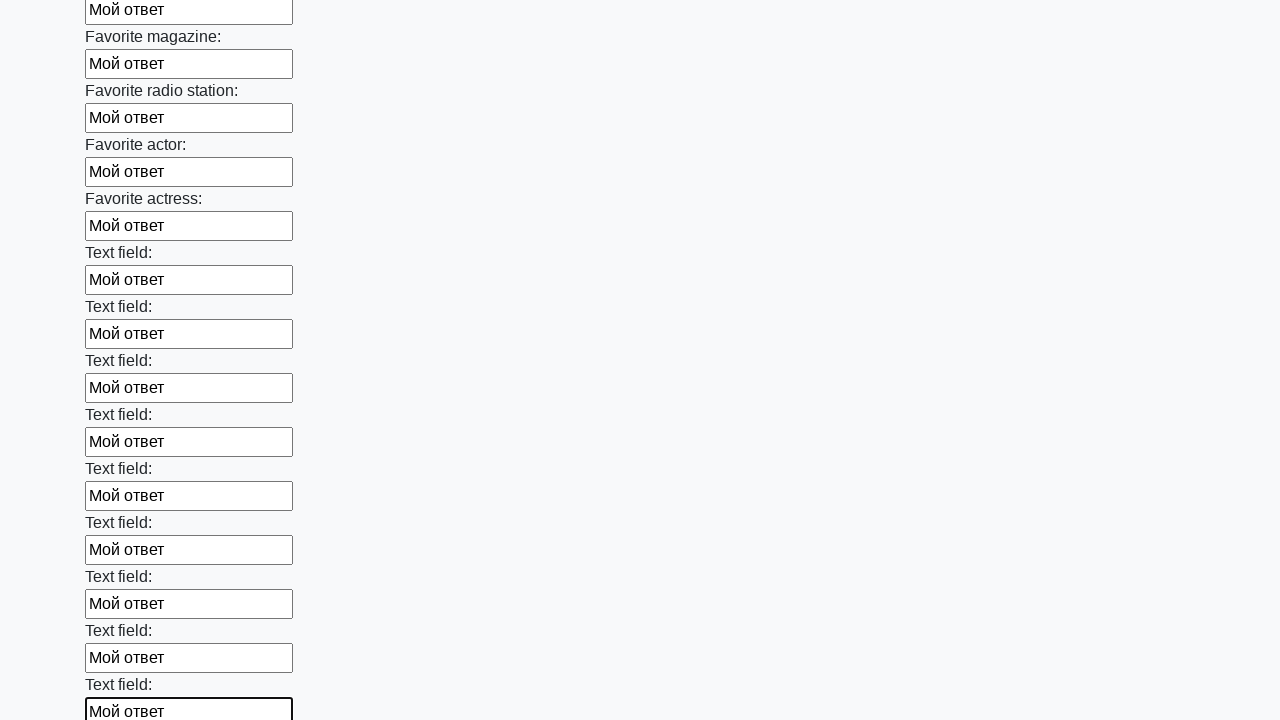

Filled input field with text 'Мой ответ' on input >> nth=35
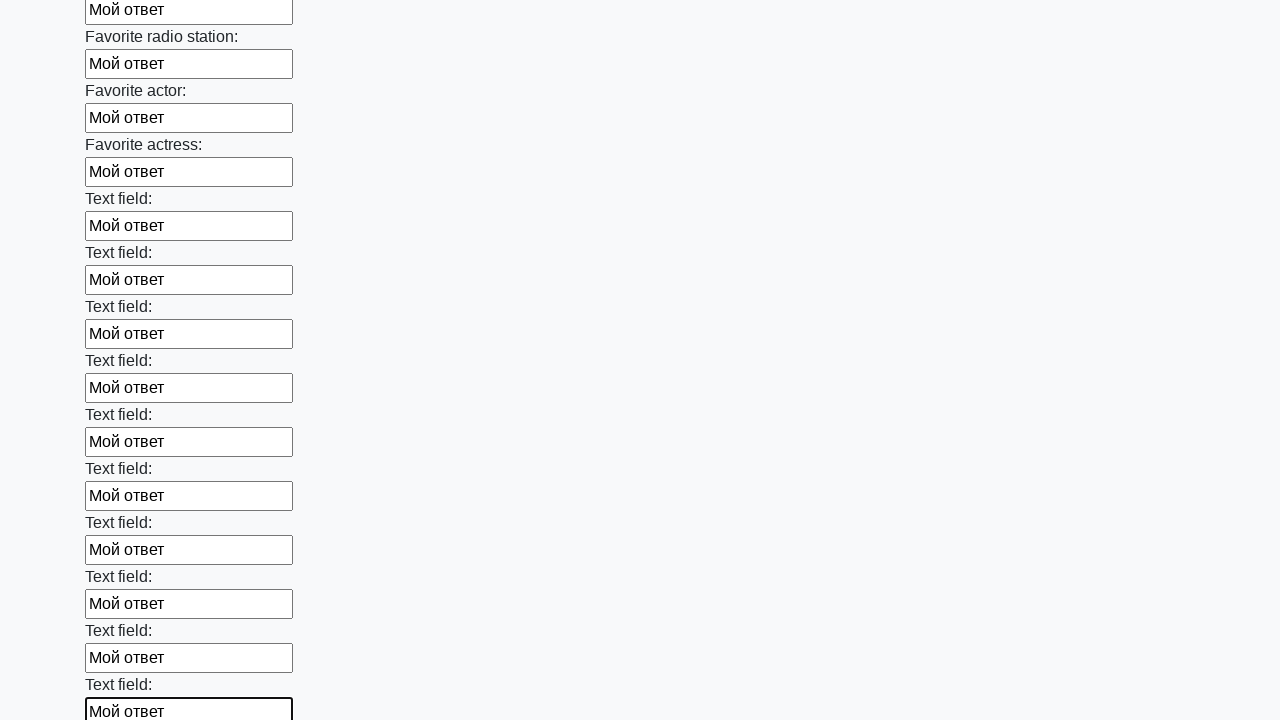

Filled input field with text 'Мой ответ' on input >> nth=36
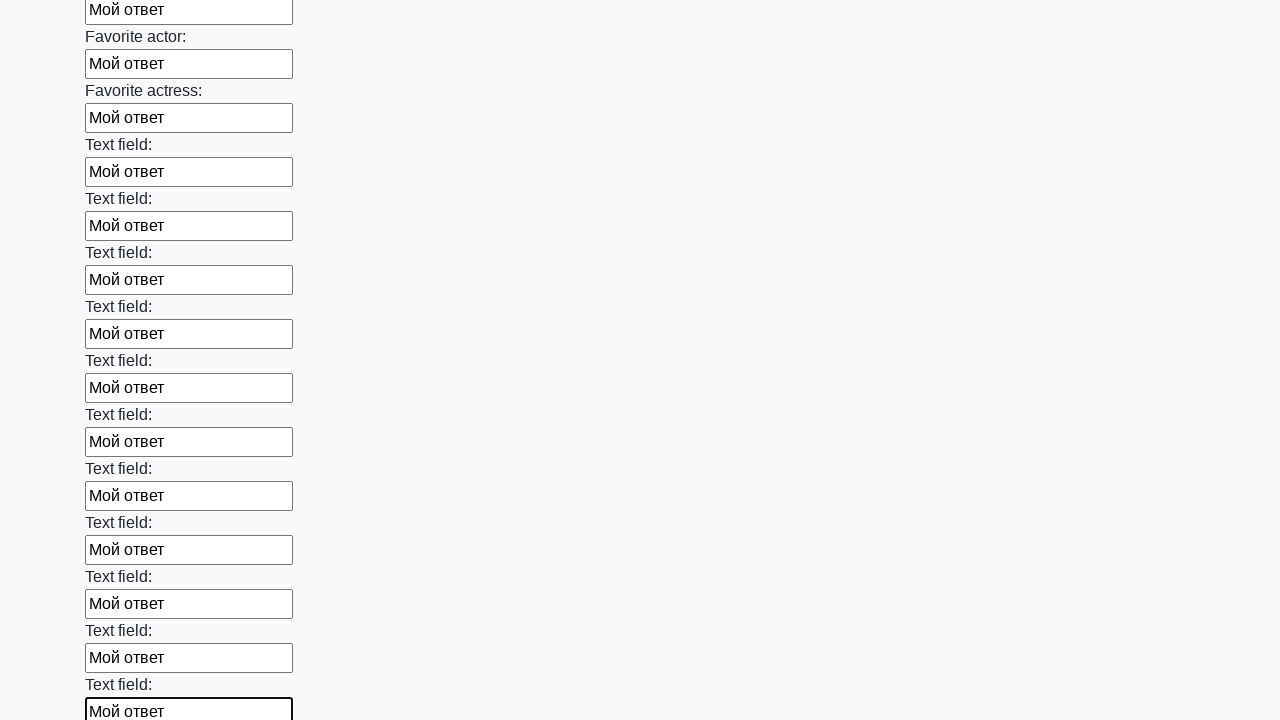

Filled input field with text 'Мой ответ' on input >> nth=37
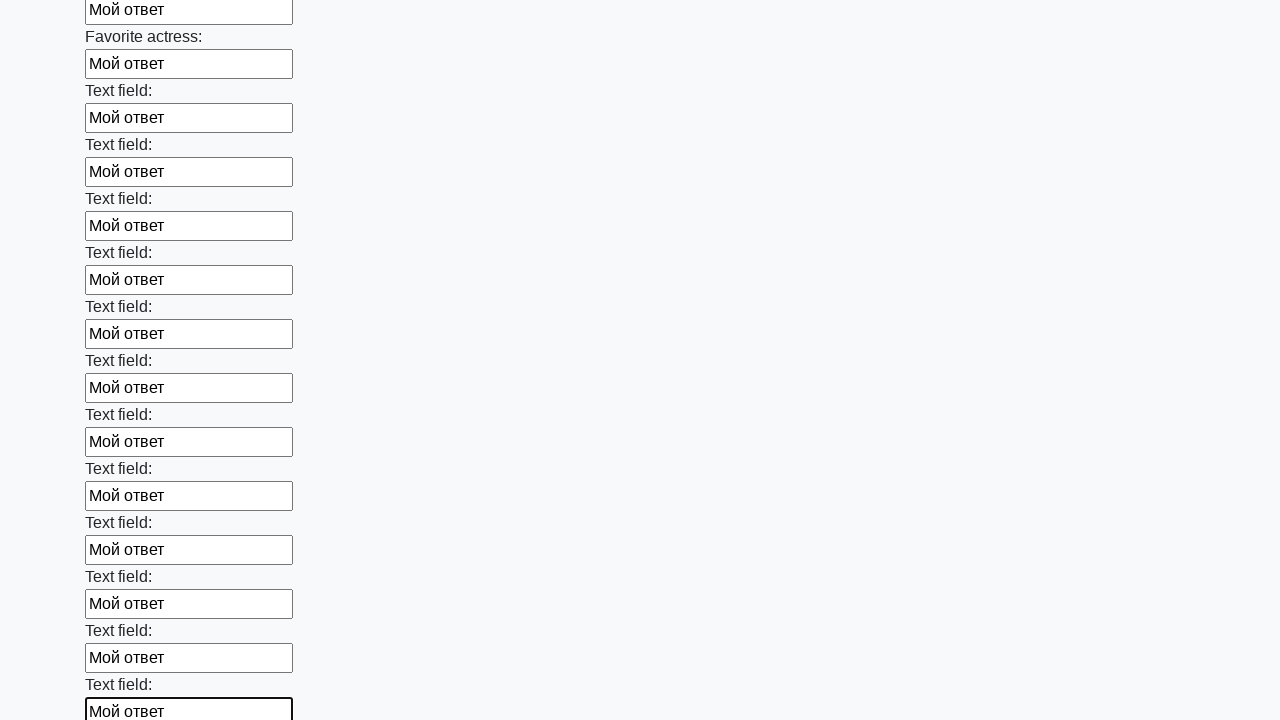

Filled input field with text 'Мой ответ' on input >> nth=38
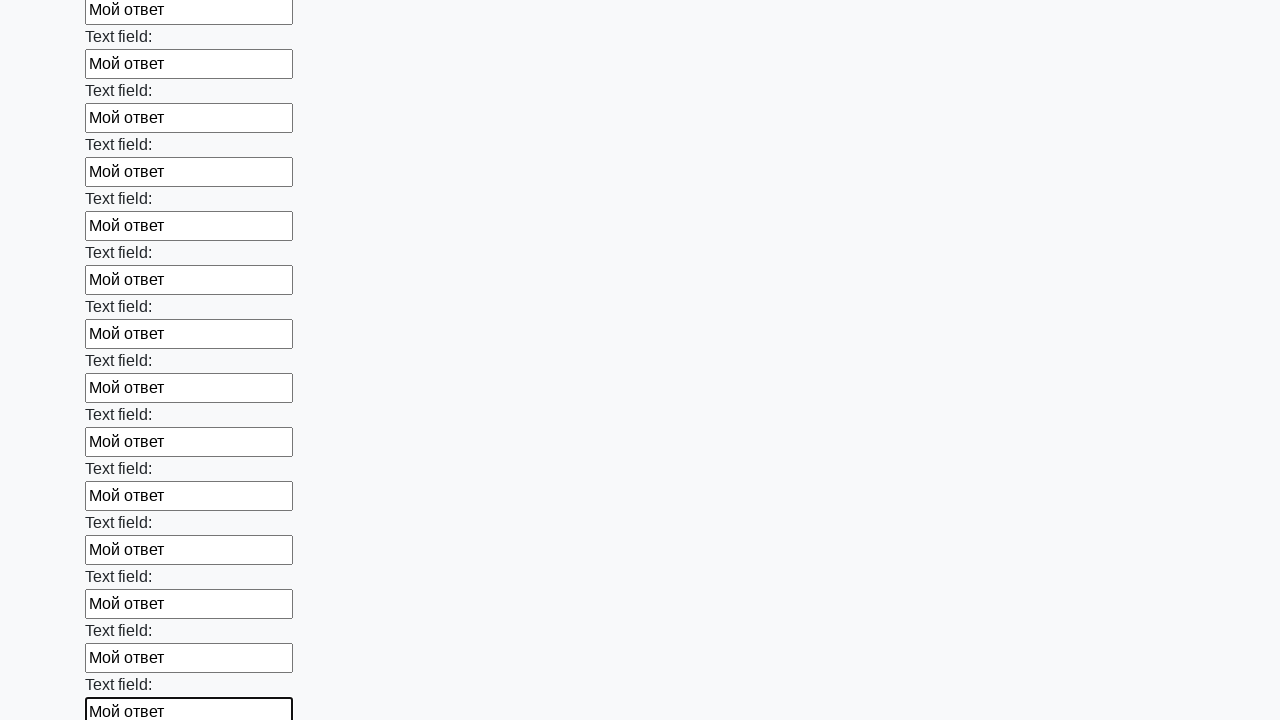

Filled input field with text 'Мой ответ' on input >> nth=39
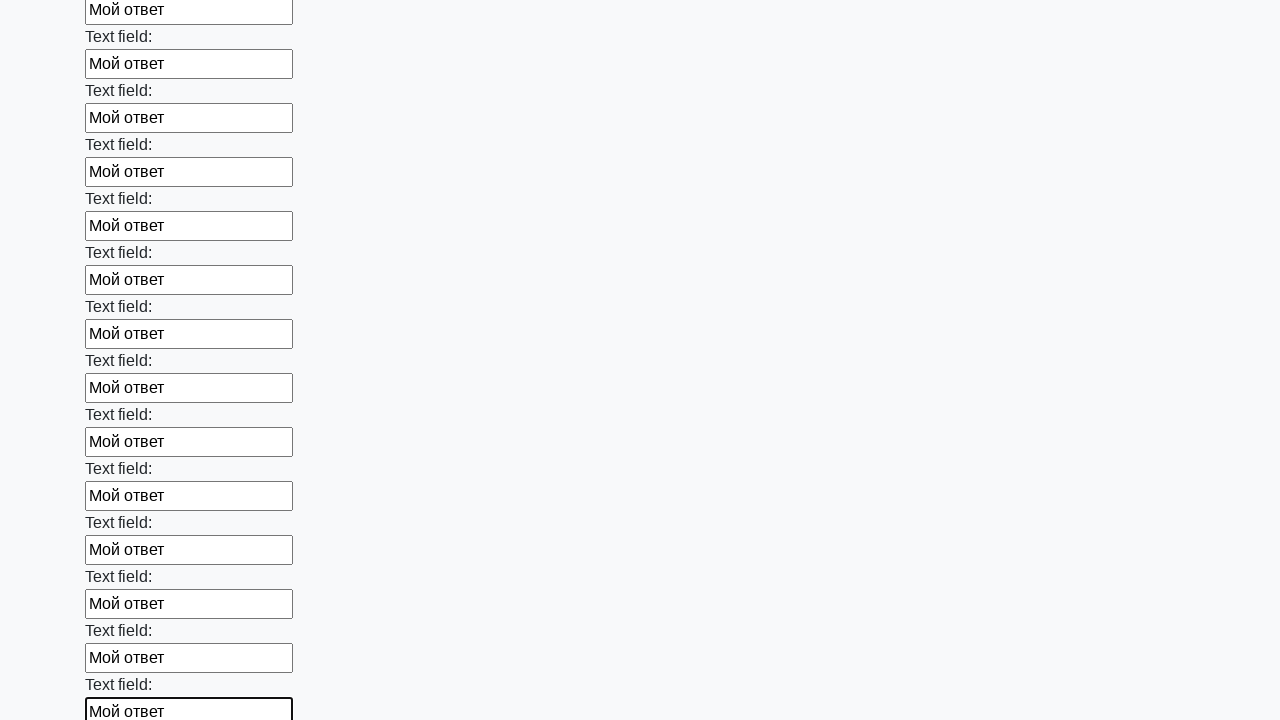

Filled input field with text 'Мой ответ' on input >> nth=40
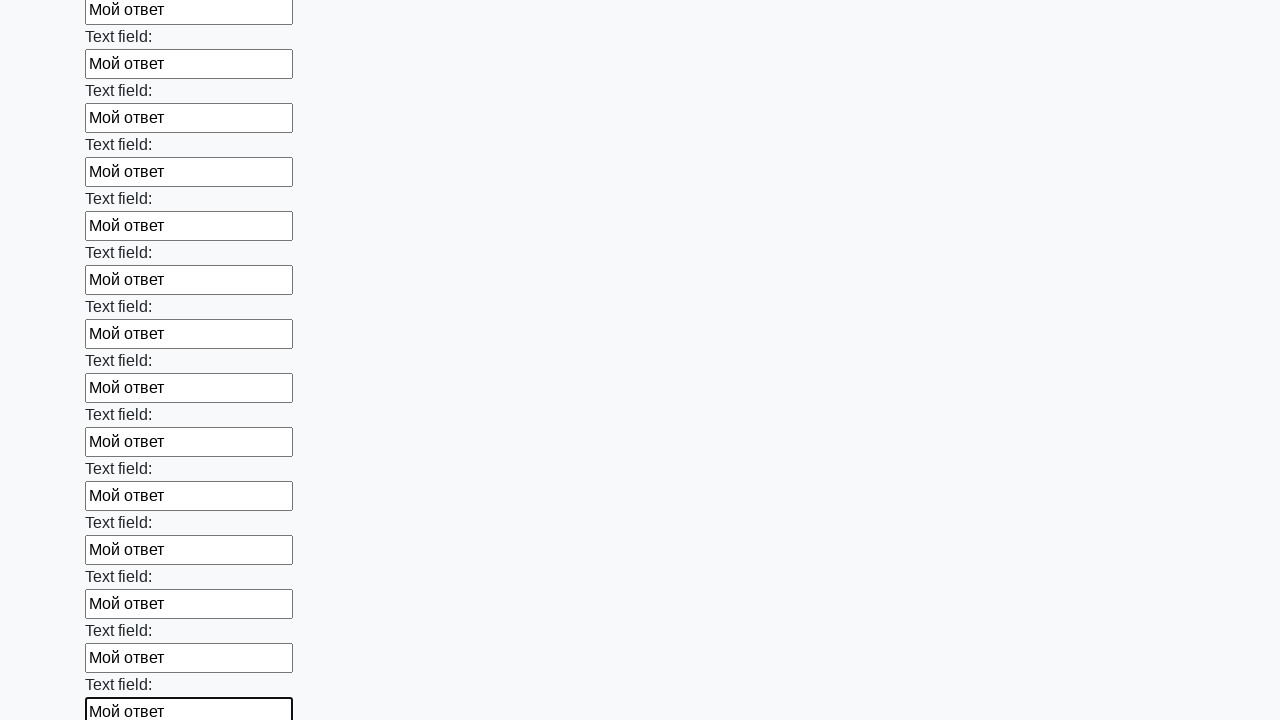

Filled input field with text 'Мой ответ' on input >> nth=41
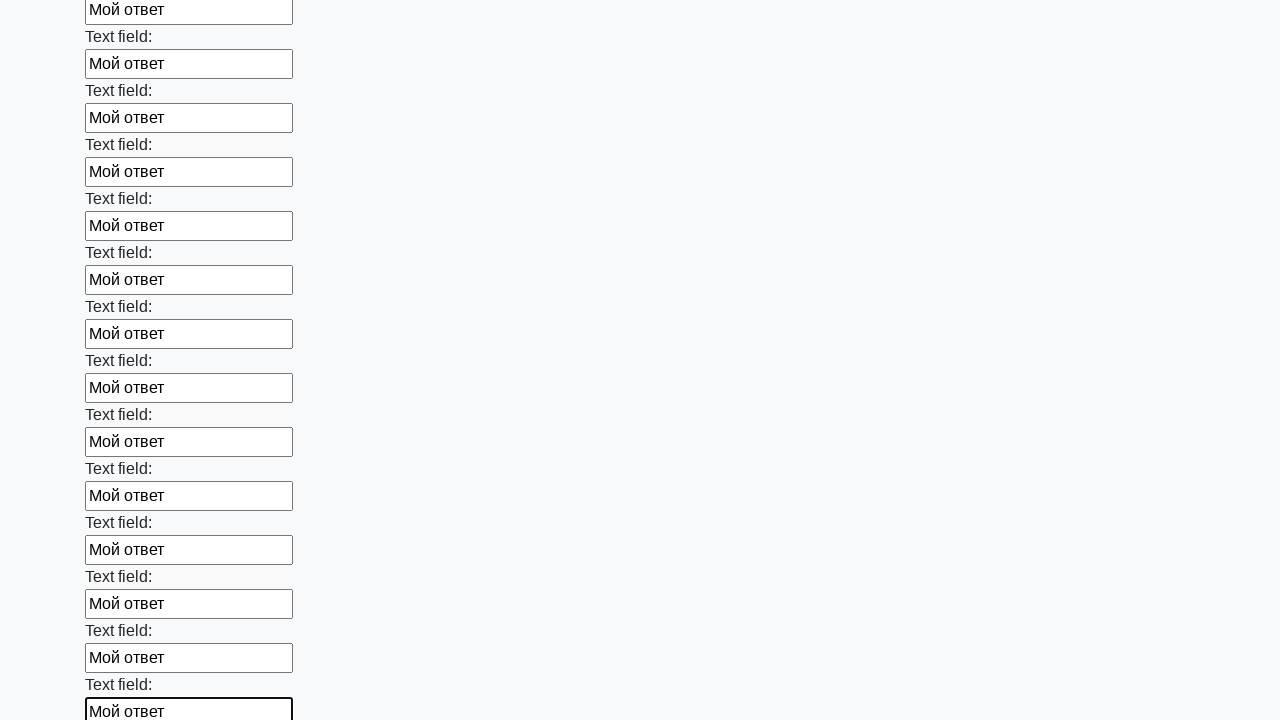

Filled input field with text 'Мой ответ' on input >> nth=42
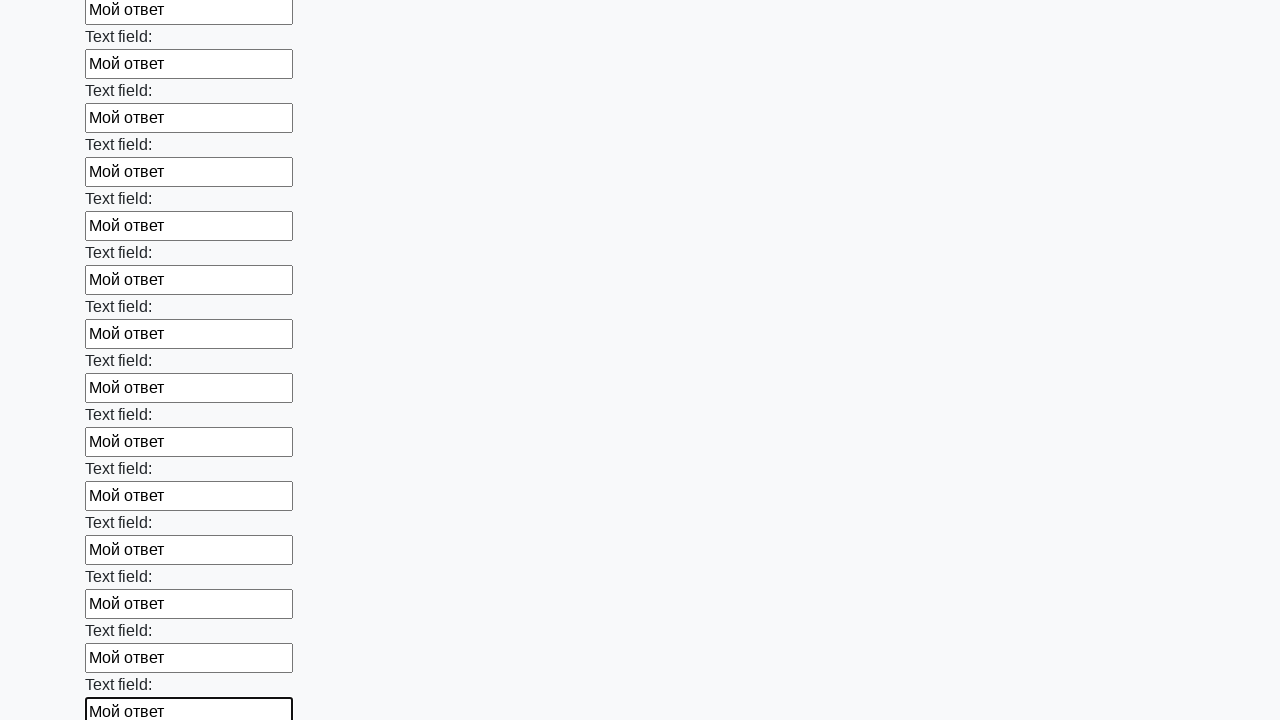

Filled input field with text 'Мой ответ' on input >> nth=43
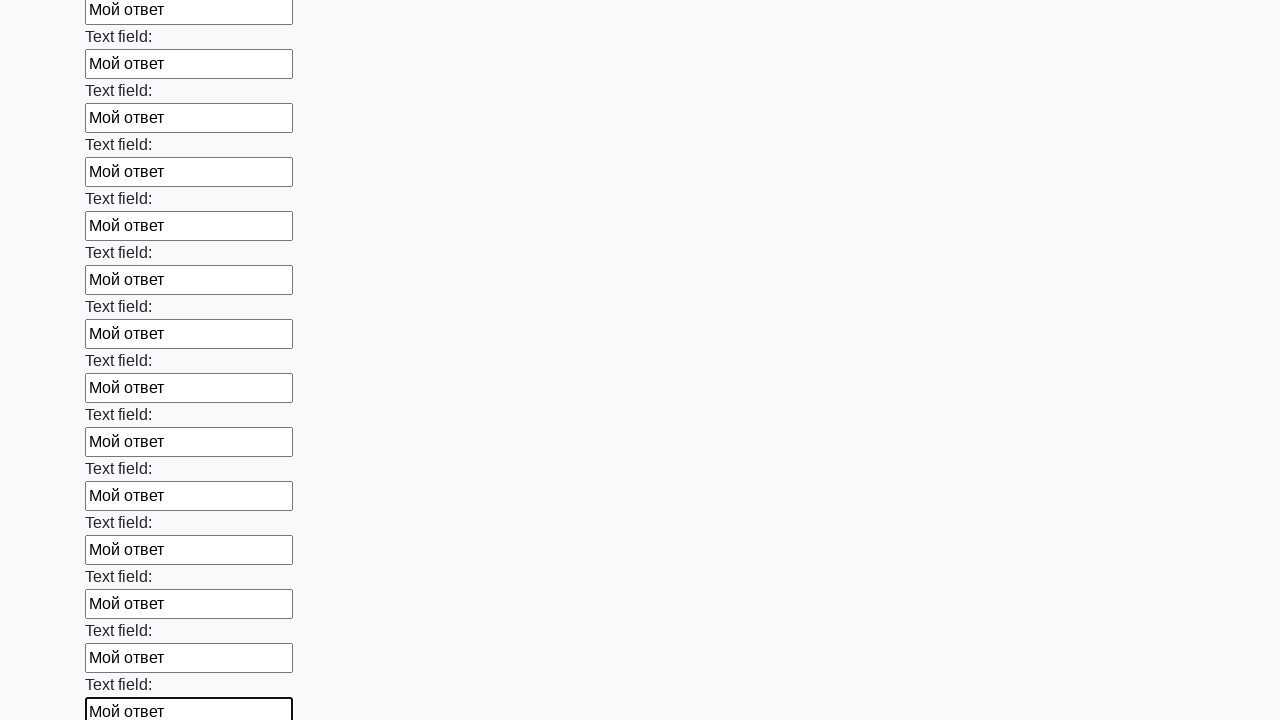

Filled input field with text 'Мой ответ' on input >> nth=44
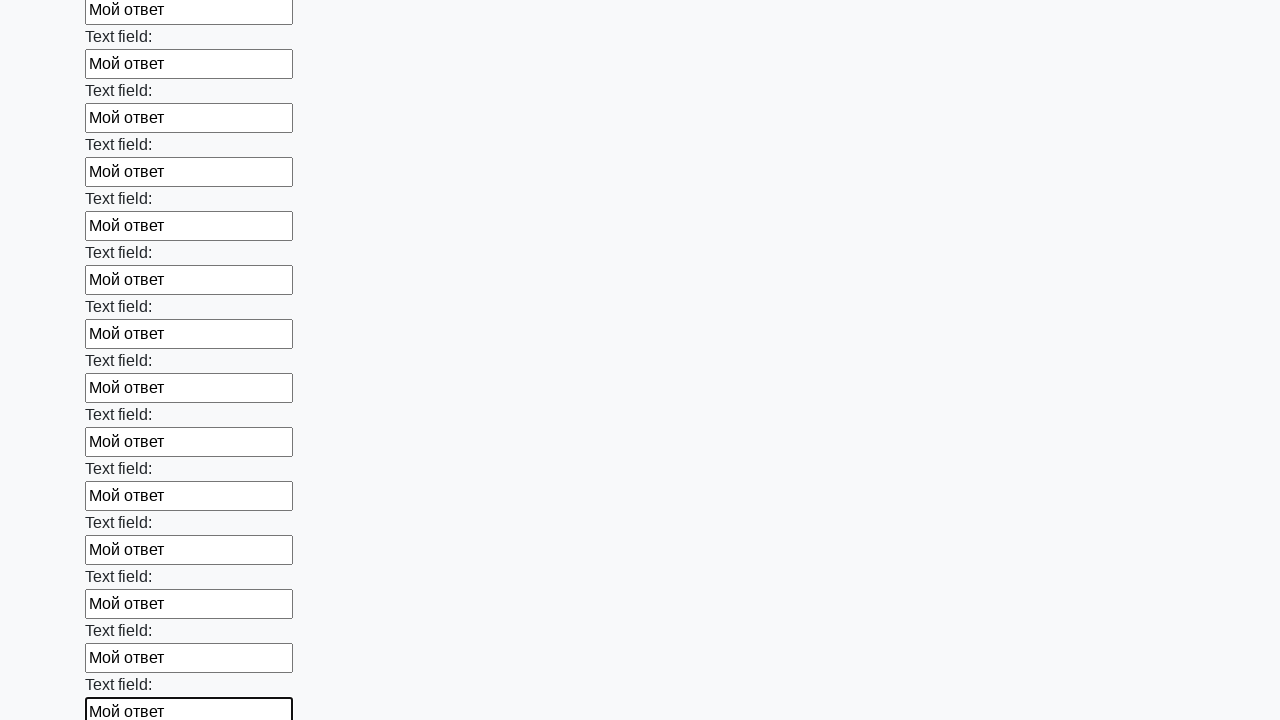

Filled input field with text 'Мой ответ' on input >> nth=45
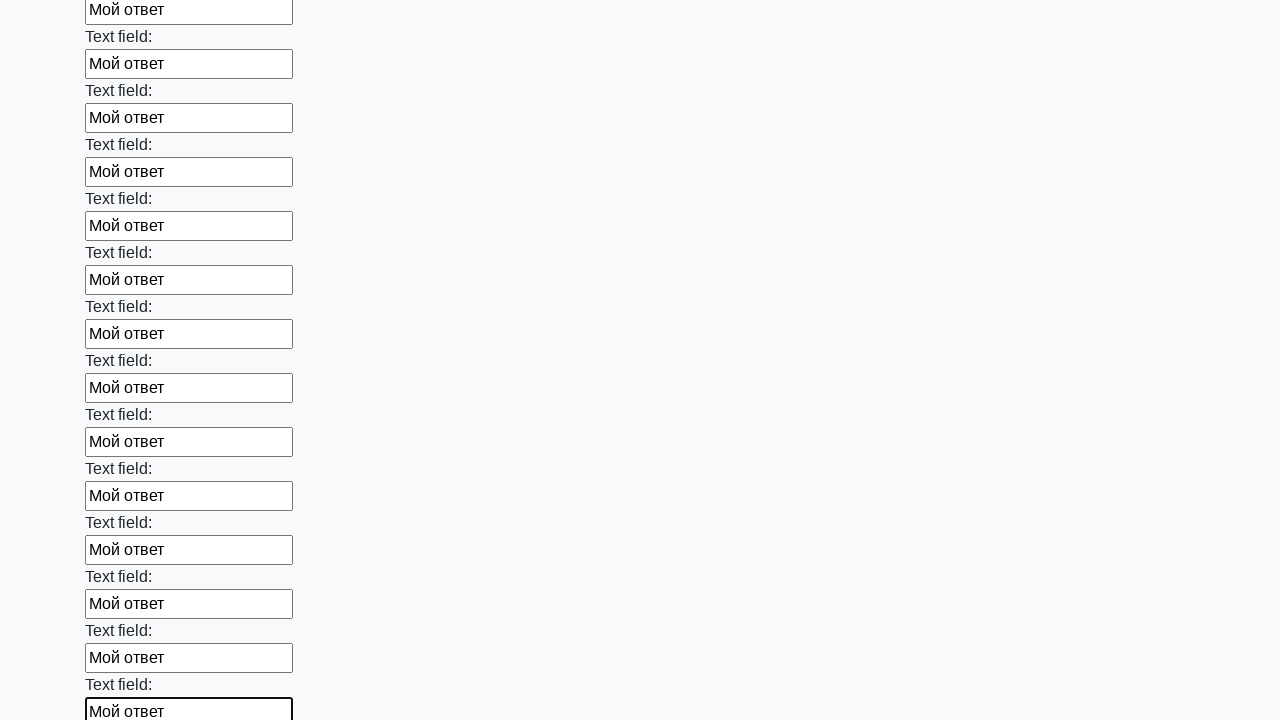

Filled input field with text 'Мой ответ' on input >> nth=46
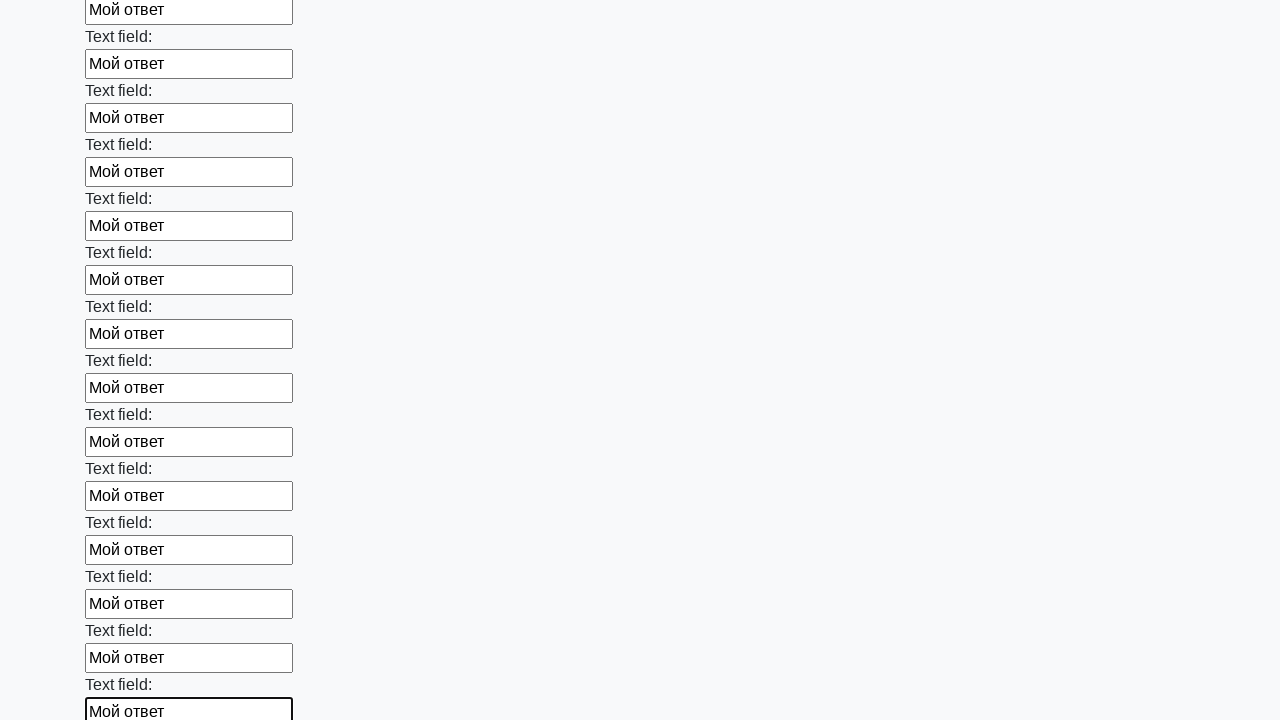

Filled input field with text 'Мой ответ' on input >> nth=47
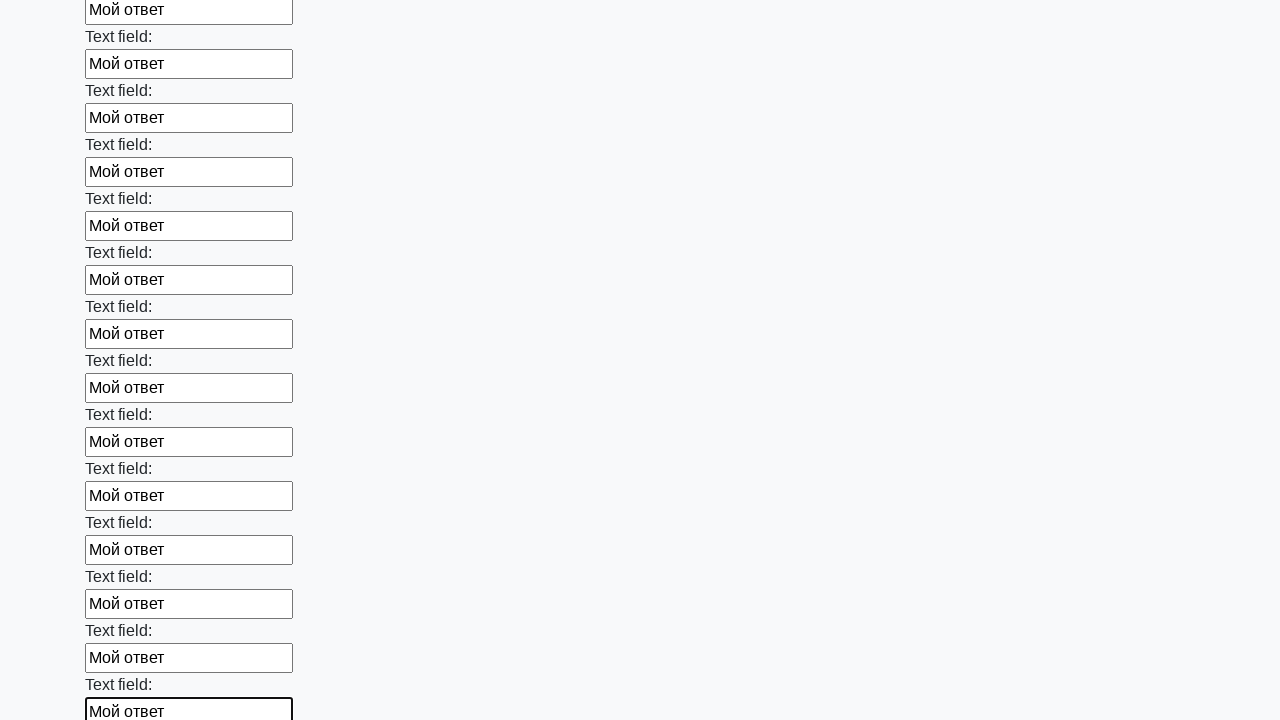

Filled input field with text 'Мой ответ' on input >> nth=48
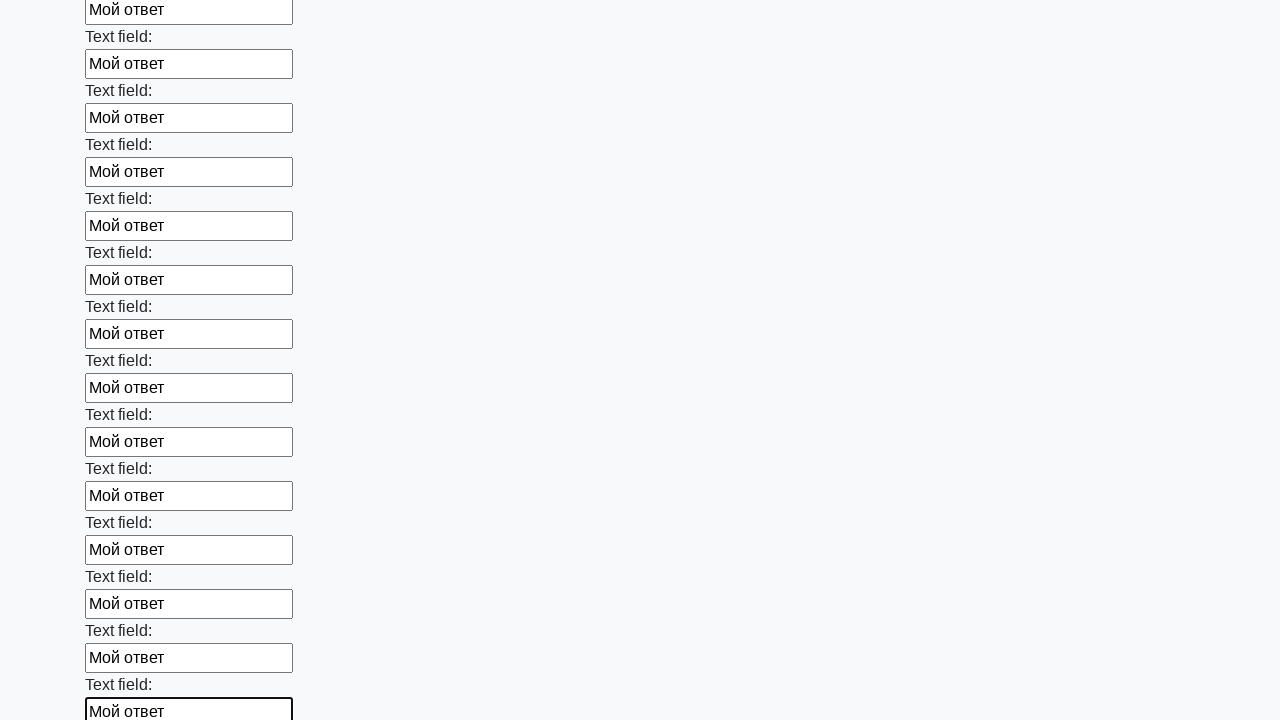

Filled input field with text 'Мой ответ' on input >> nth=49
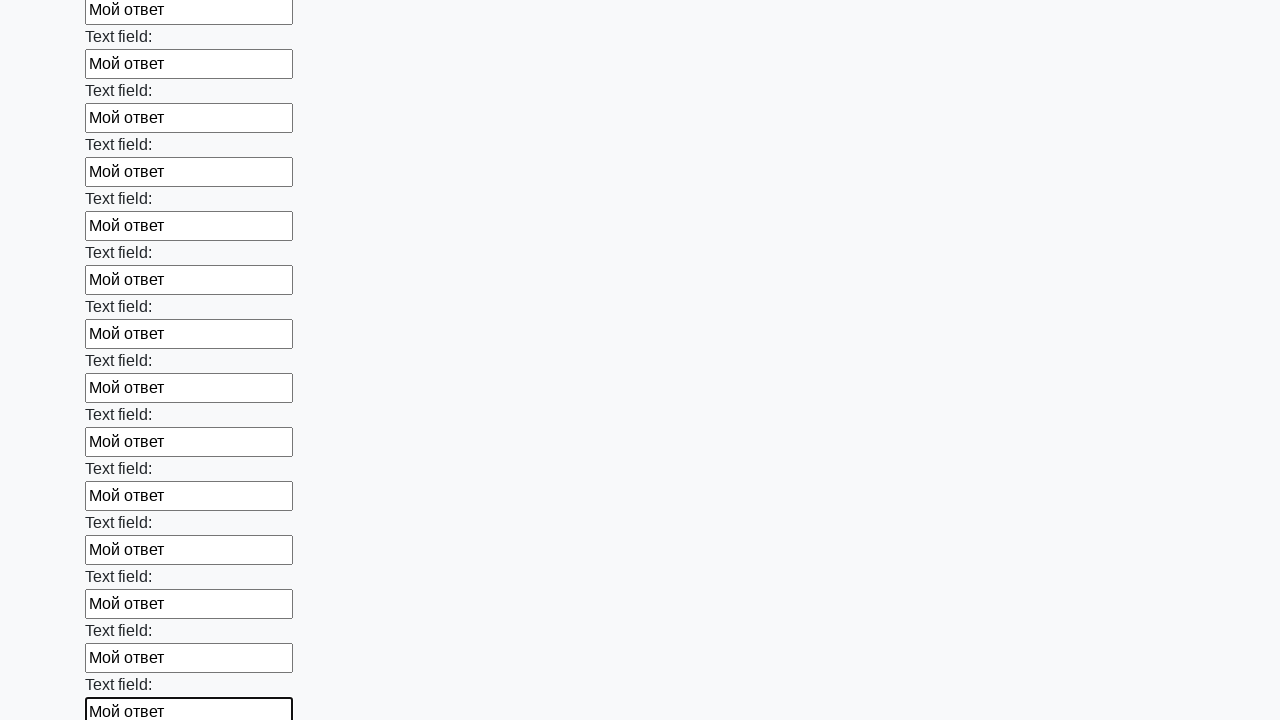

Filled input field with text 'Мой ответ' on input >> nth=50
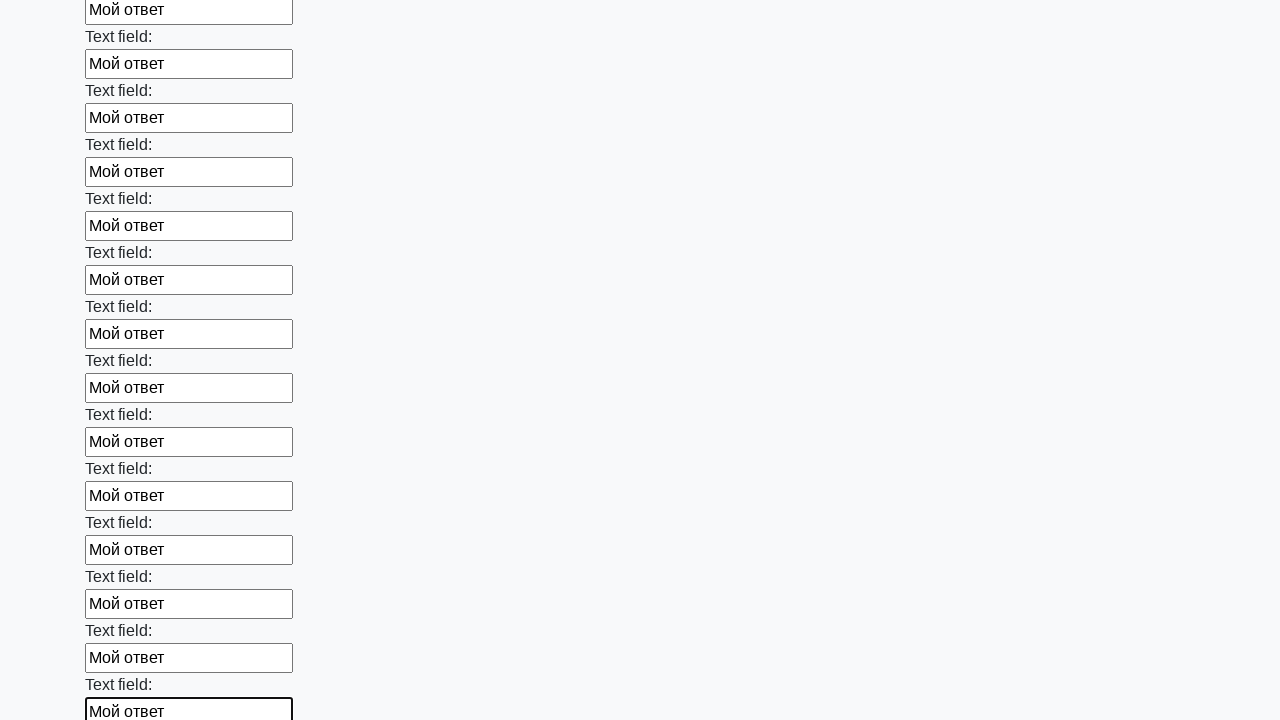

Filled input field with text 'Мой ответ' on input >> nth=51
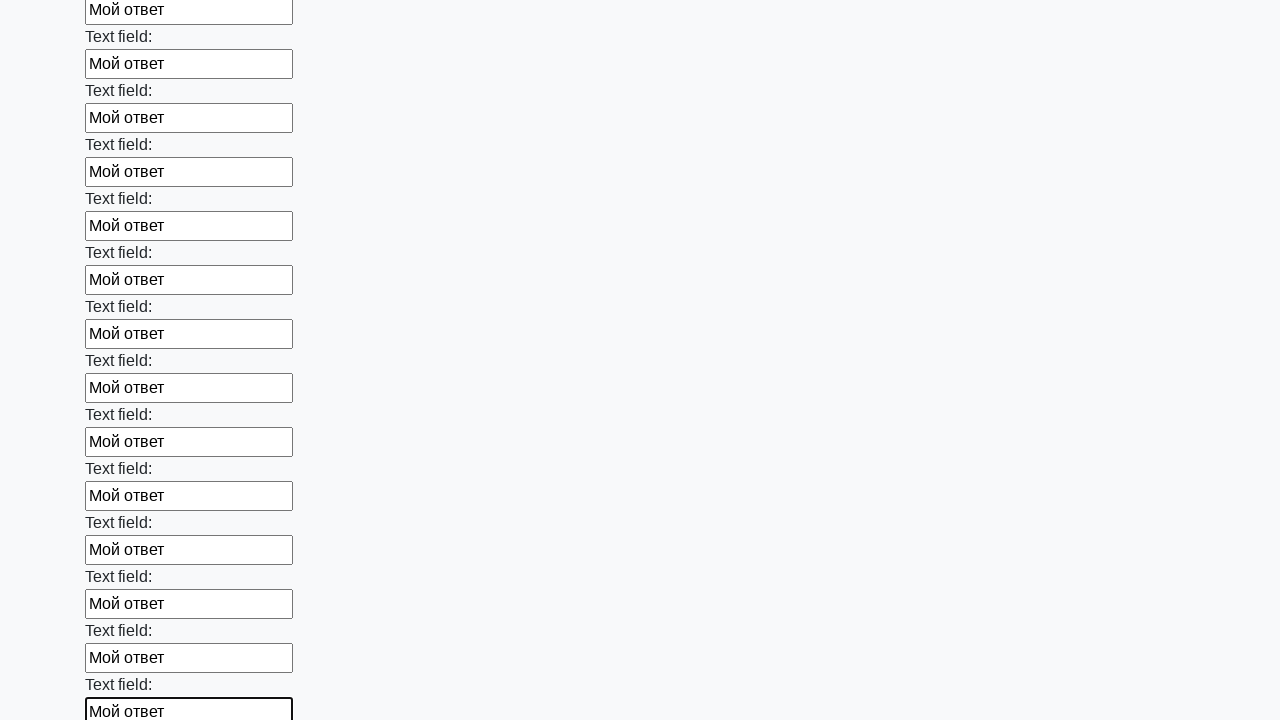

Filled input field with text 'Мой ответ' on input >> nth=52
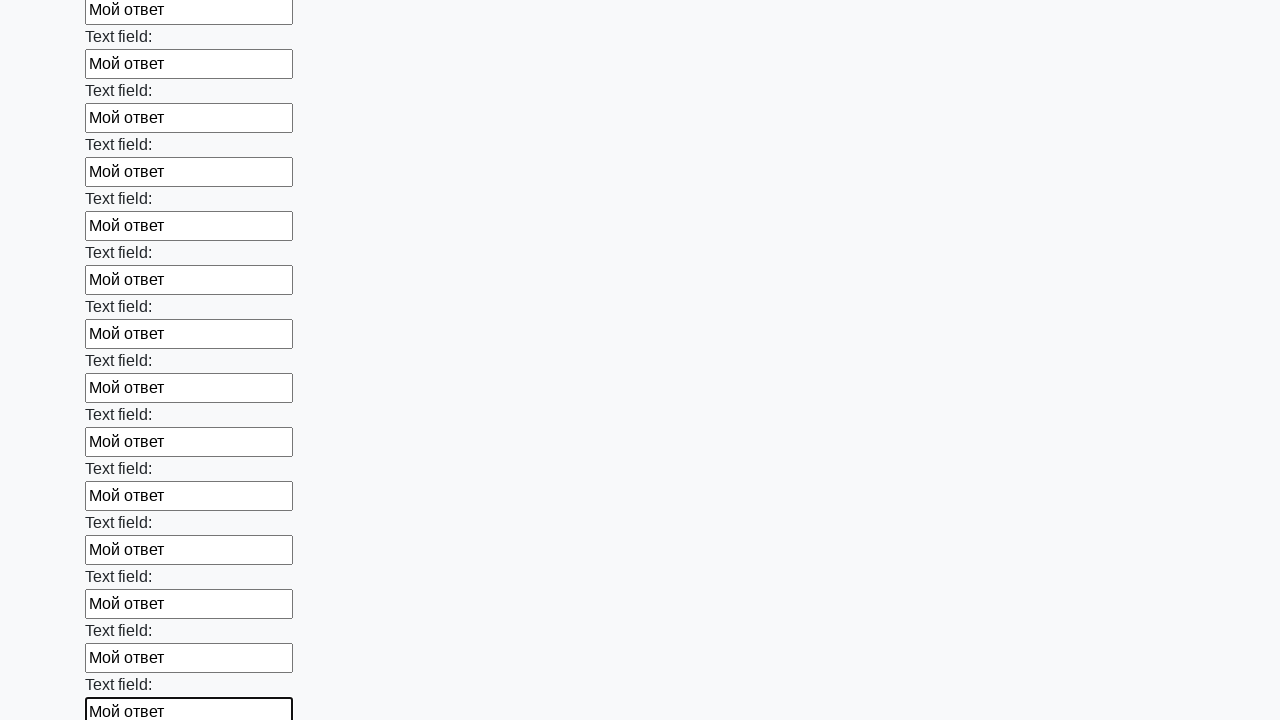

Filled input field with text 'Мой ответ' on input >> nth=53
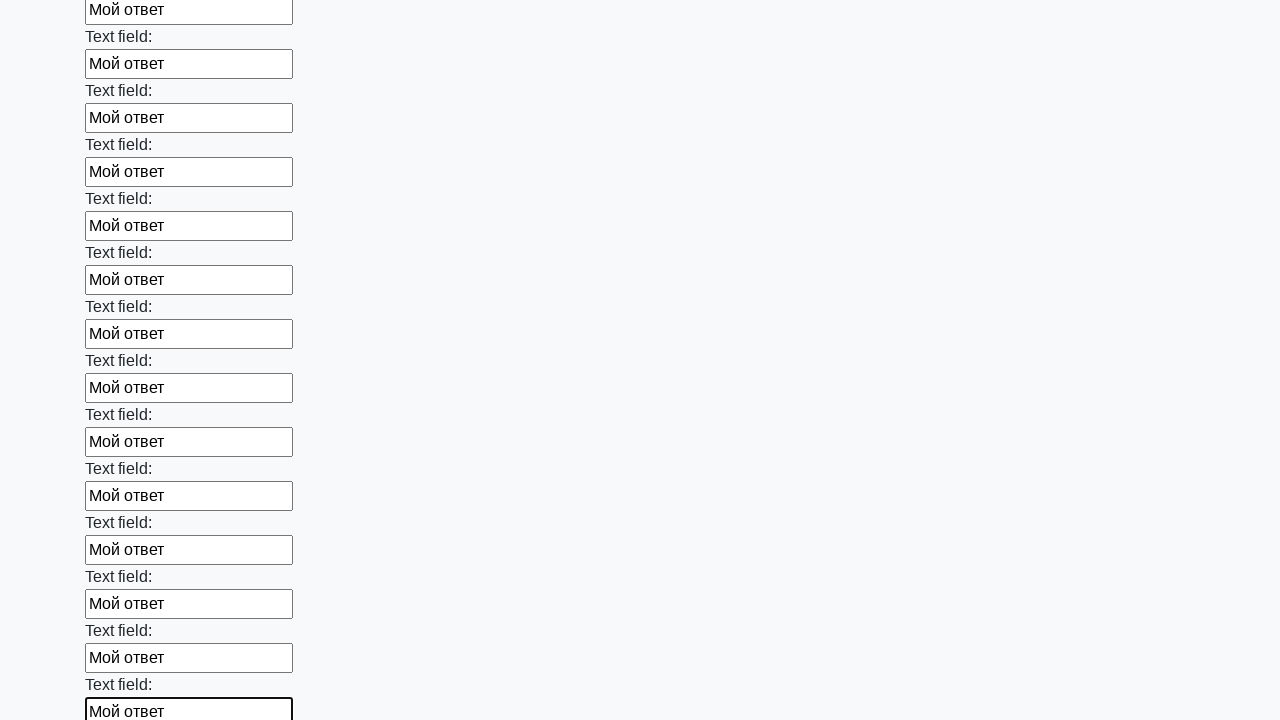

Filled input field with text 'Мой ответ' on input >> nth=54
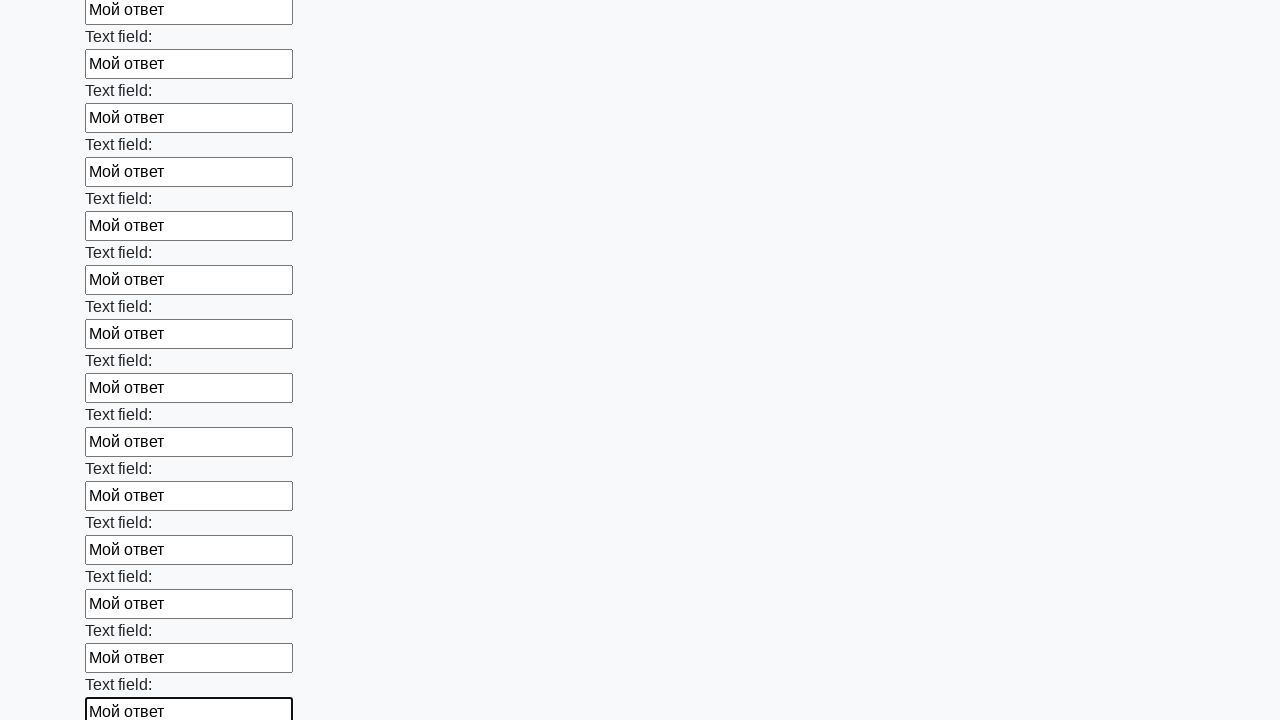

Filled input field with text 'Мой ответ' on input >> nth=55
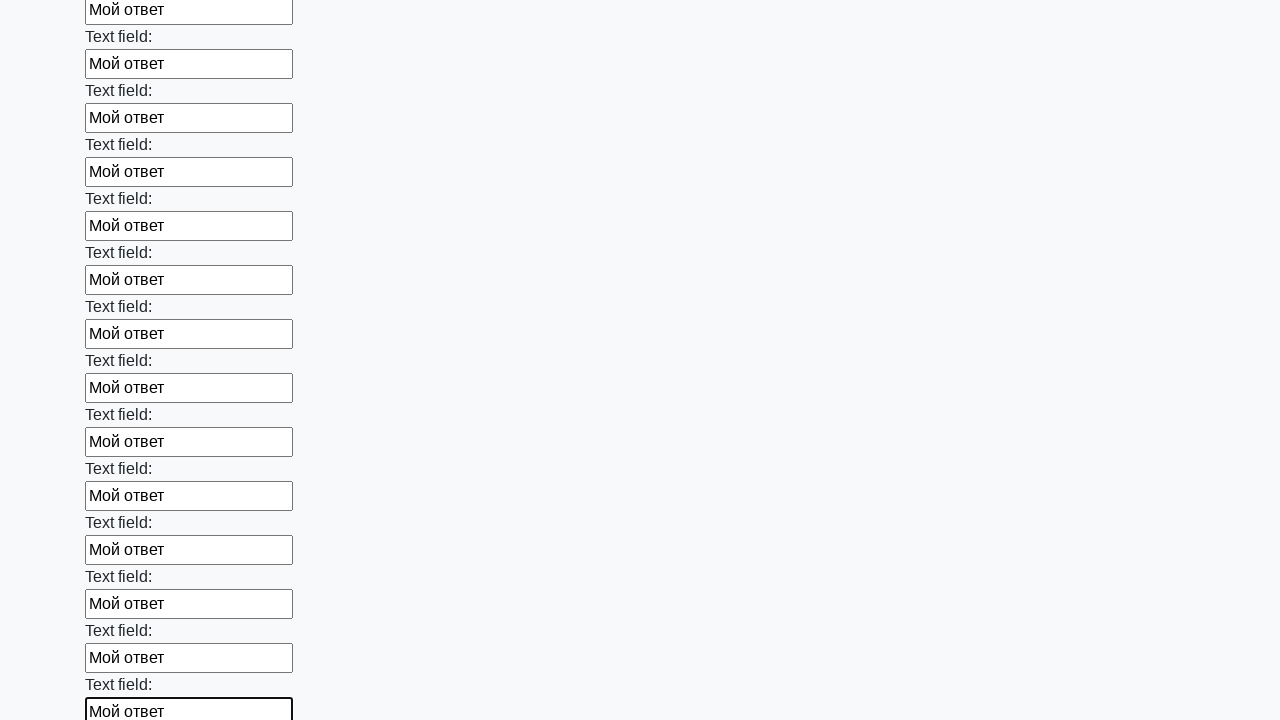

Filled input field with text 'Мой ответ' on input >> nth=56
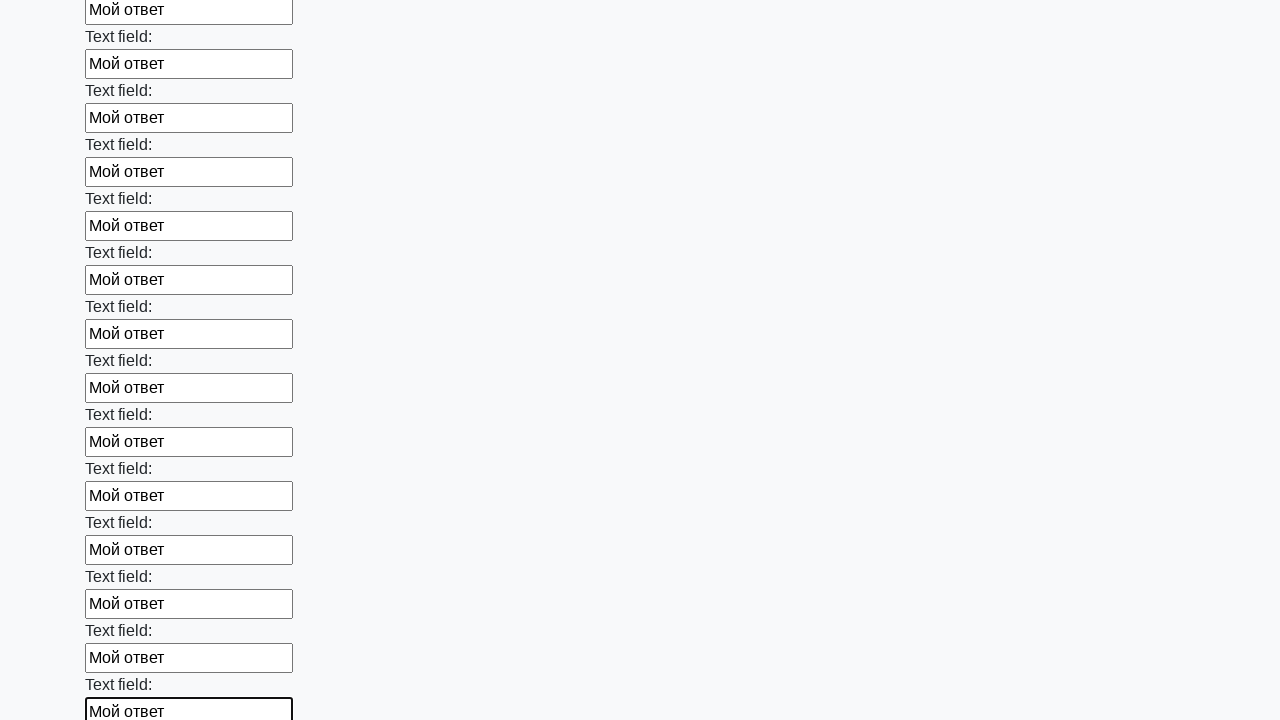

Filled input field with text 'Мой ответ' on input >> nth=57
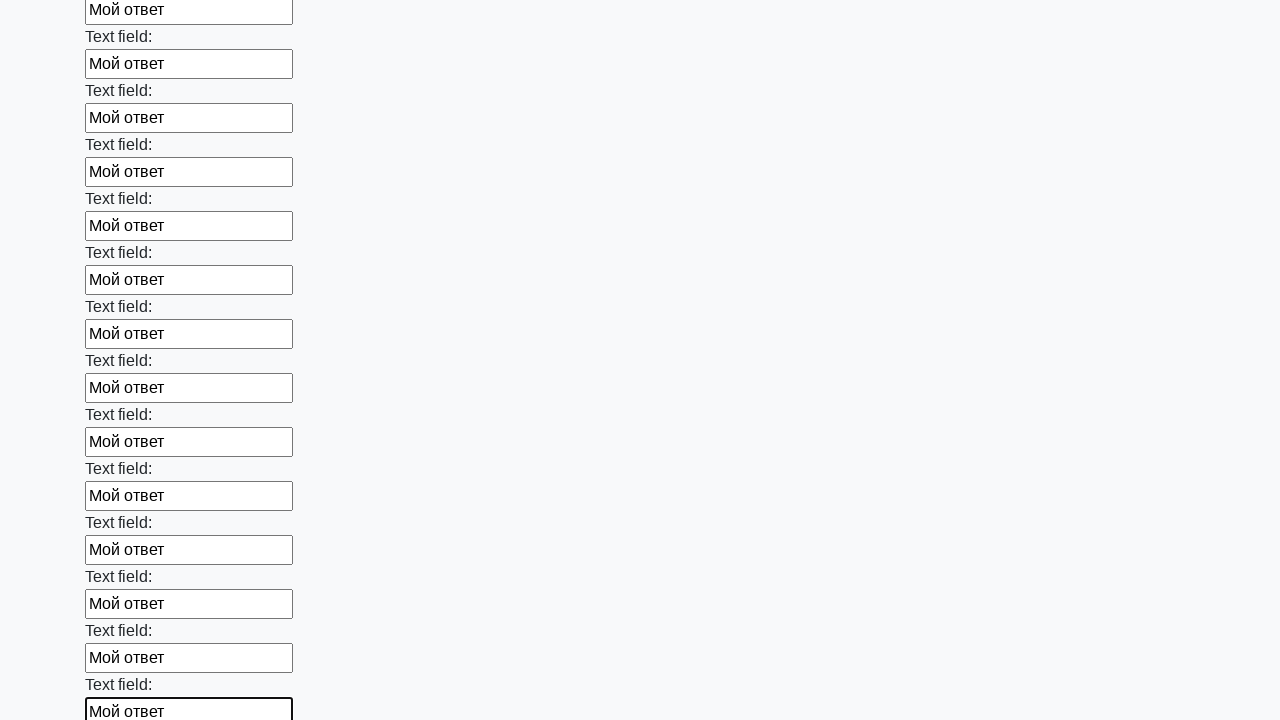

Filled input field with text 'Мой ответ' on input >> nth=58
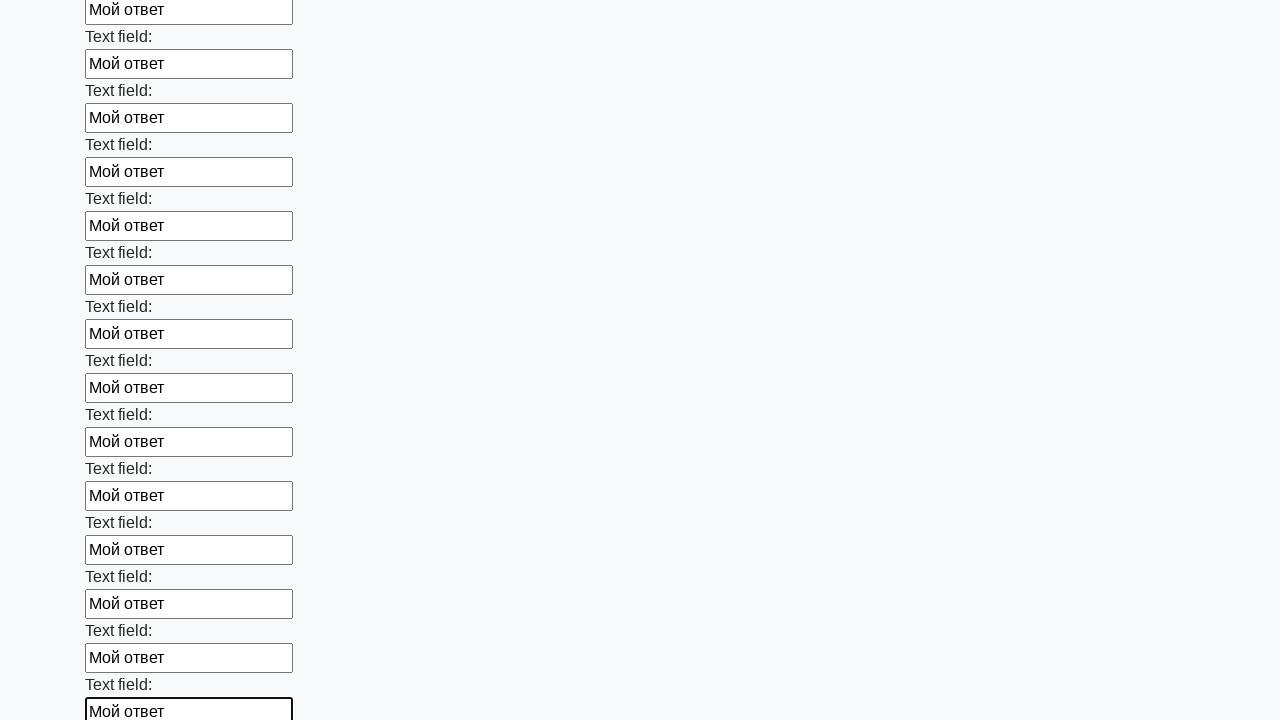

Filled input field with text 'Мой ответ' on input >> nth=59
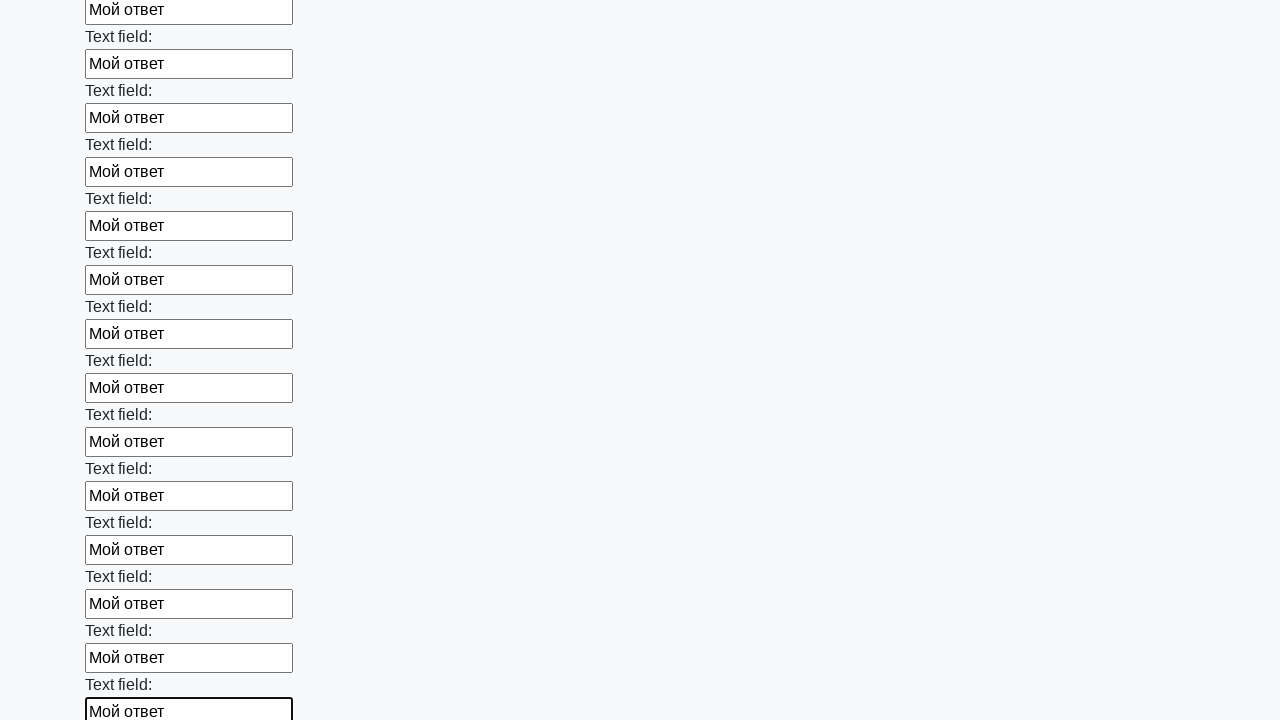

Filled input field with text 'Мой ответ' on input >> nth=60
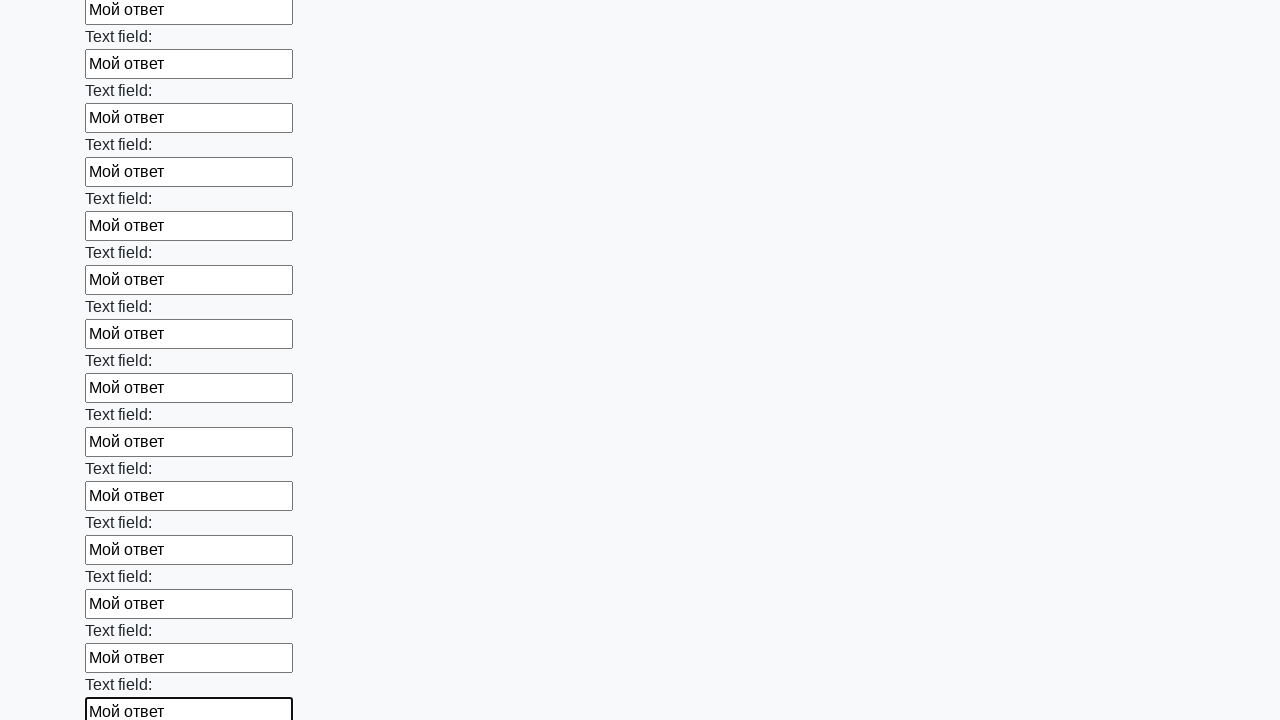

Filled input field with text 'Мой ответ' on input >> nth=61
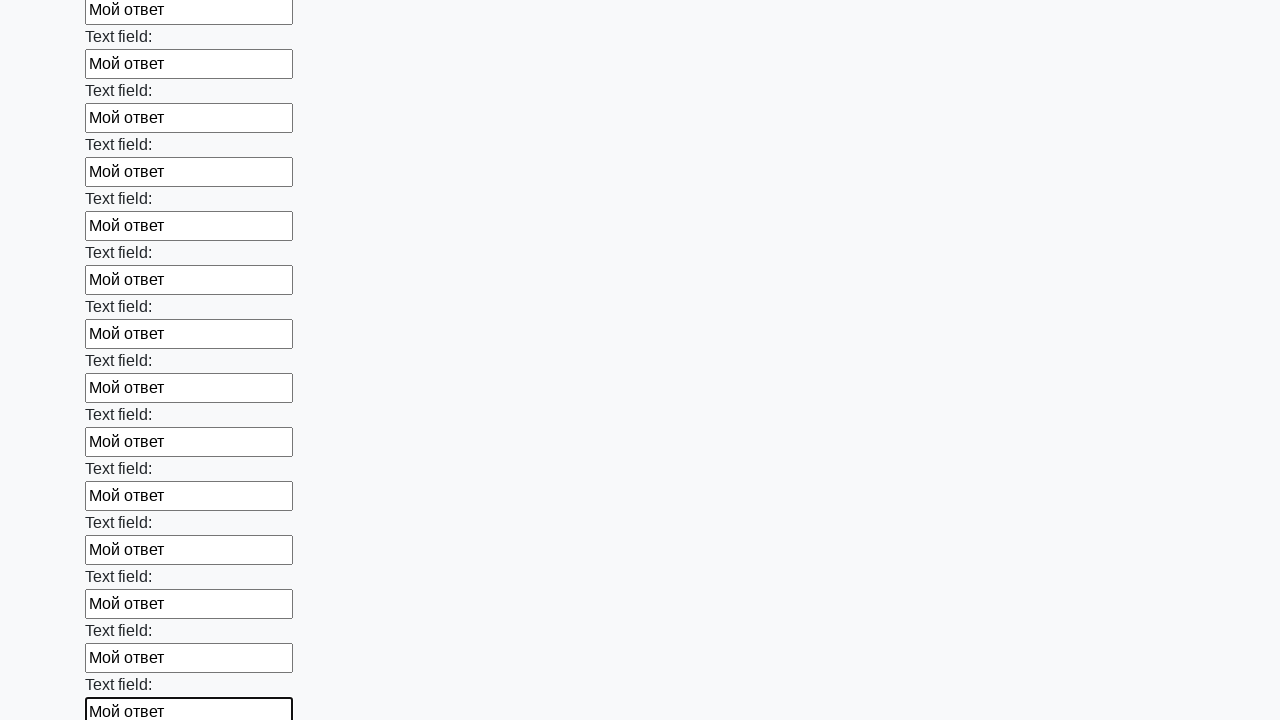

Filled input field with text 'Мой ответ' on input >> nth=62
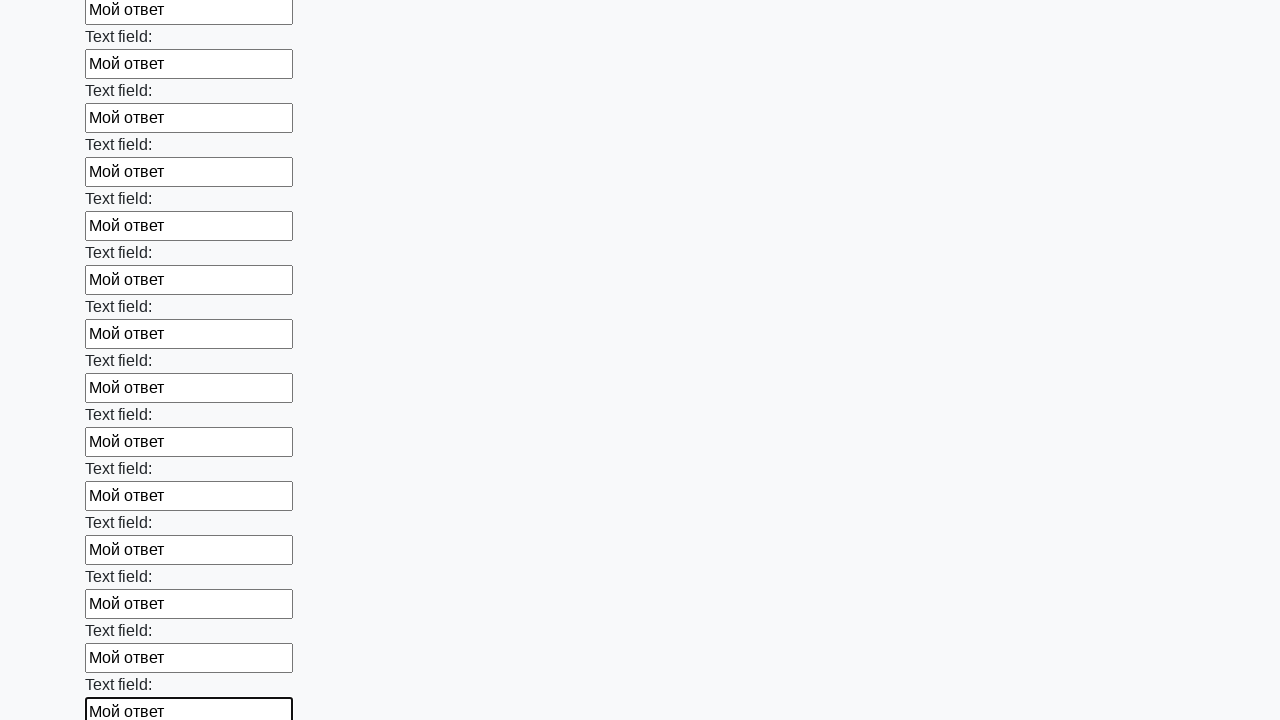

Filled input field with text 'Мой ответ' on input >> nth=63
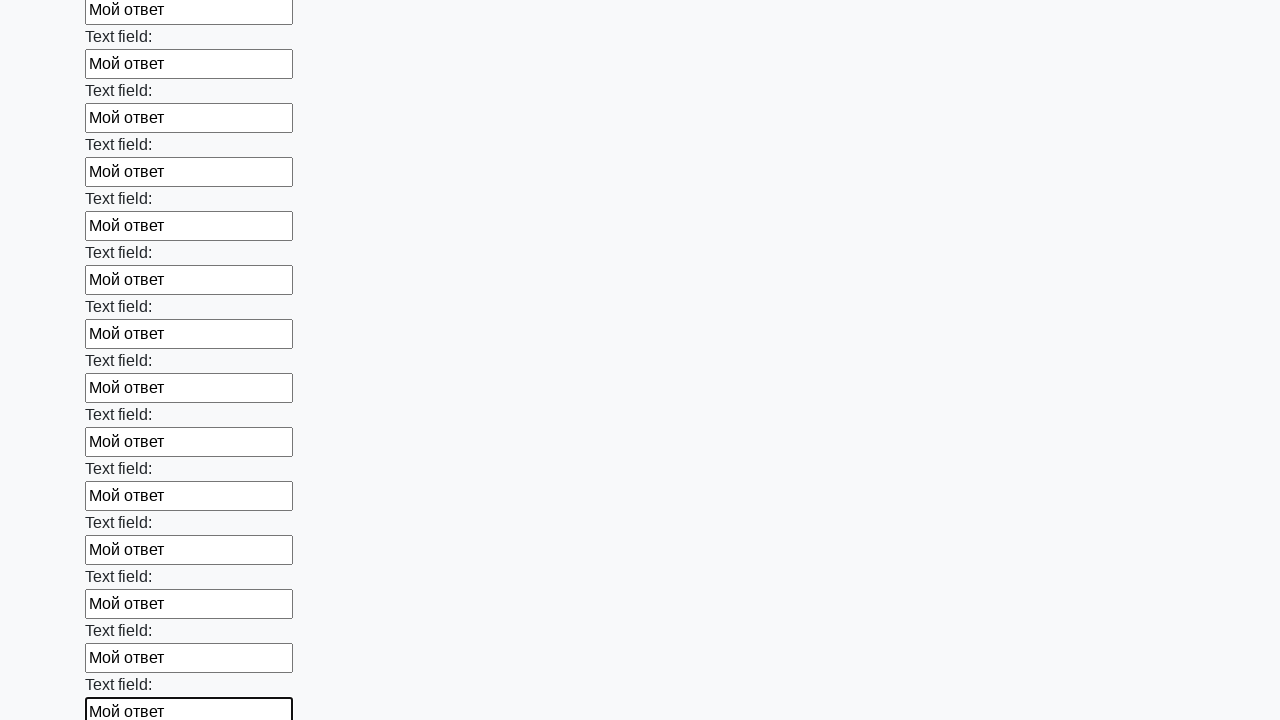

Filled input field with text 'Мой ответ' on input >> nth=64
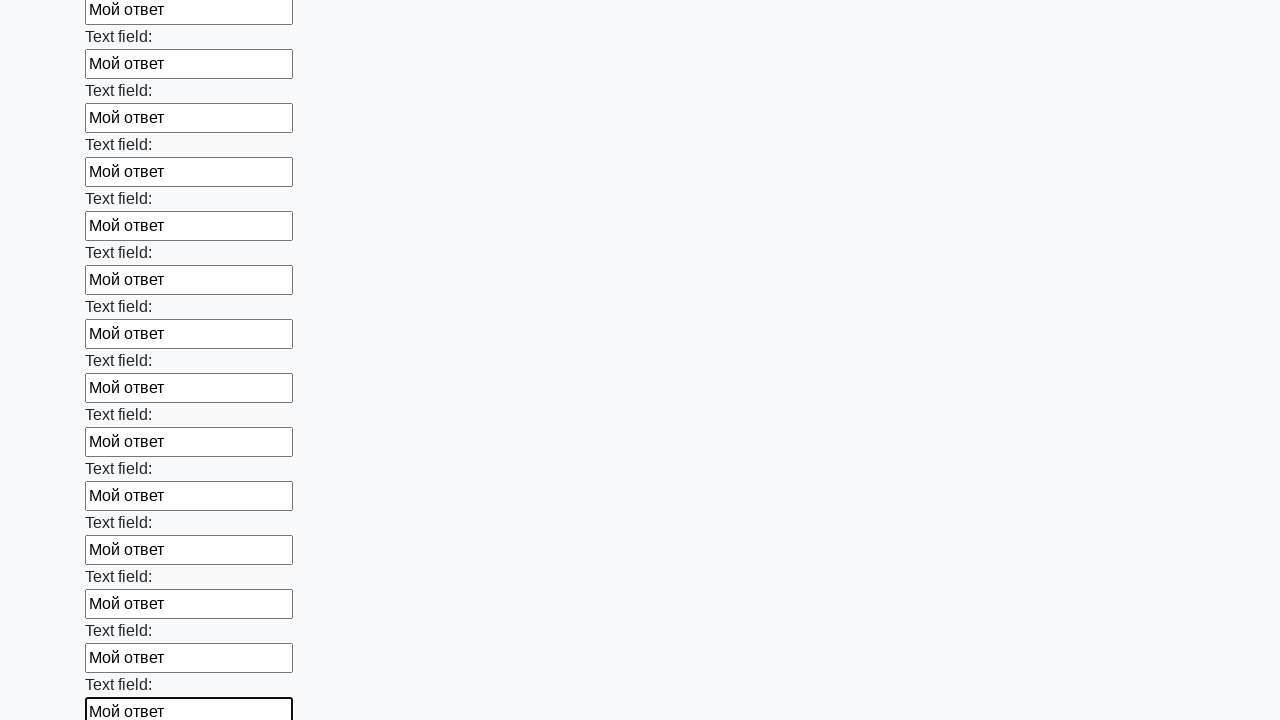

Filled input field with text 'Мой ответ' on input >> nth=65
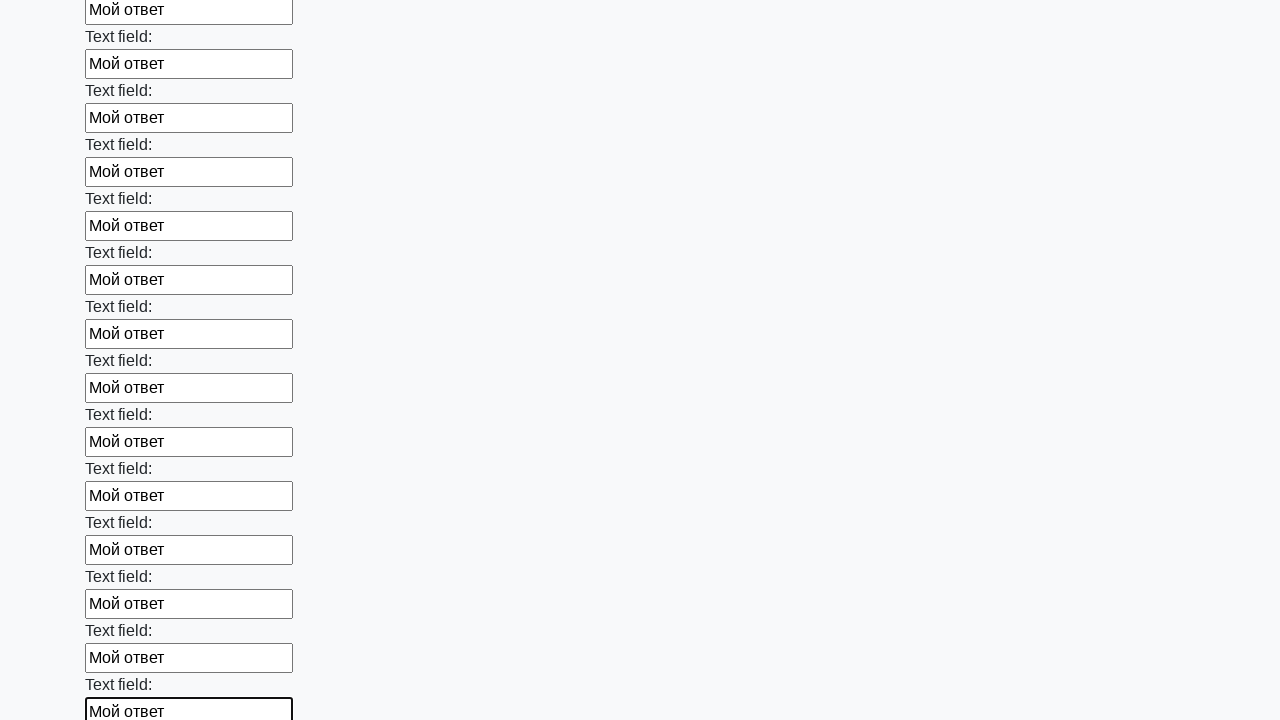

Filled input field with text 'Мой ответ' on input >> nth=66
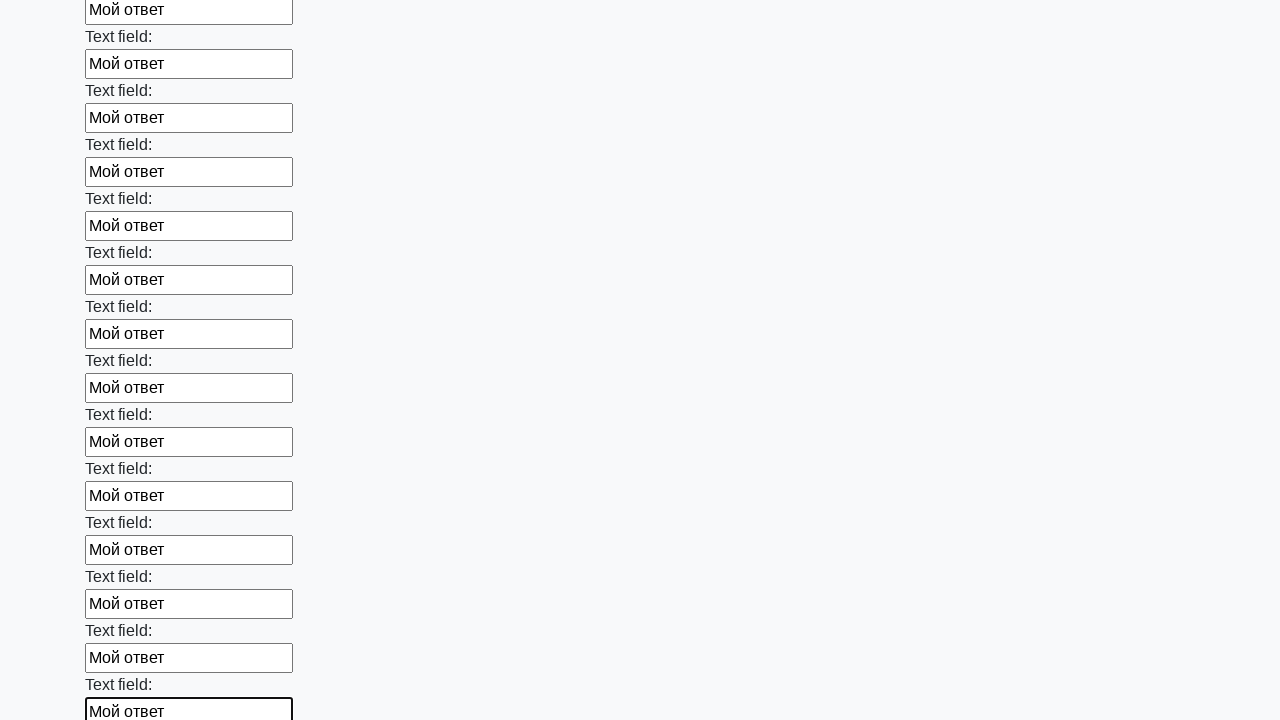

Filled input field with text 'Мой ответ' on input >> nth=67
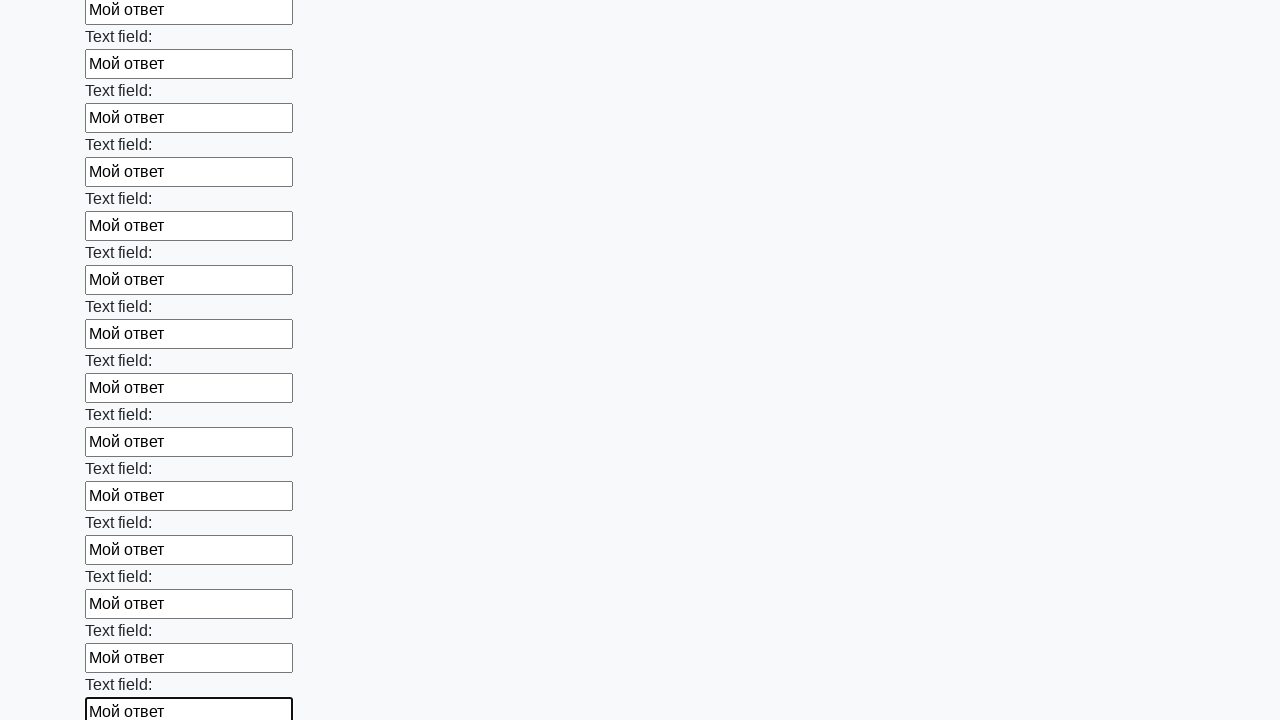

Filled input field with text 'Мой ответ' on input >> nth=68
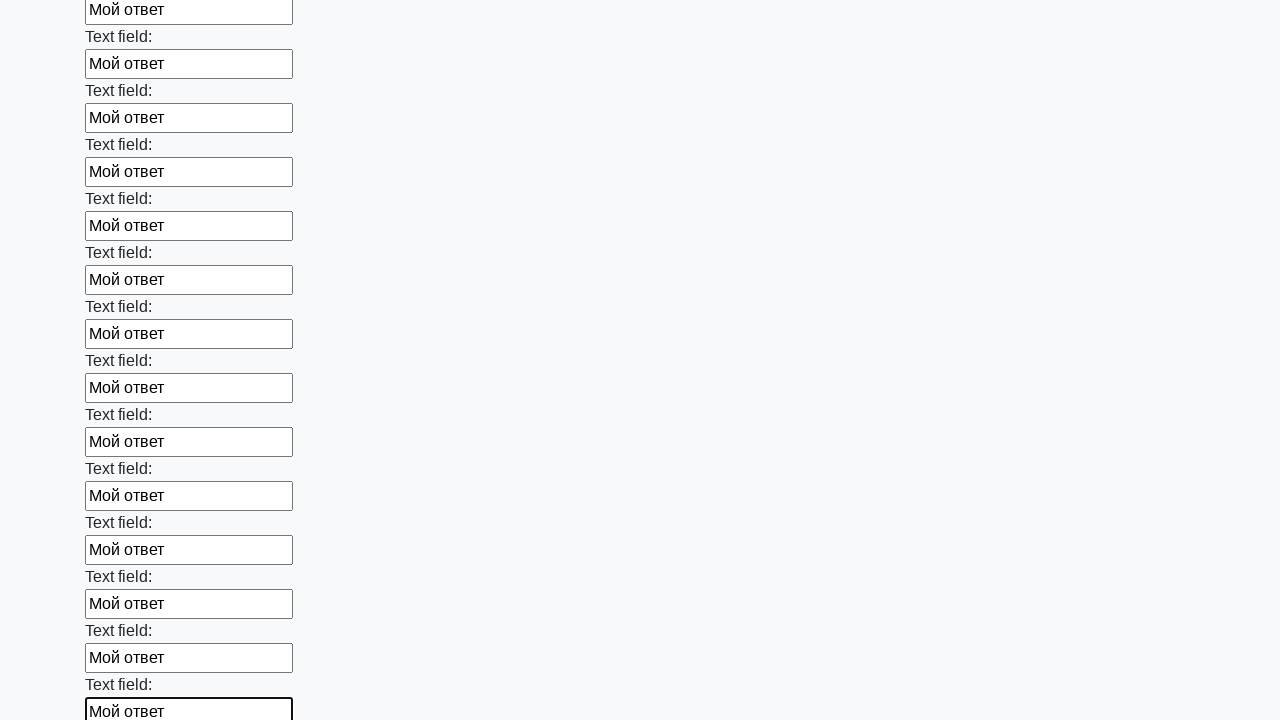

Filled input field with text 'Мой ответ' on input >> nth=69
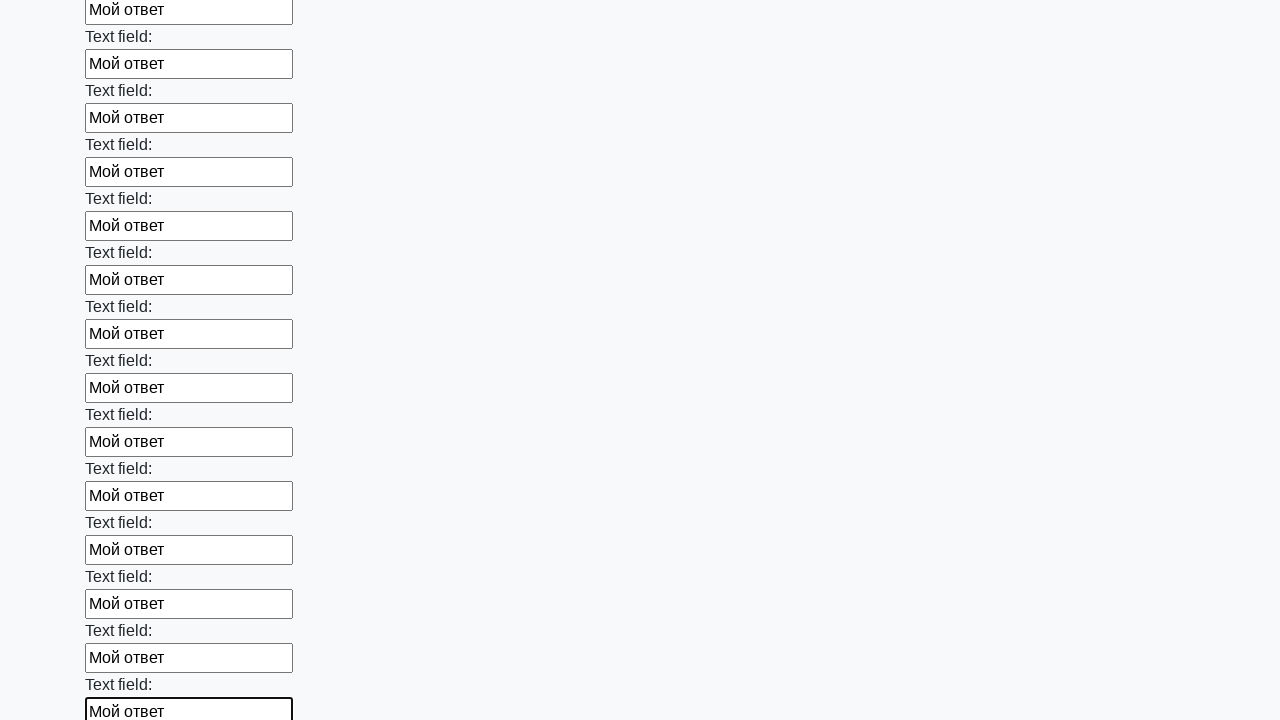

Filled input field with text 'Мой ответ' on input >> nth=70
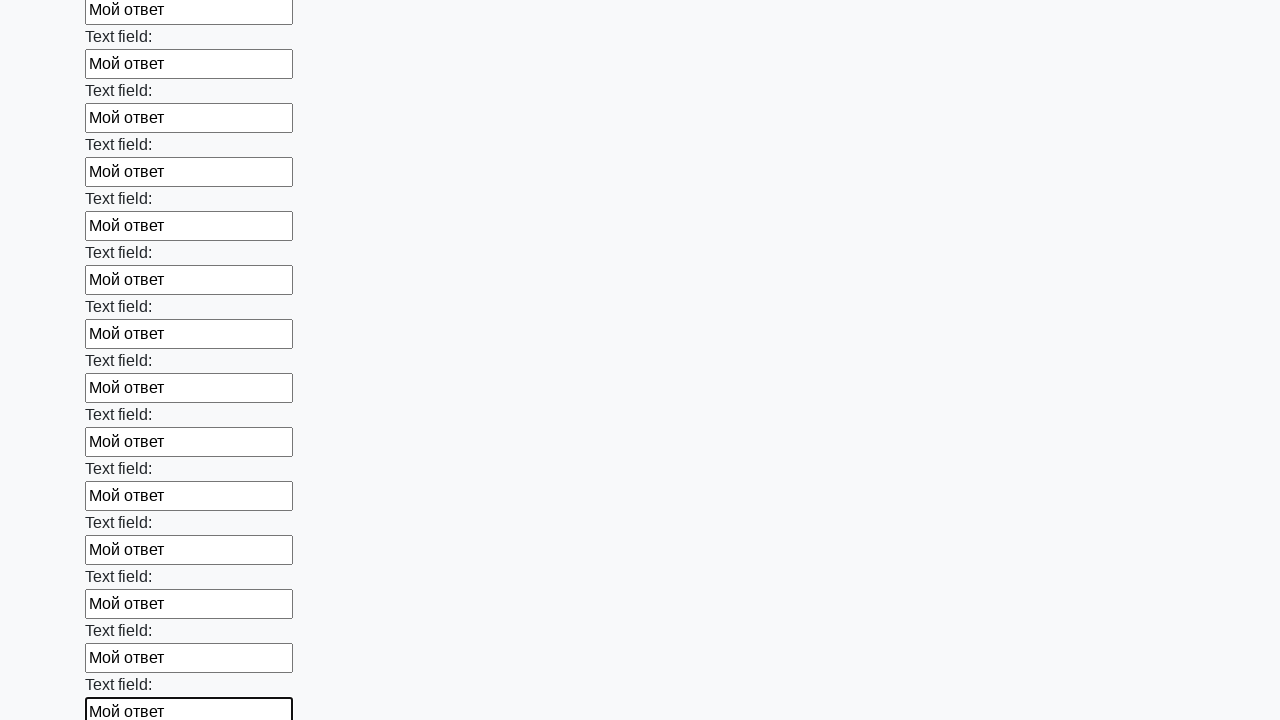

Filled input field with text 'Мой ответ' on input >> nth=71
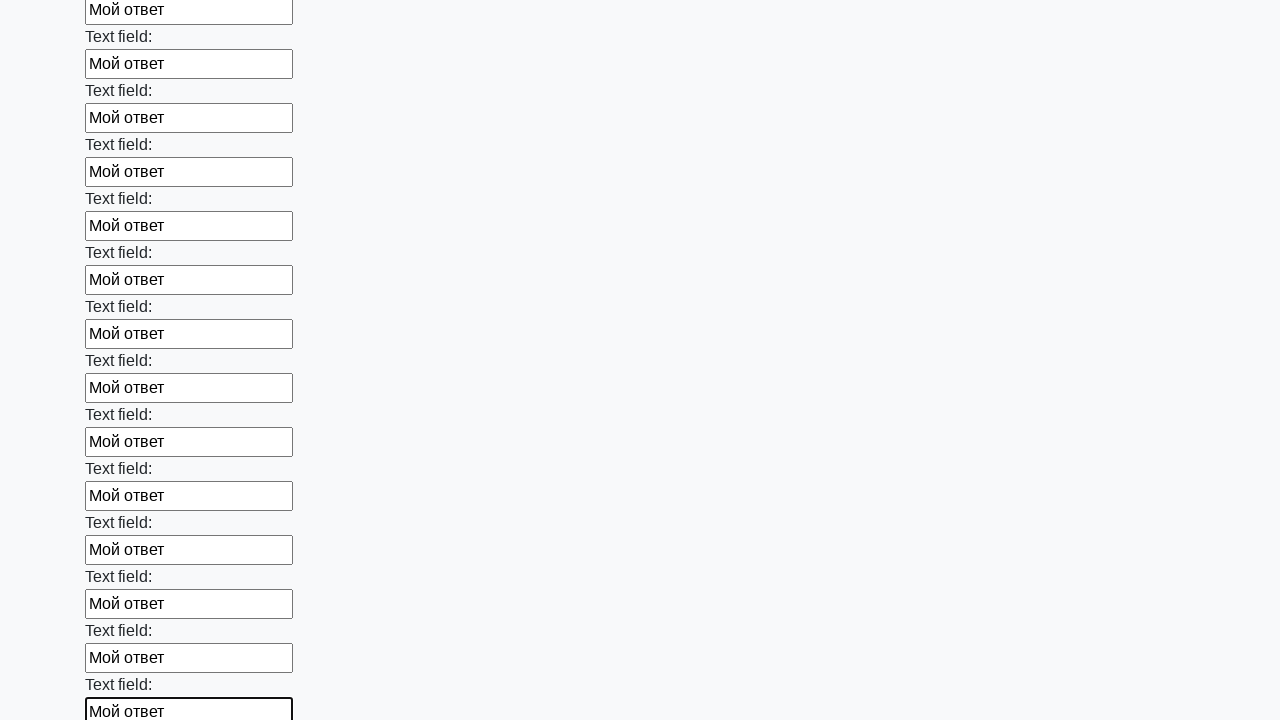

Filled input field with text 'Мой ответ' on input >> nth=72
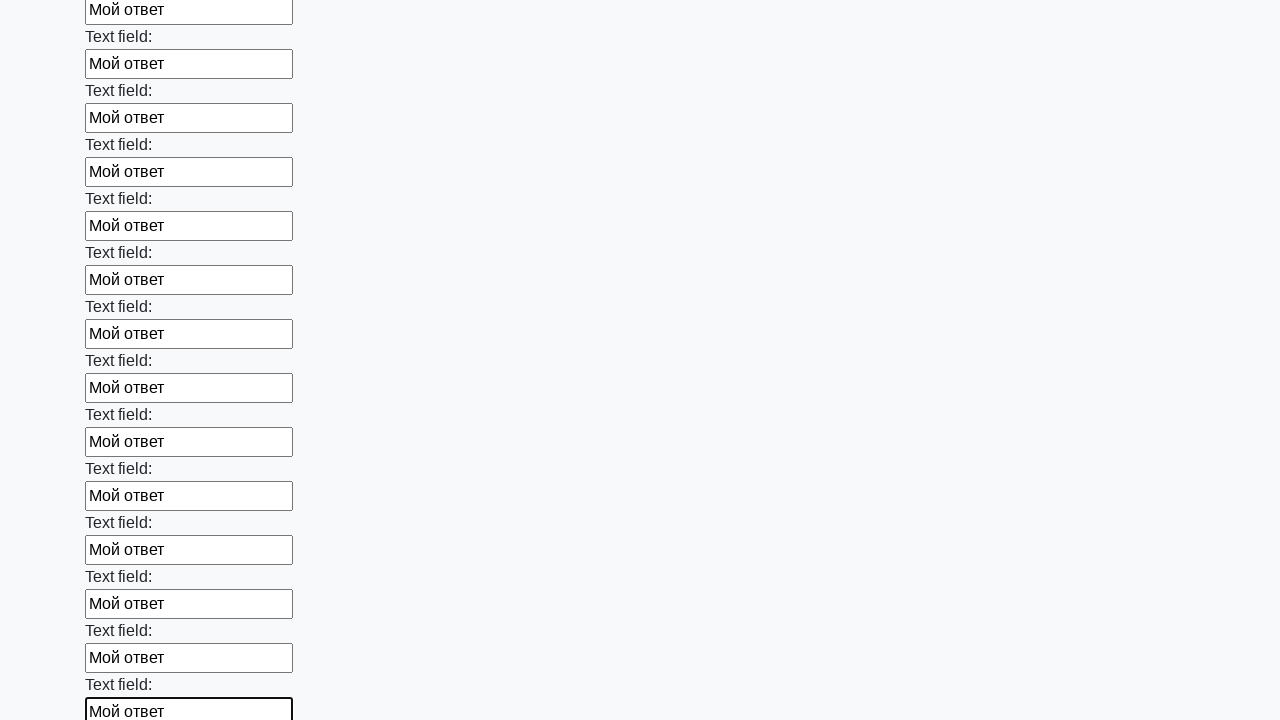

Filled input field with text 'Мой ответ' on input >> nth=73
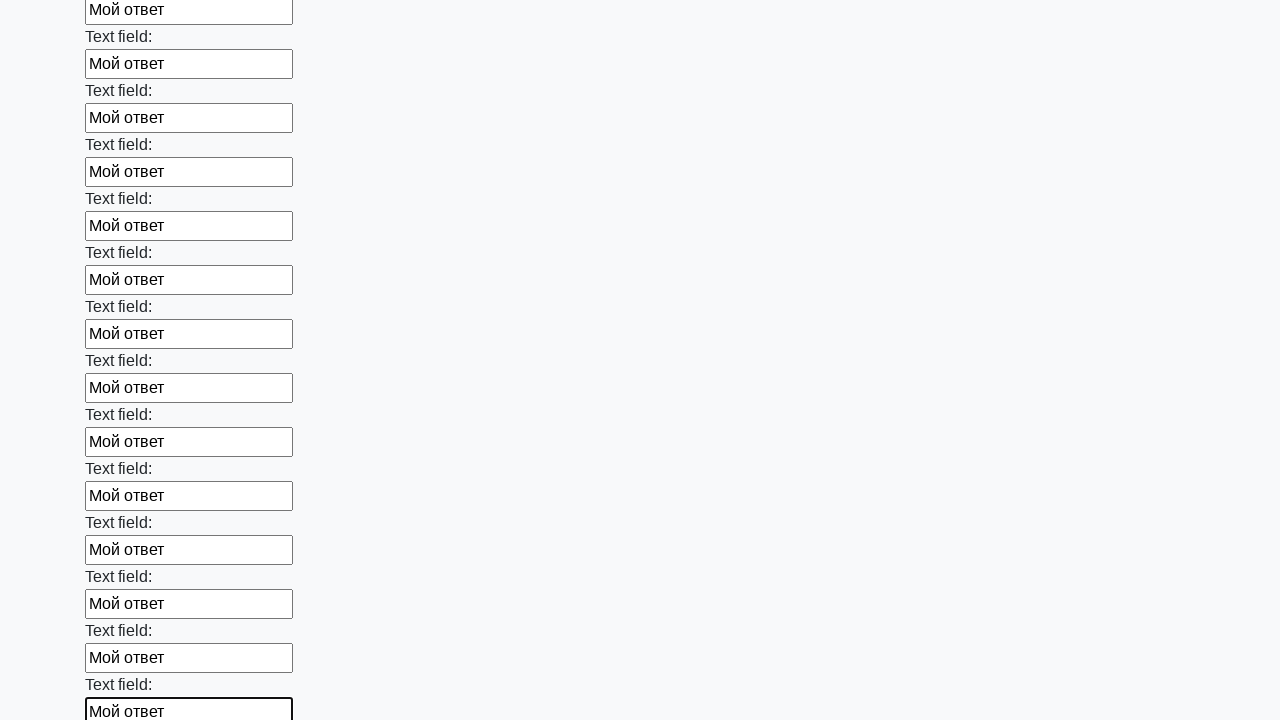

Filled input field with text 'Мой ответ' on input >> nth=74
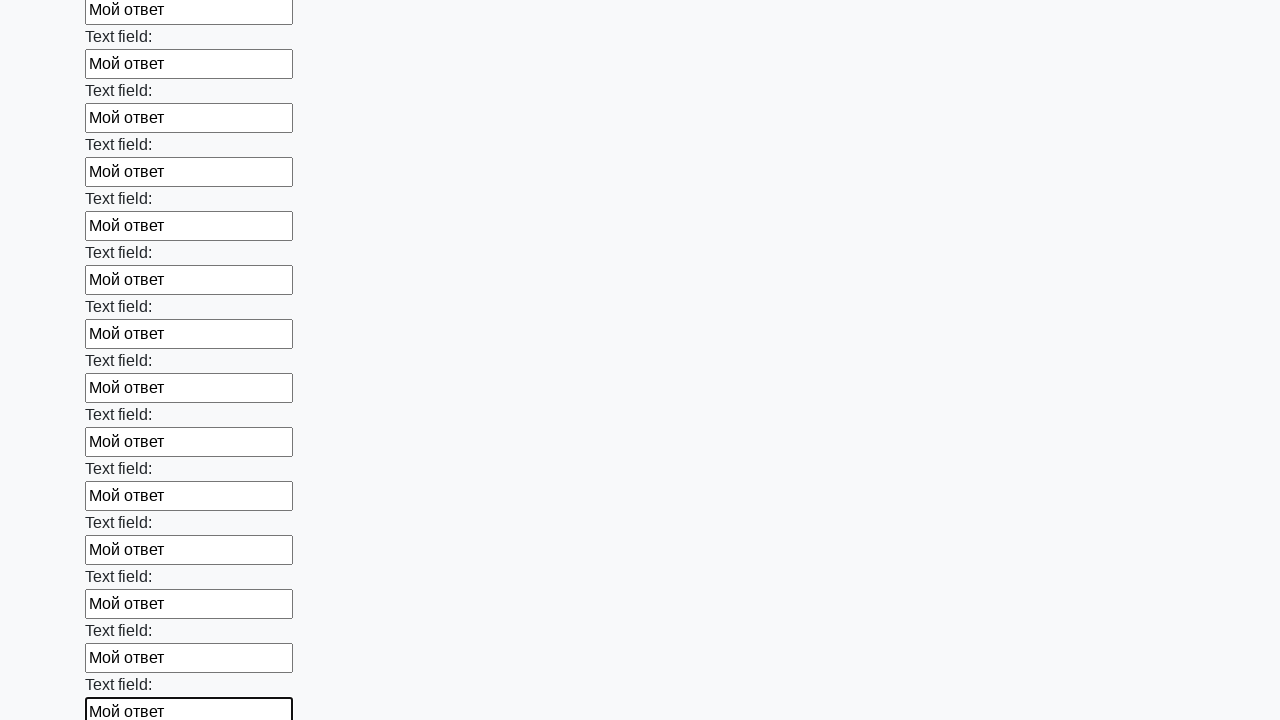

Filled input field with text 'Мой ответ' on input >> nth=75
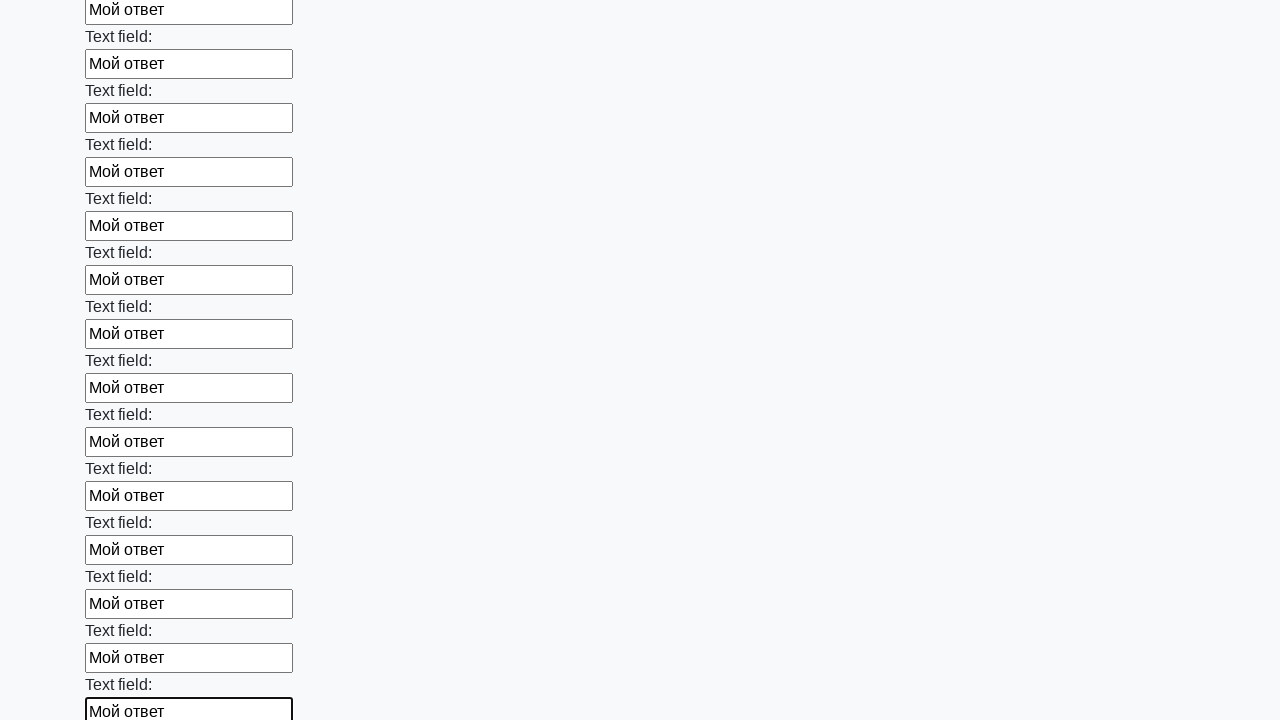

Filled input field with text 'Мой ответ' on input >> nth=76
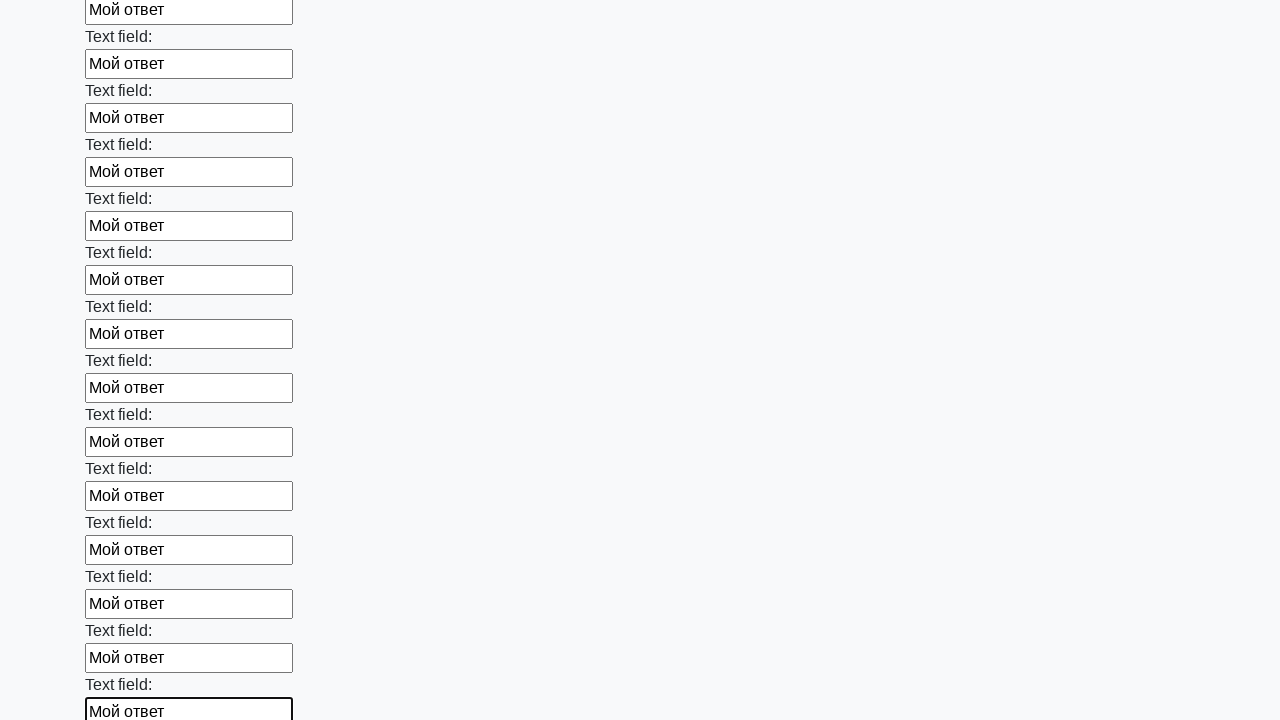

Filled input field with text 'Мой ответ' on input >> nth=77
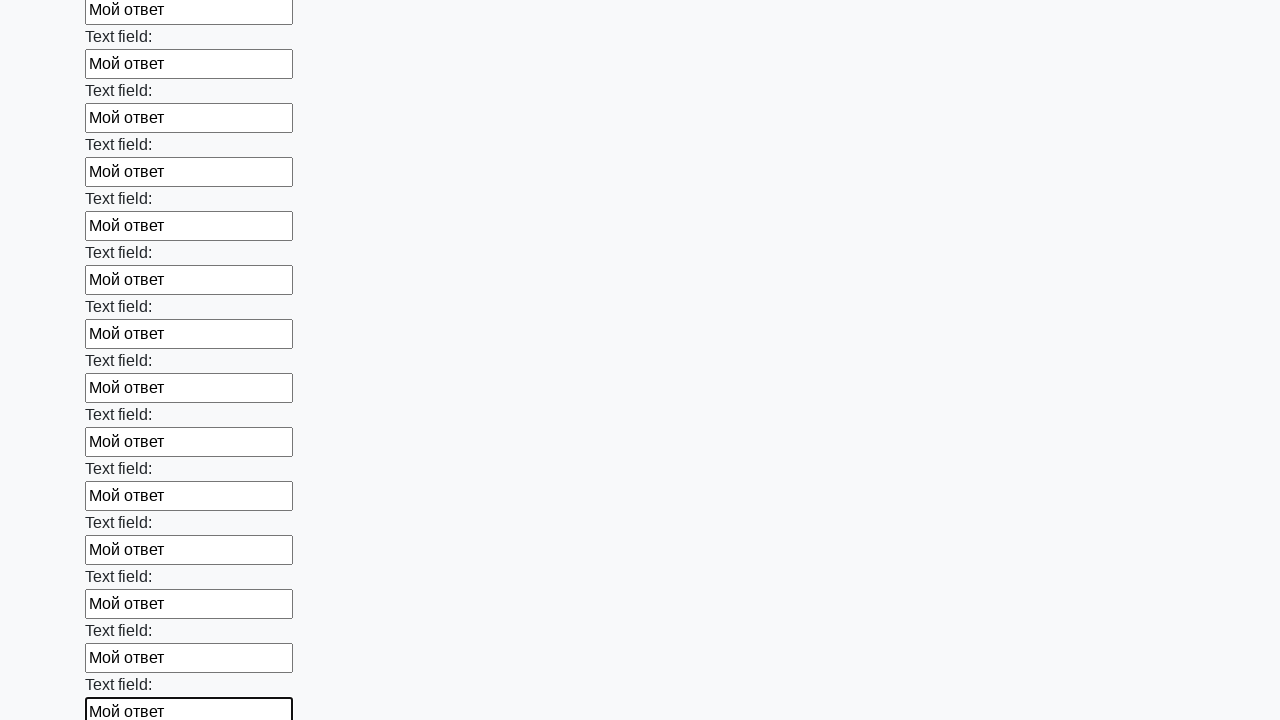

Filled input field with text 'Мой ответ' on input >> nth=78
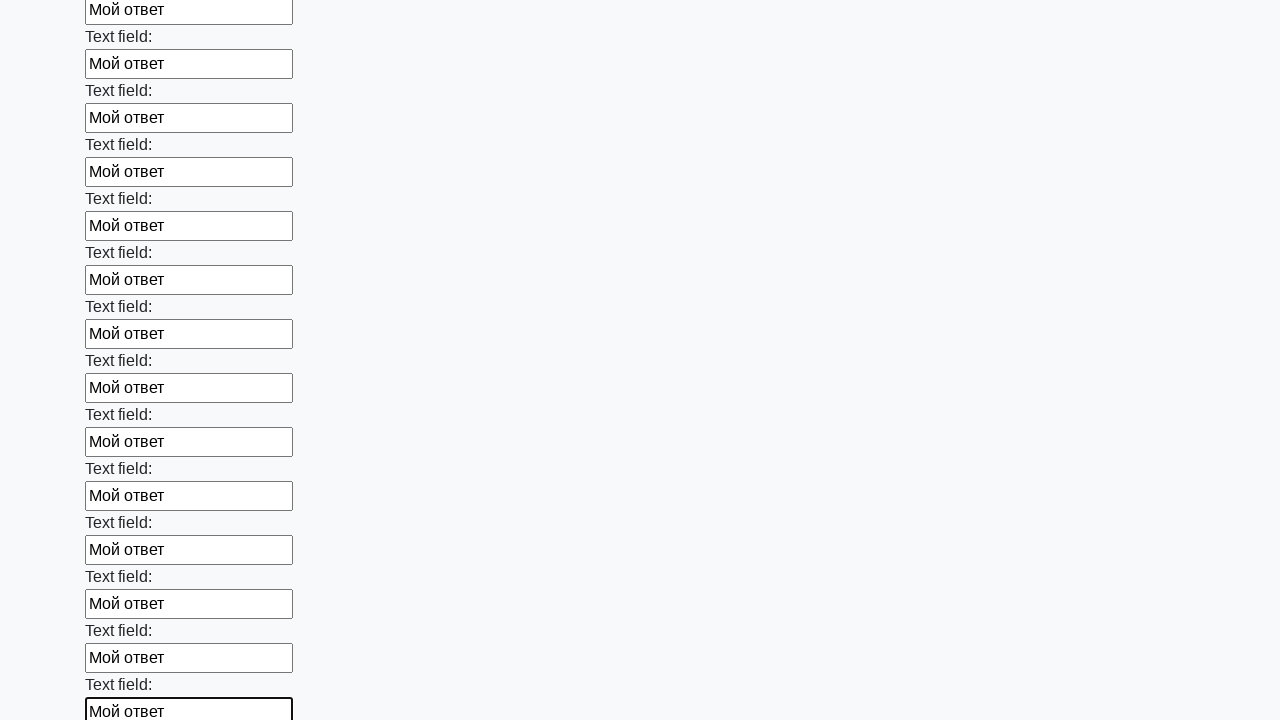

Filled input field with text 'Мой ответ' on input >> nth=79
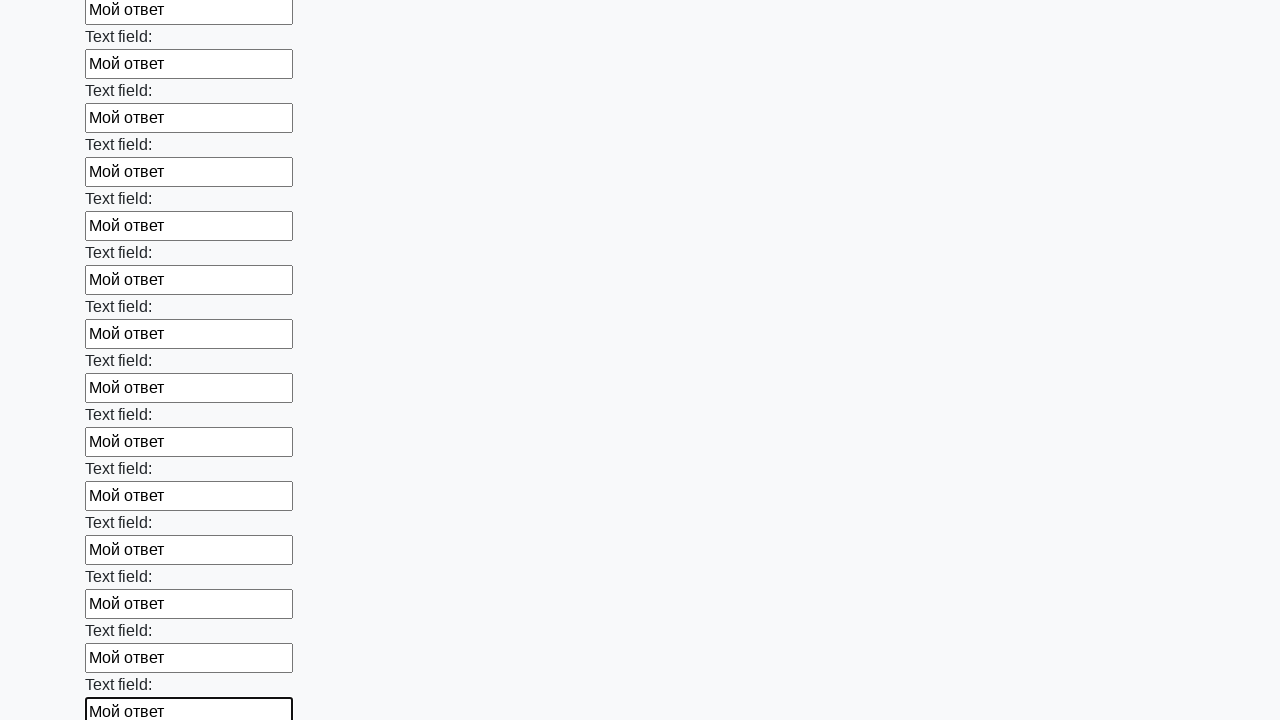

Filled input field with text 'Мой ответ' on input >> nth=80
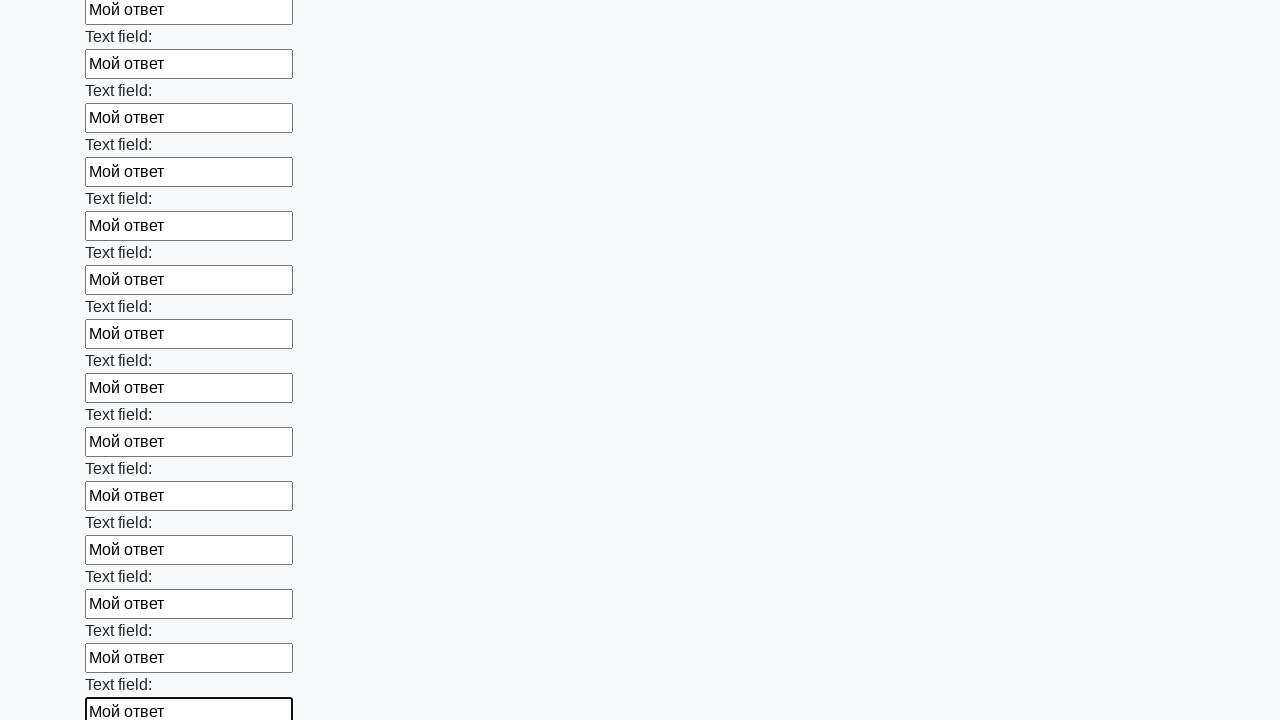

Filled input field with text 'Мой ответ' on input >> nth=81
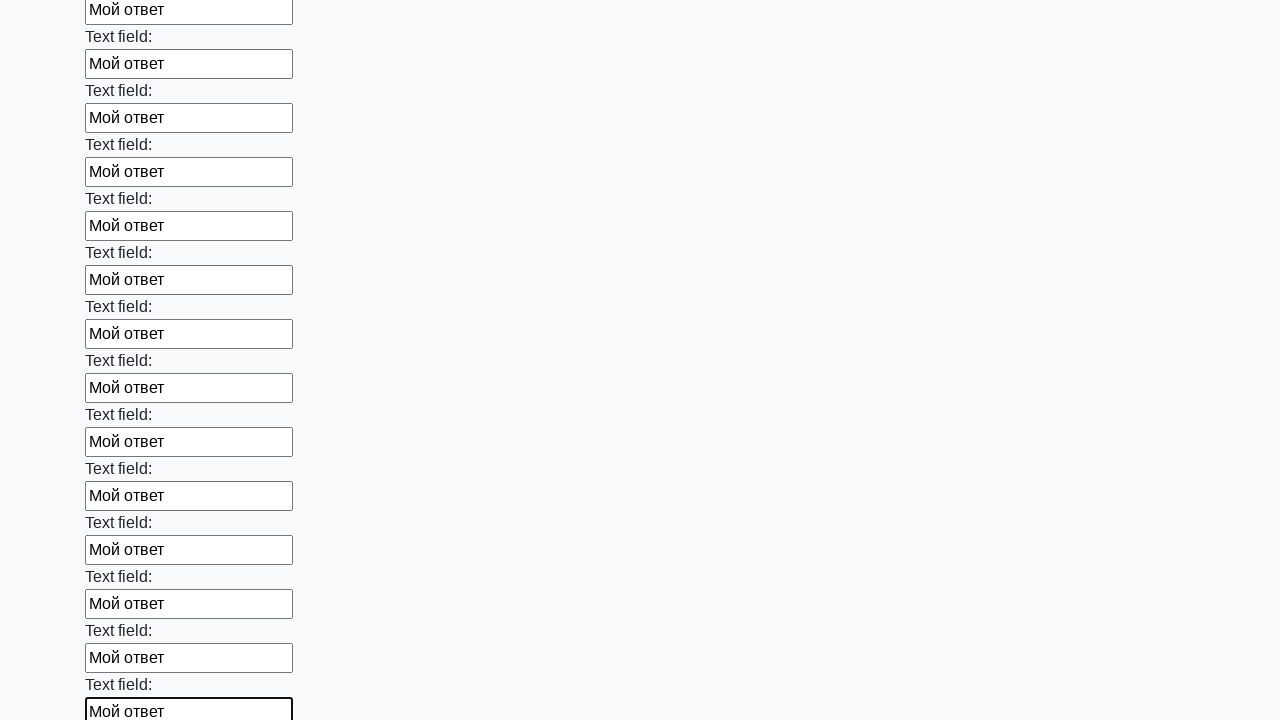

Filled input field with text 'Мой ответ' on input >> nth=82
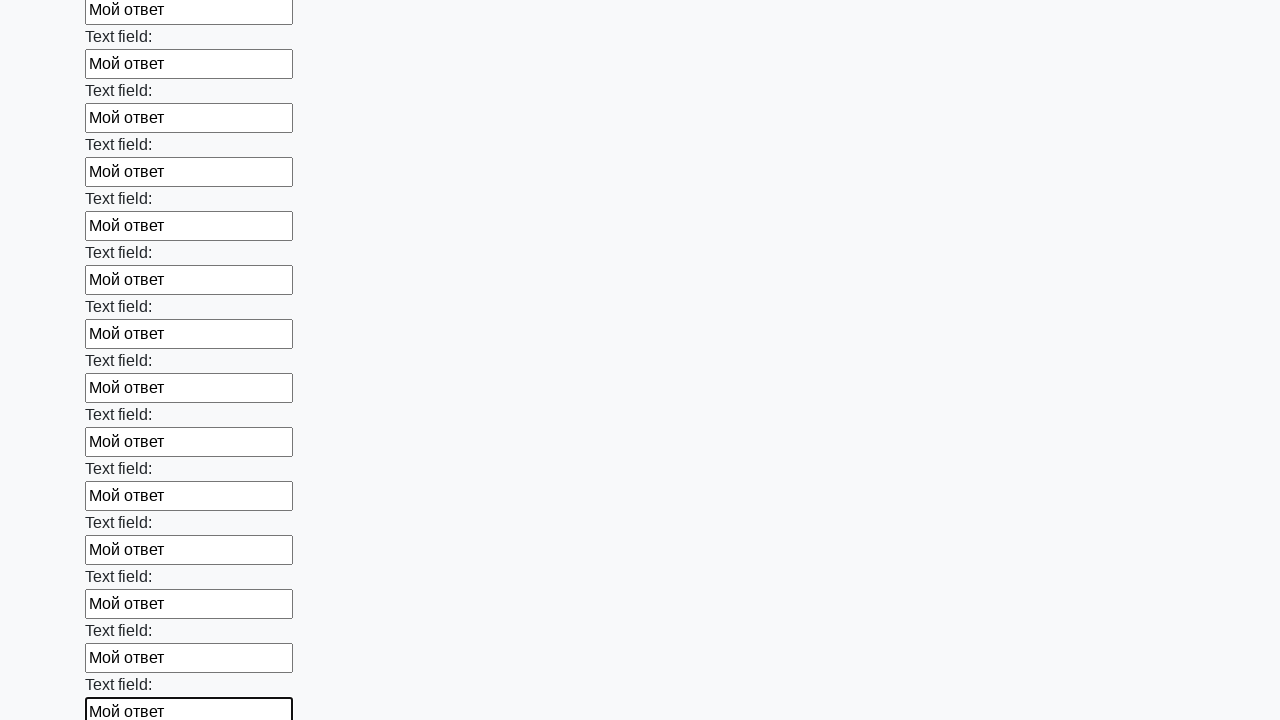

Filled input field with text 'Мой ответ' on input >> nth=83
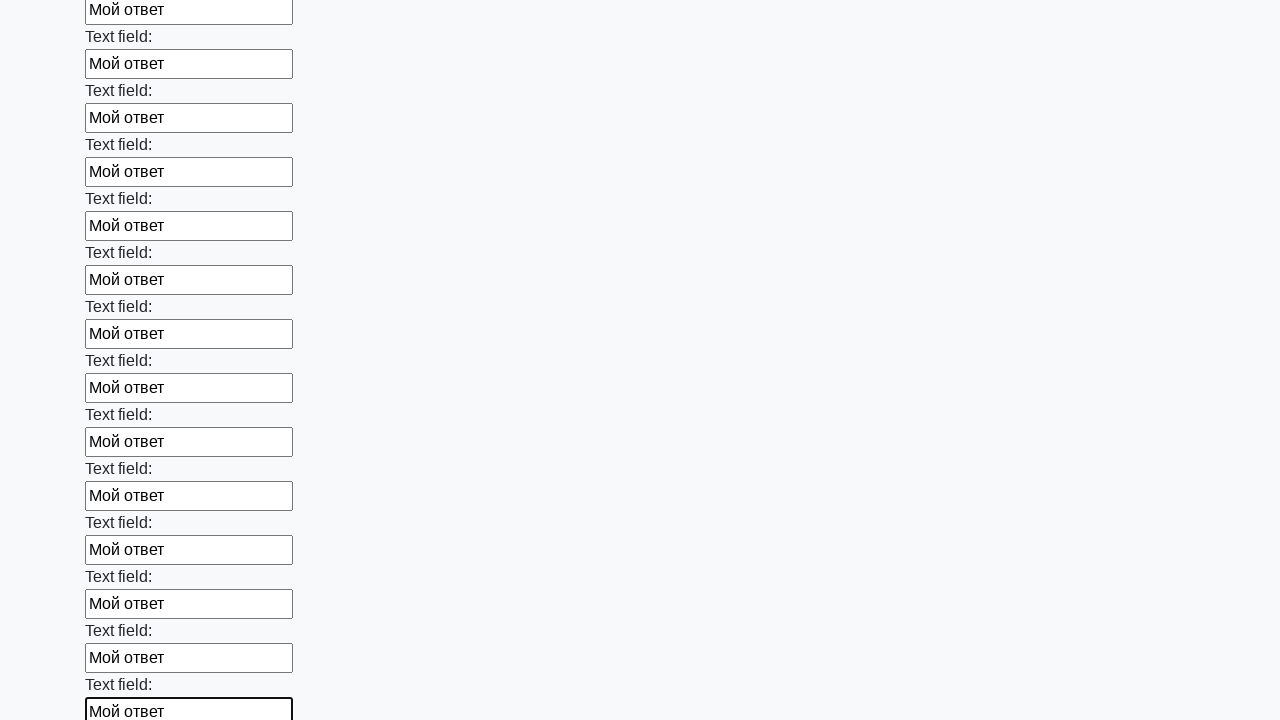

Filled input field with text 'Мой ответ' on input >> nth=84
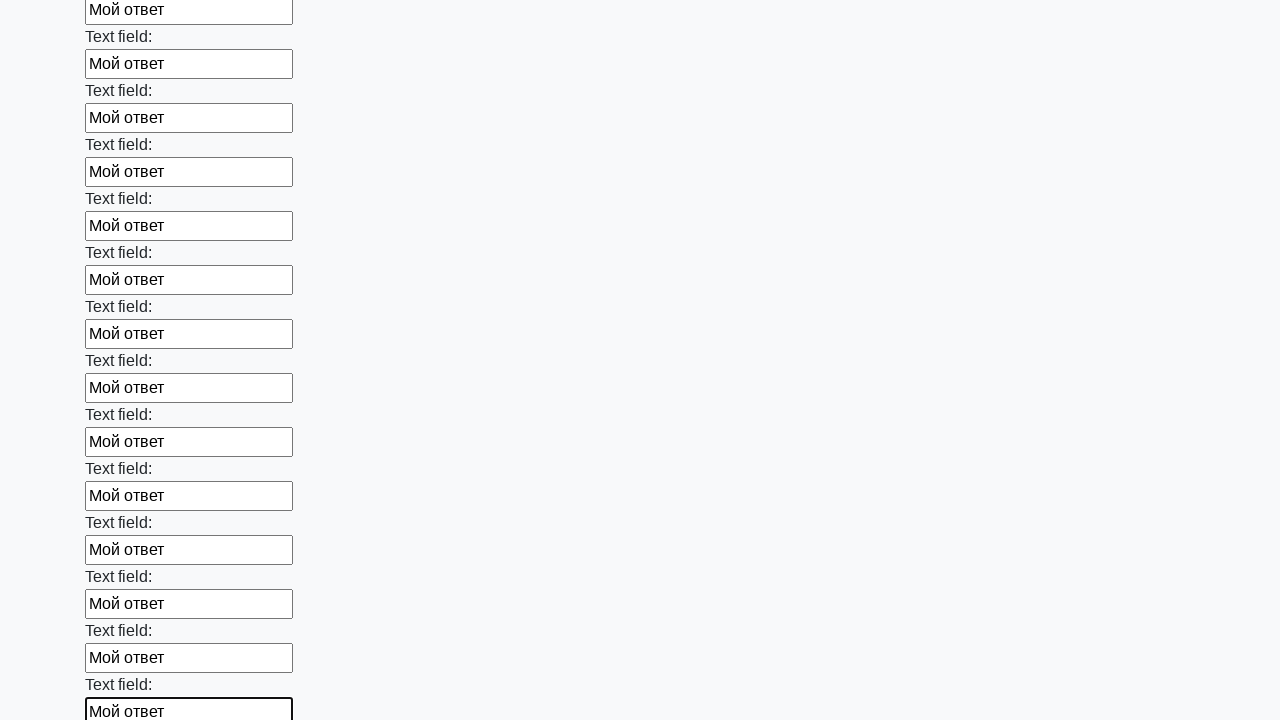

Filled input field with text 'Мой ответ' on input >> nth=85
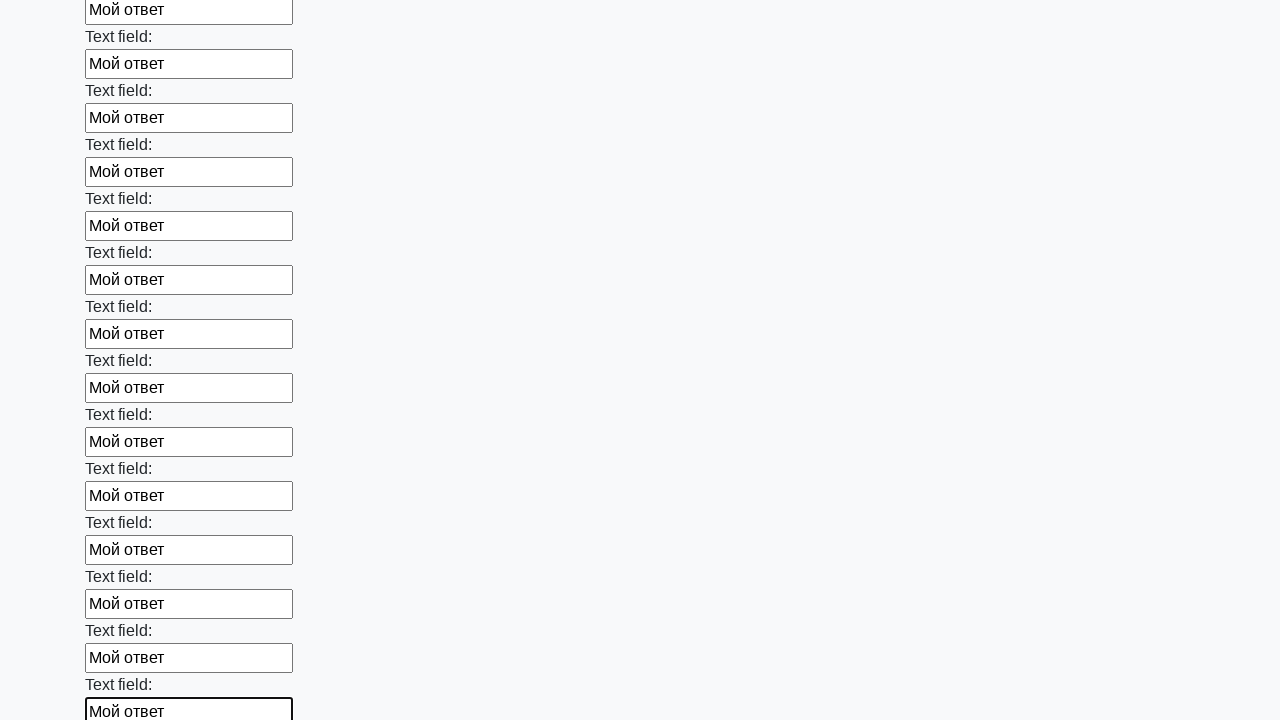

Filled input field with text 'Мой ответ' on input >> nth=86
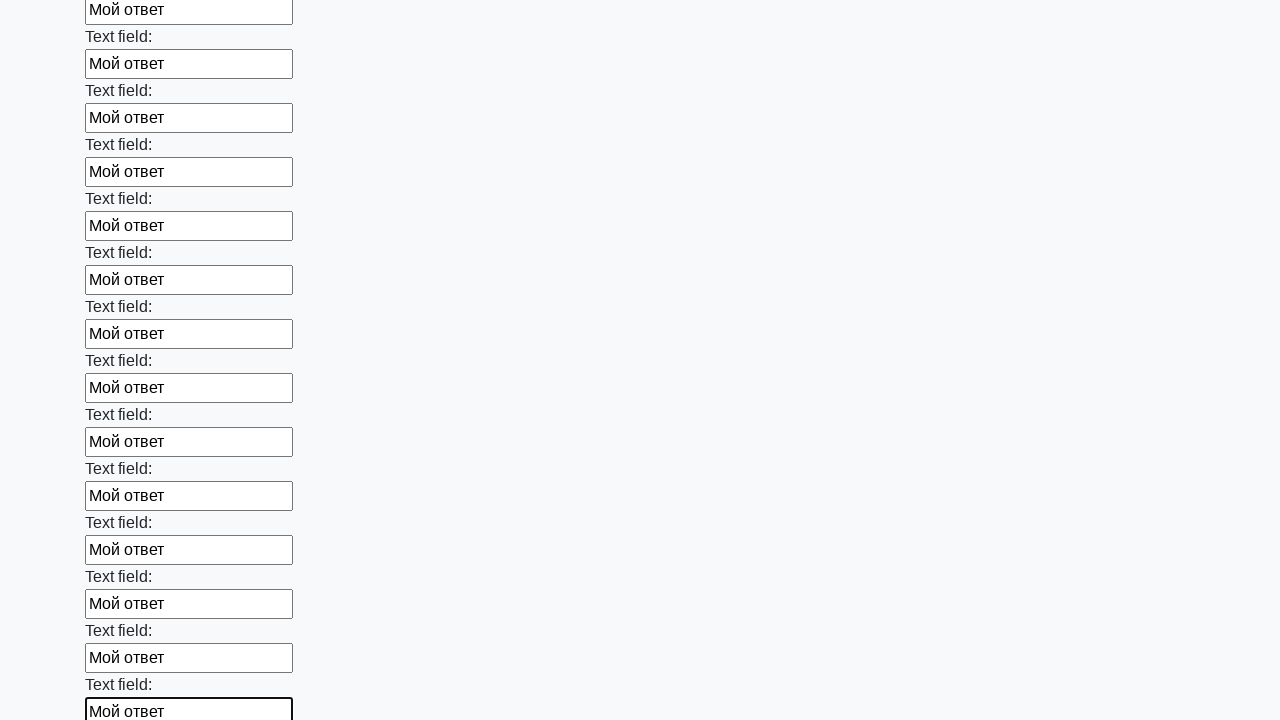

Filled input field with text 'Мой ответ' on input >> nth=87
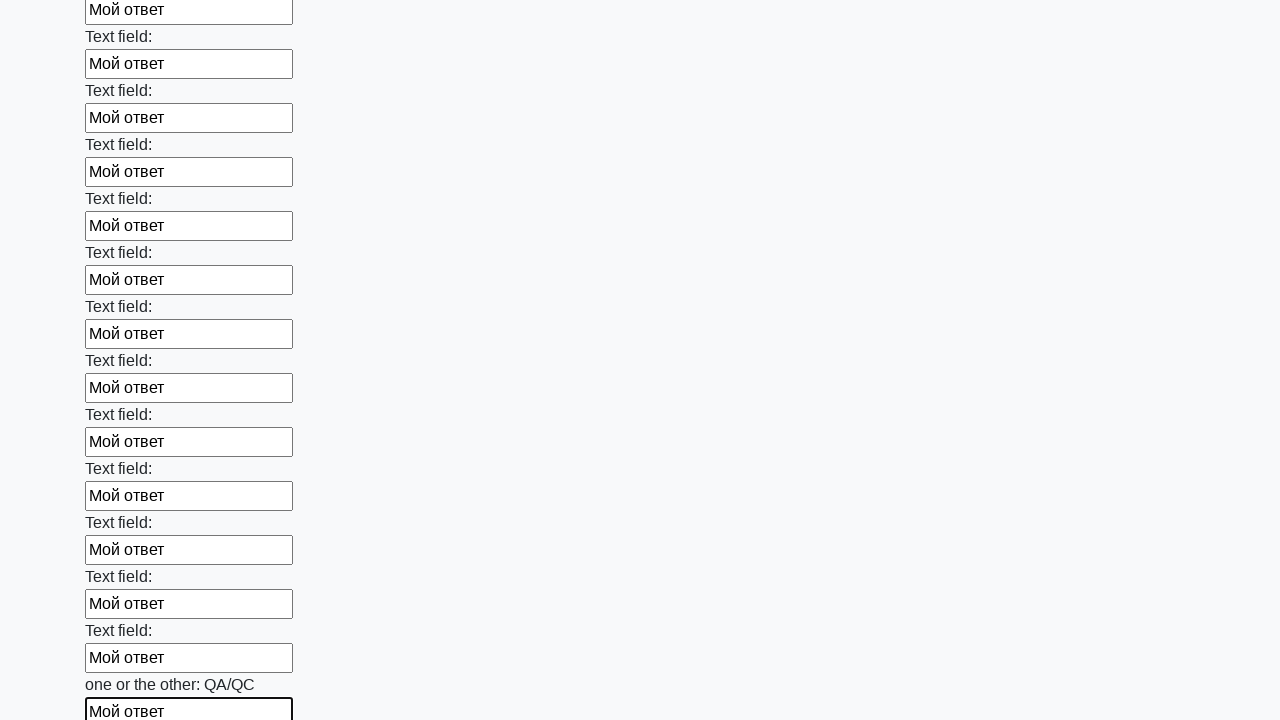

Filled input field with text 'Мой ответ' on input >> nth=88
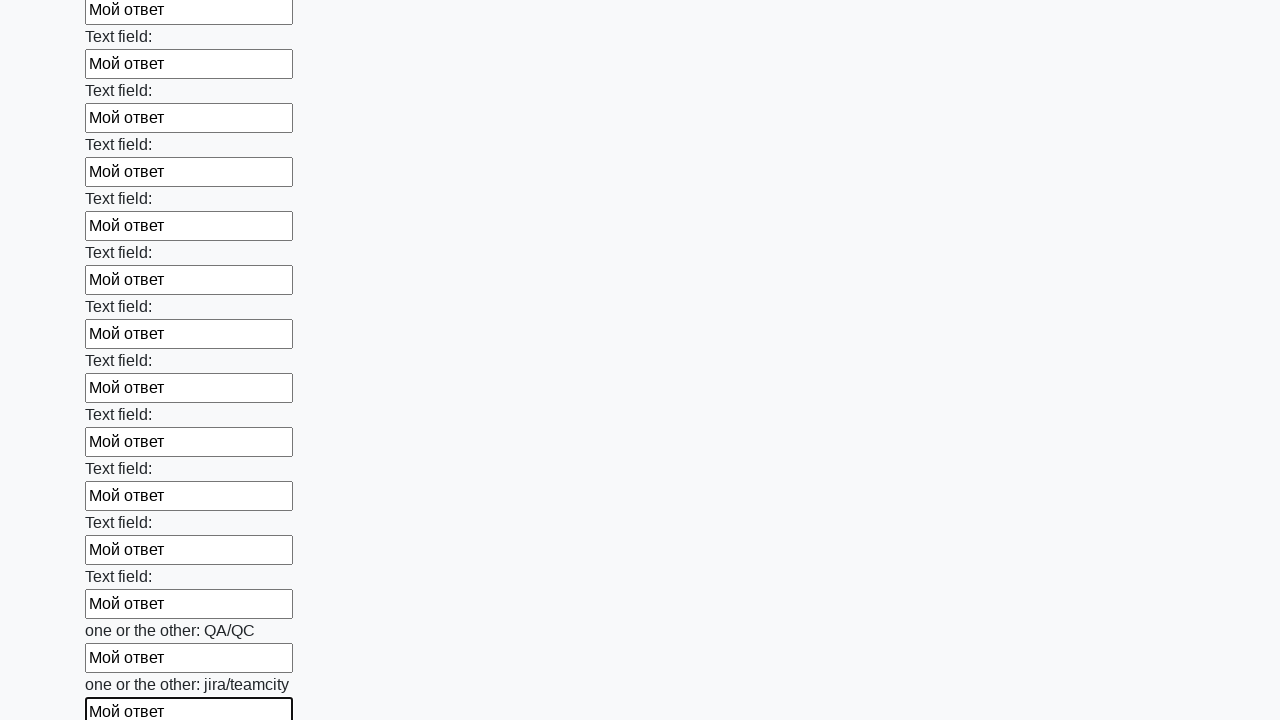

Filled input field with text 'Мой ответ' on input >> nth=89
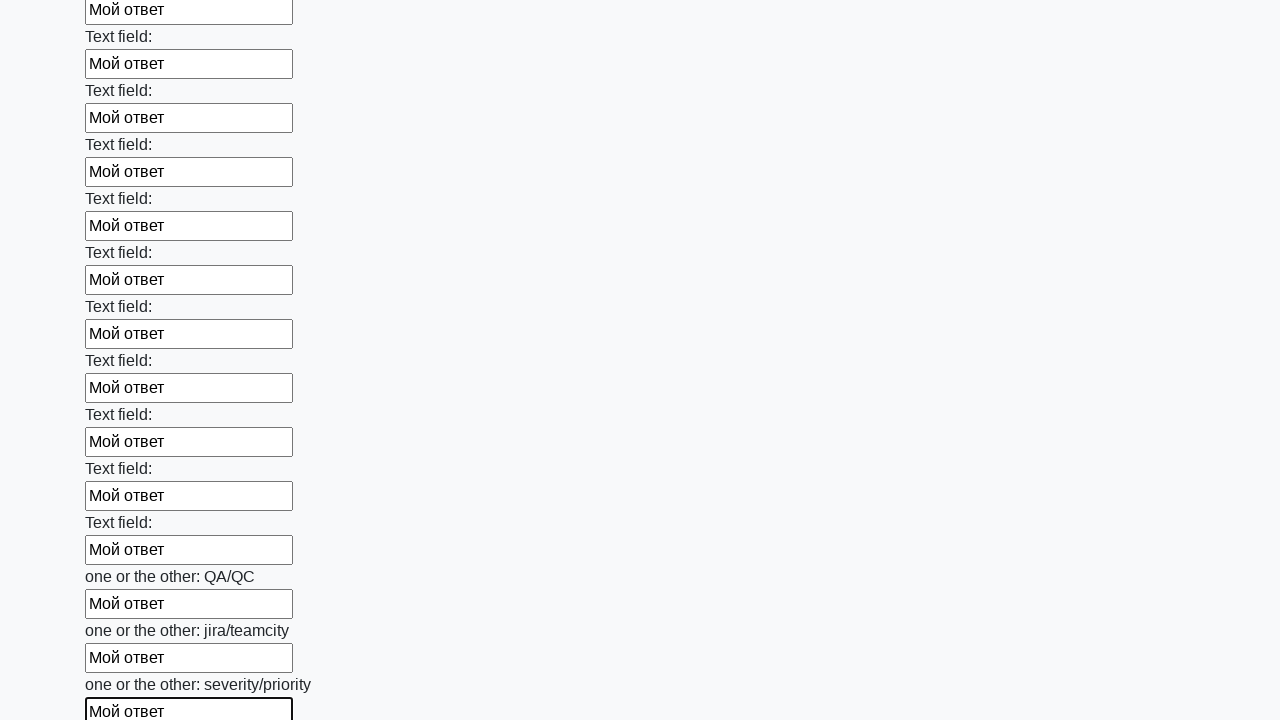

Filled input field with text 'Мой ответ' on input >> nth=90
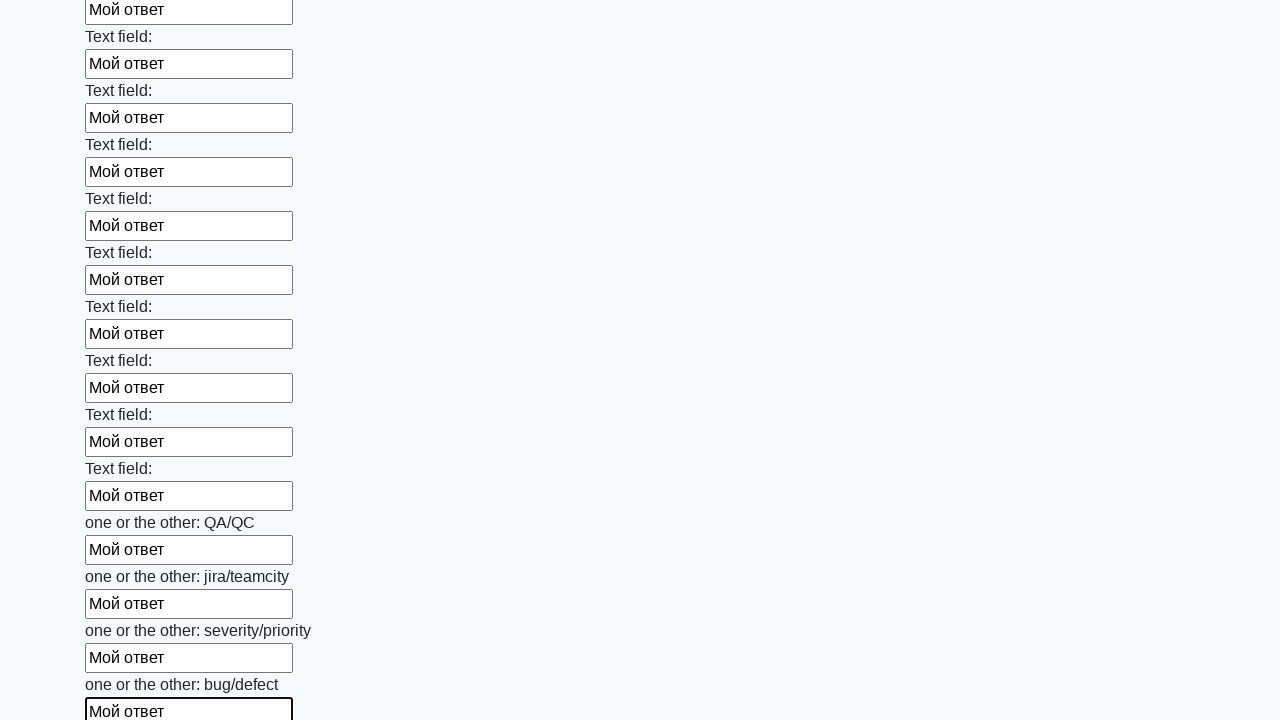

Filled input field with text 'Мой ответ' on input >> nth=91
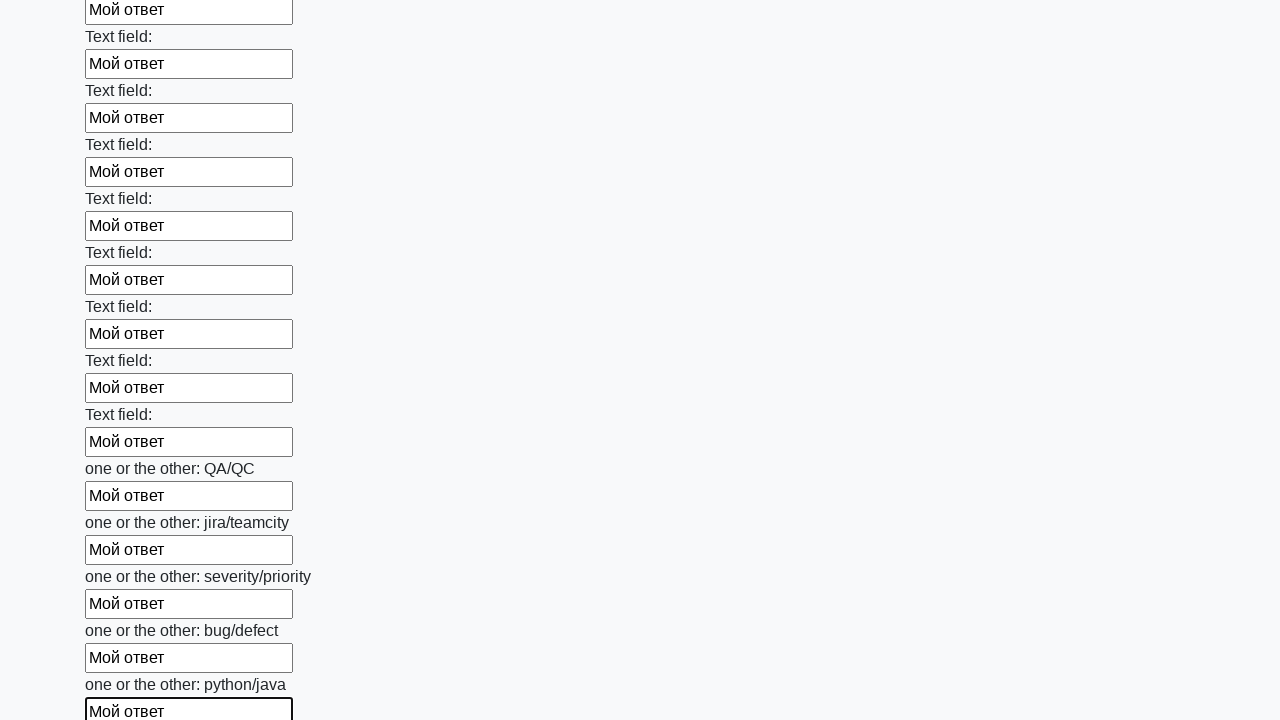

Filled input field with text 'Мой ответ' on input >> nth=92
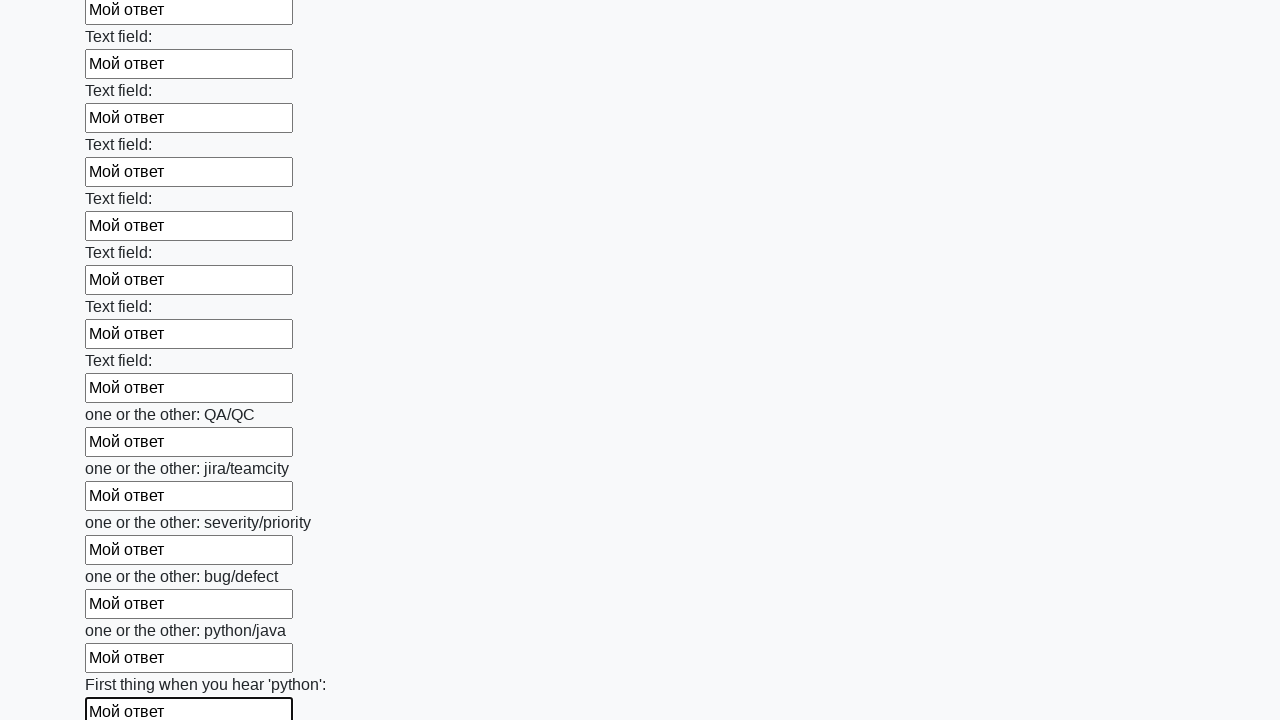

Filled input field with text 'Мой ответ' on input >> nth=93
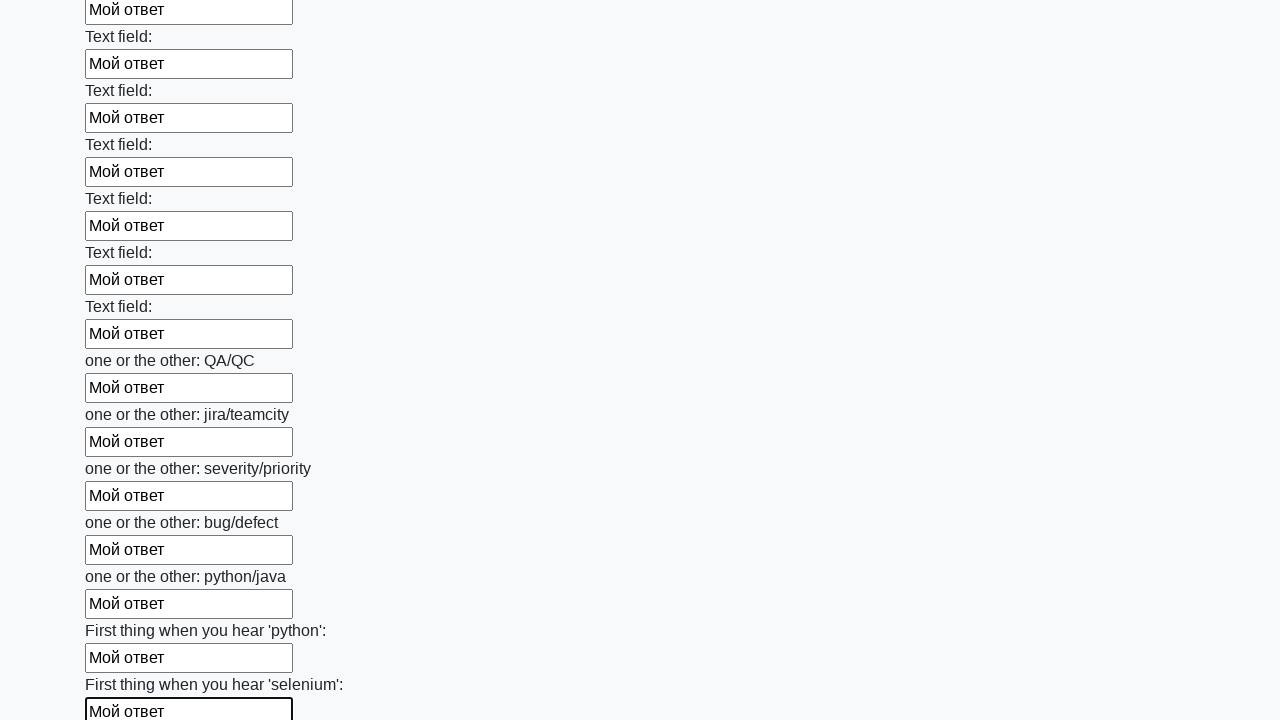

Filled input field with text 'Мой ответ' on input >> nth=94
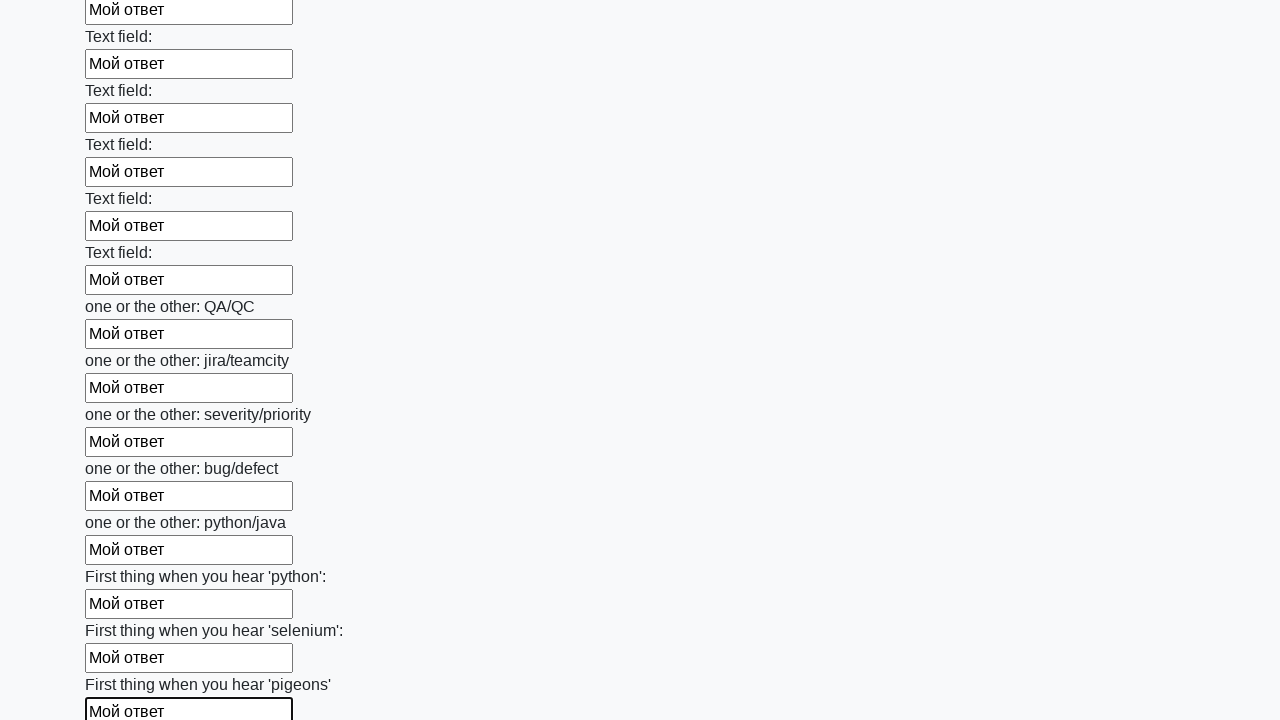

Filled input field with text 'Мой ответ' on input >> nth=95
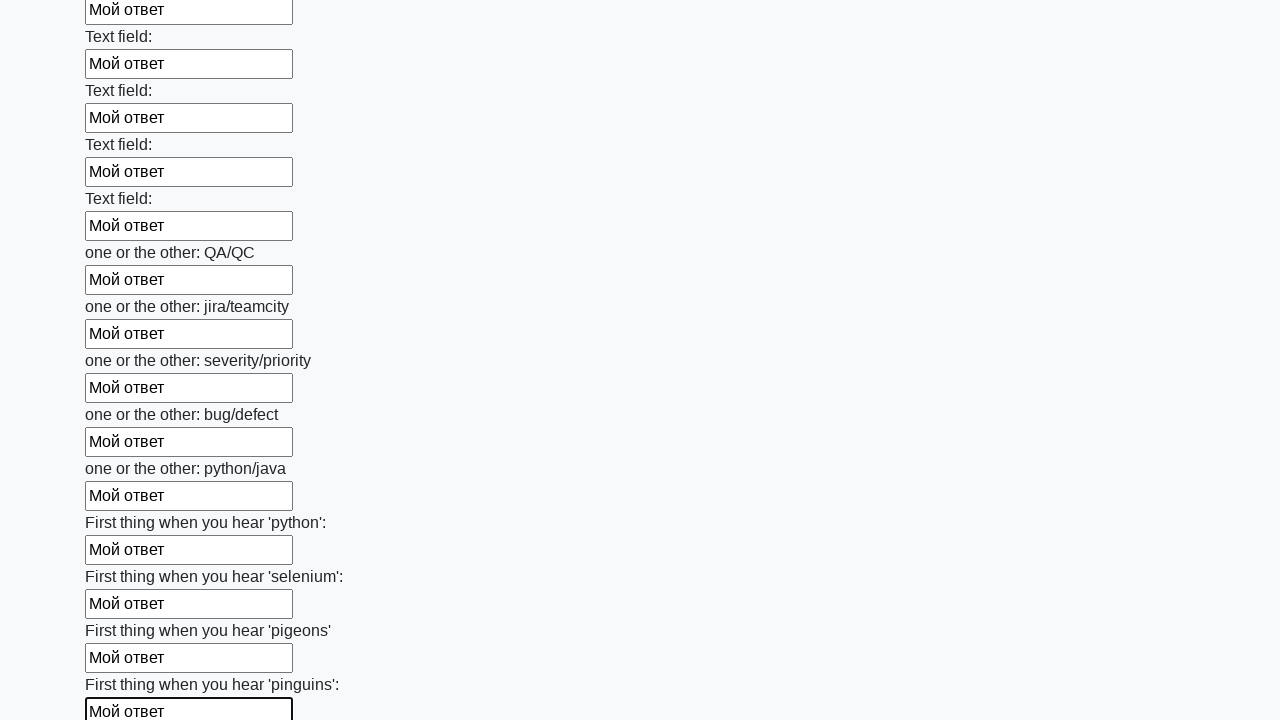

Filled input field with text 'Мой ответ' on input >> nth=96
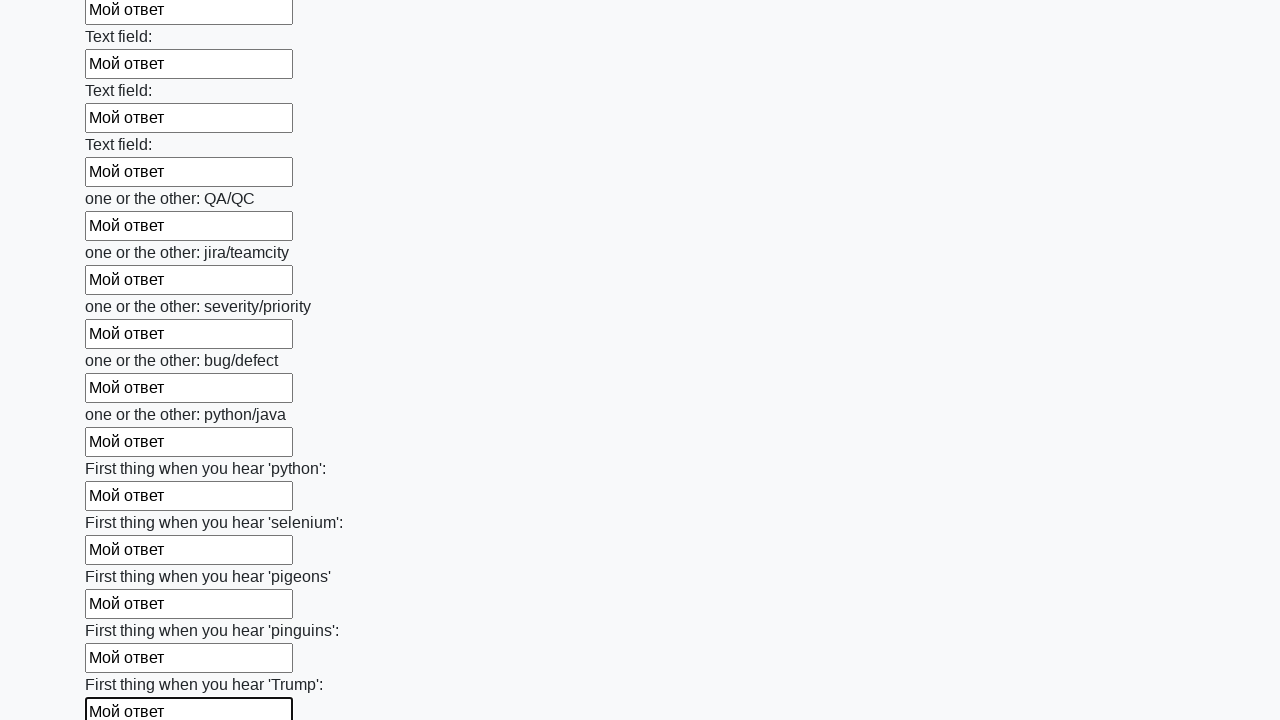

Filled input field with text 'Мой ответ' on input >> nth=97
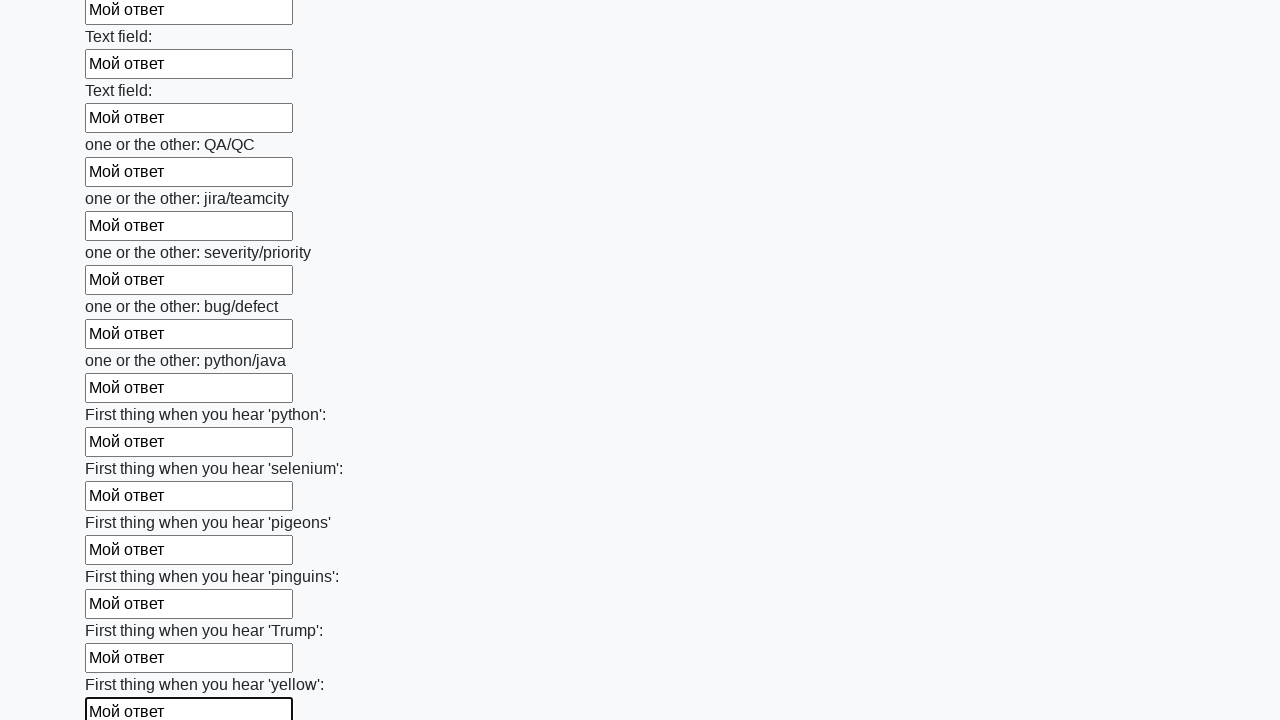

Filled input field with text 'Мой ответ' on input >> nth=98
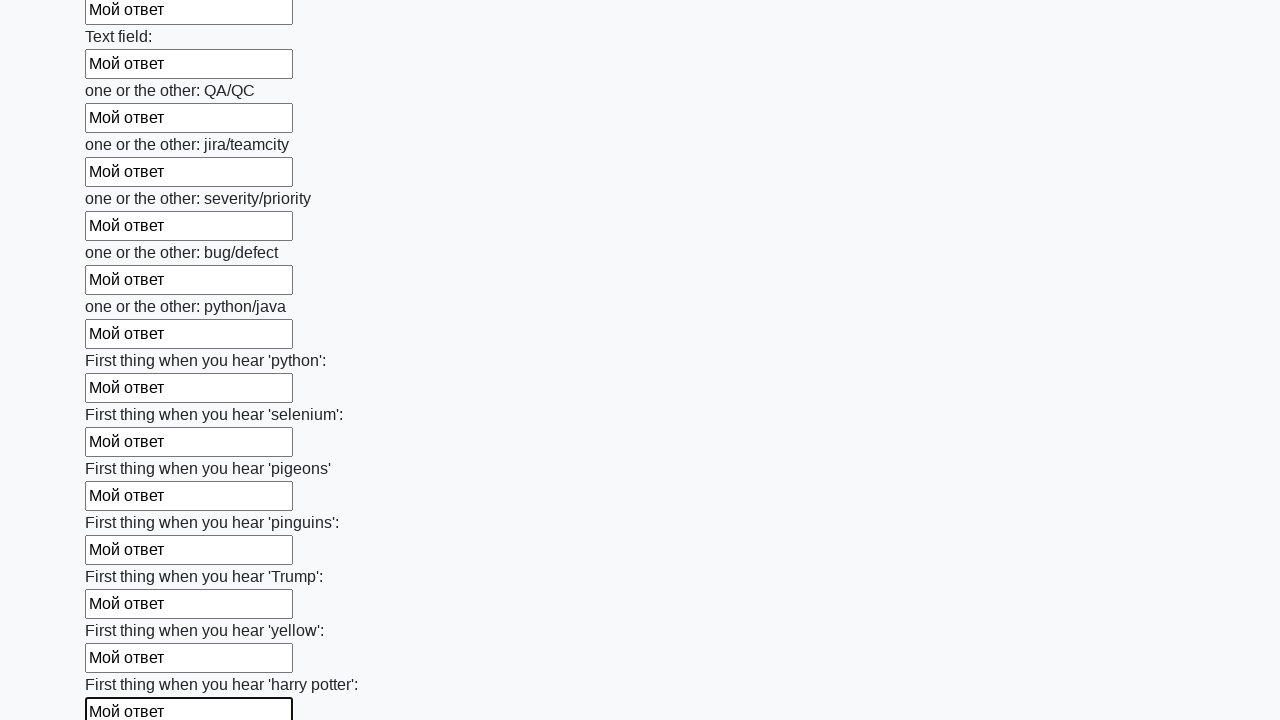

Filled input field with text 'Мой ответ' on input >> nth=99
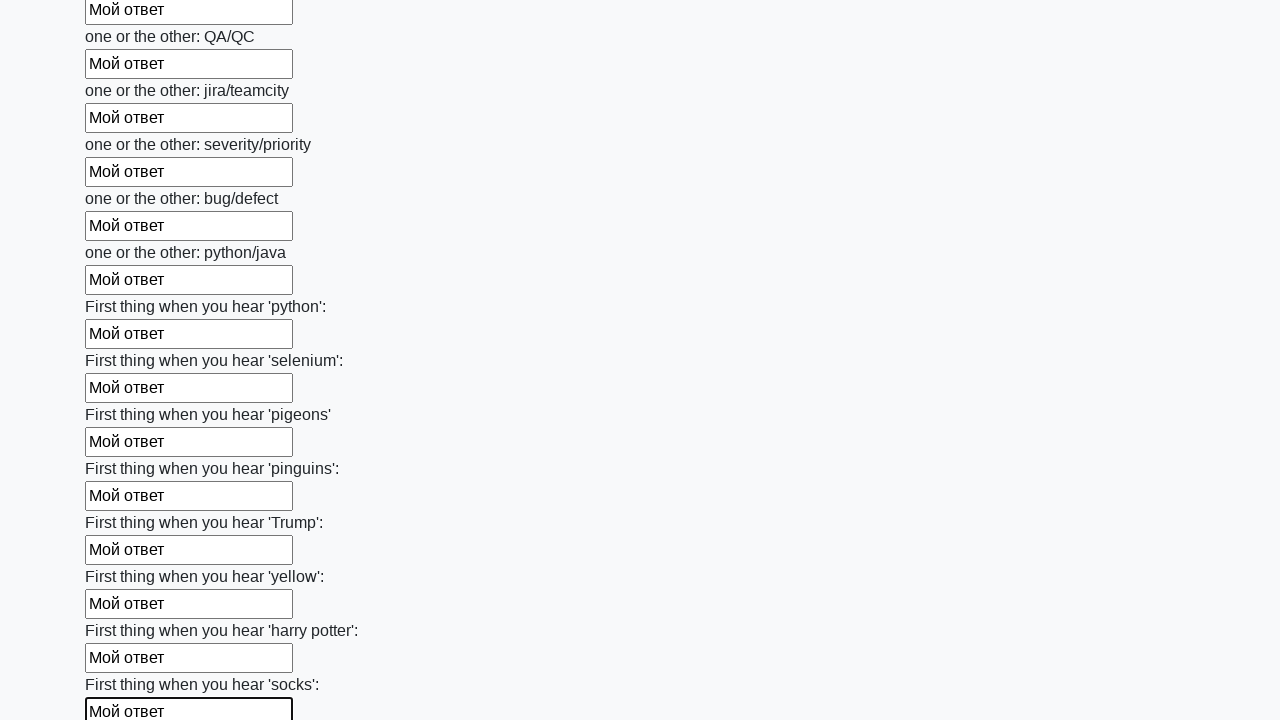

Clicked the submit button to submit the form at (123, 611) on button.btn
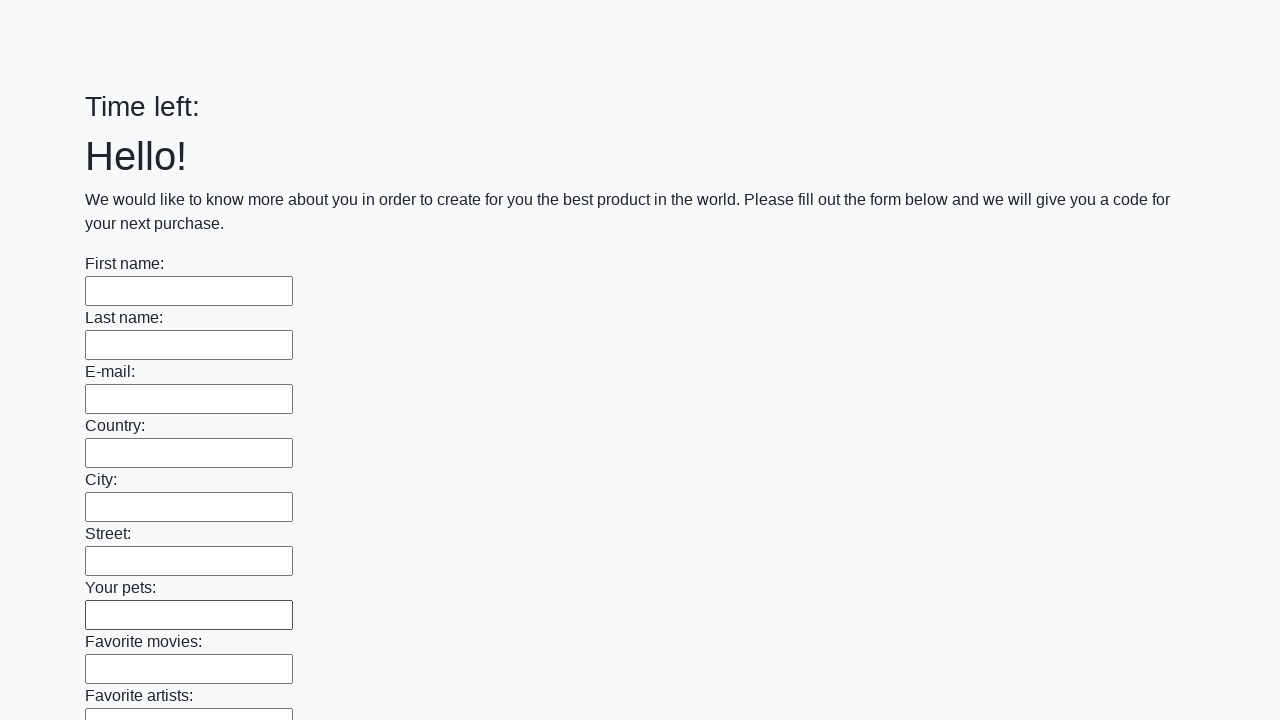

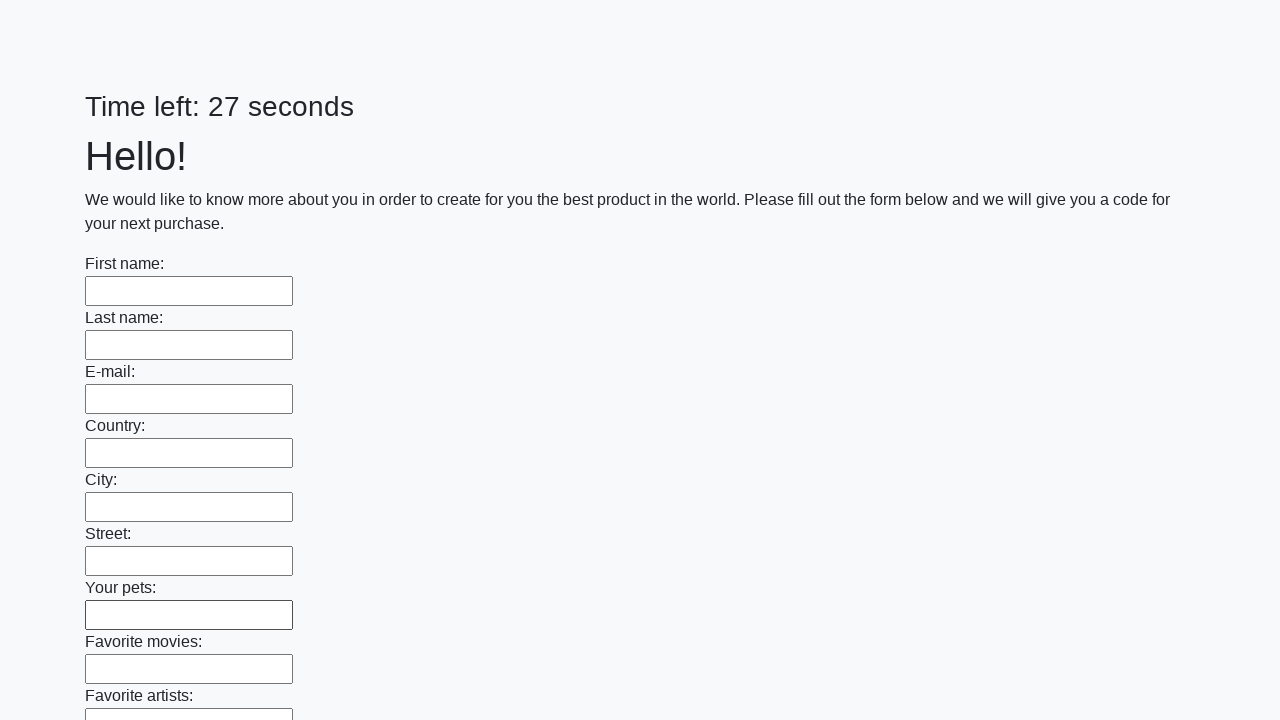